Tests filling out a large form by entering the same value into all input fields and then clicking the submit button

Starting URL: http://suninjuly.github.io/huge_form.html

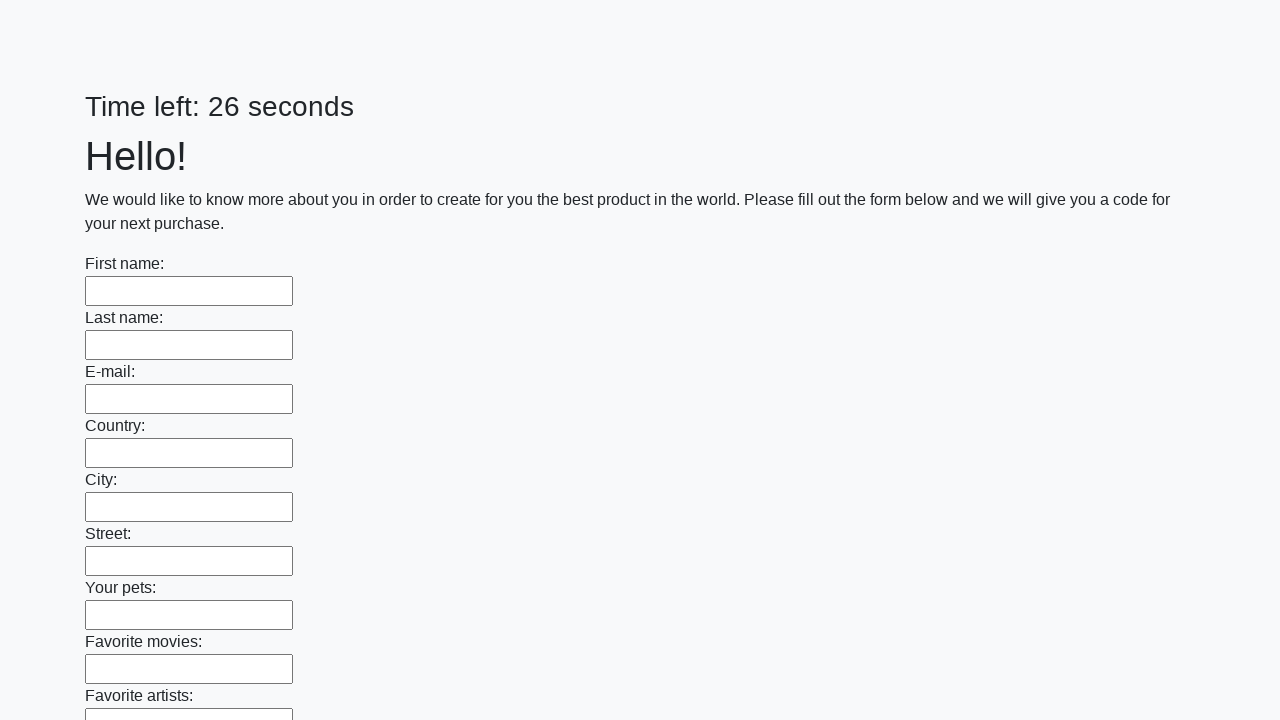

Navigated to huge form page
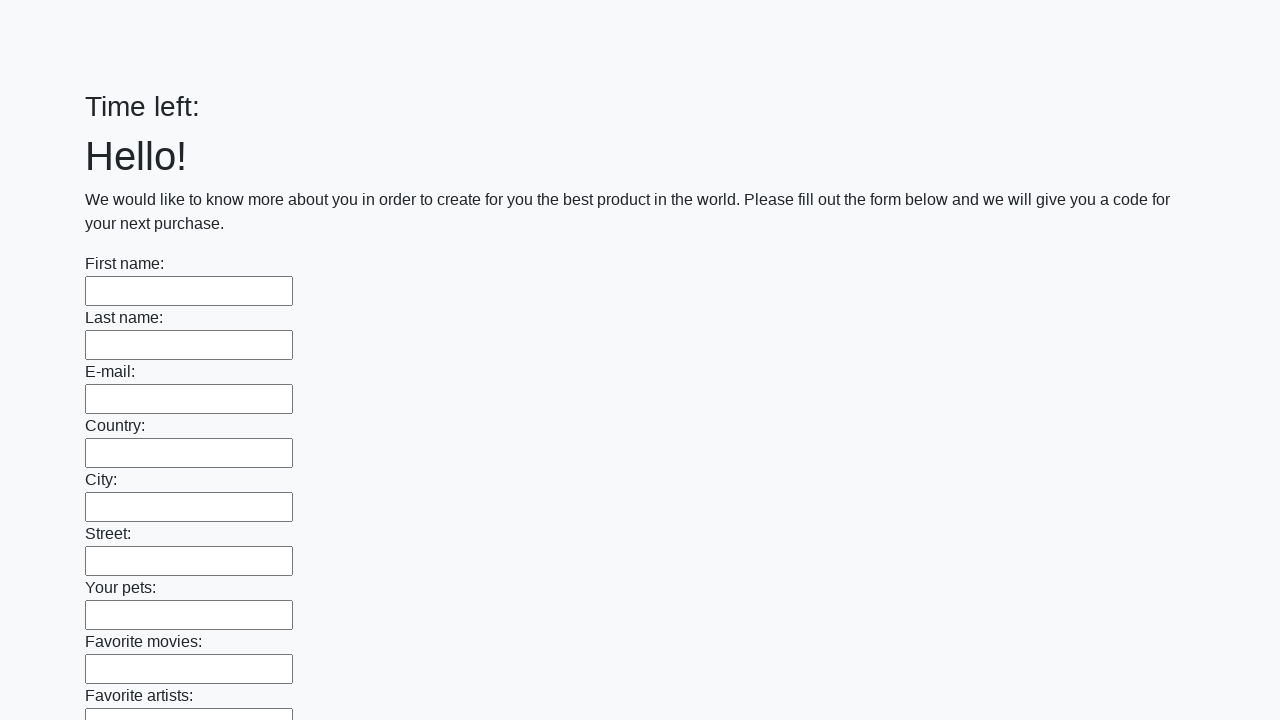

Filled input field with 'TestUser2024' on input >> nth=0
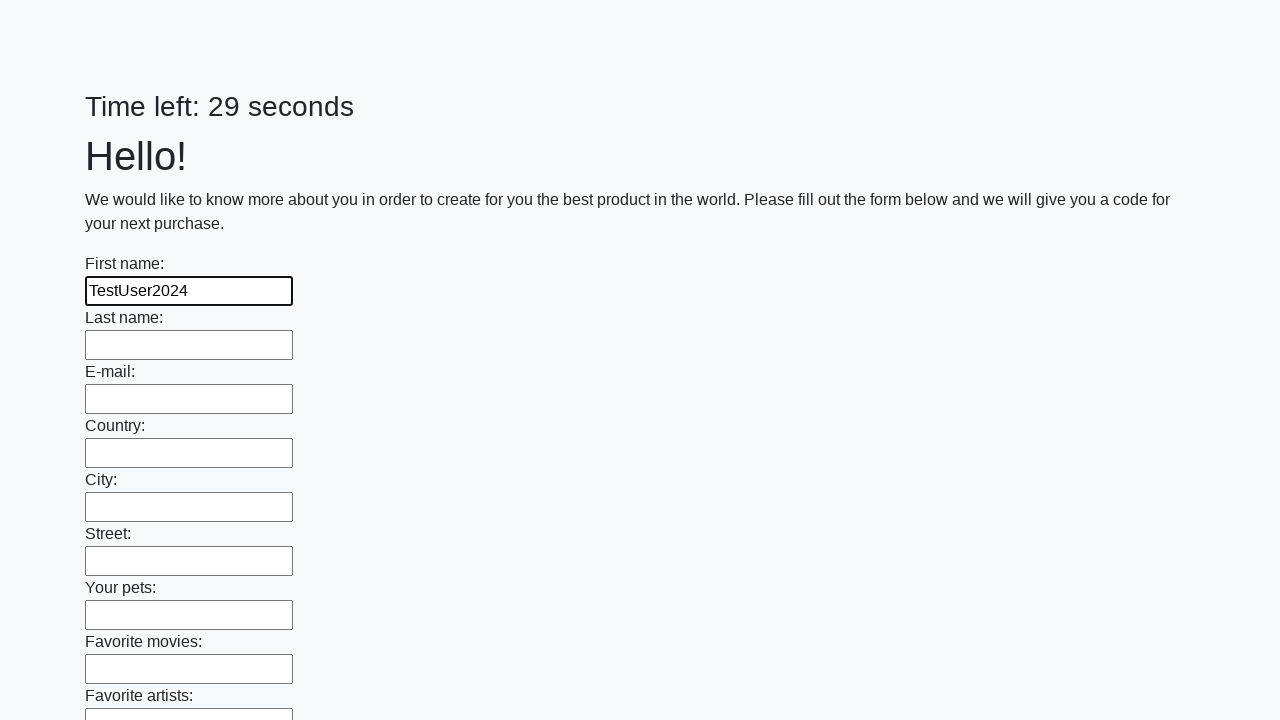

Filled input field with 'TestUser2024' on input >> nth=1
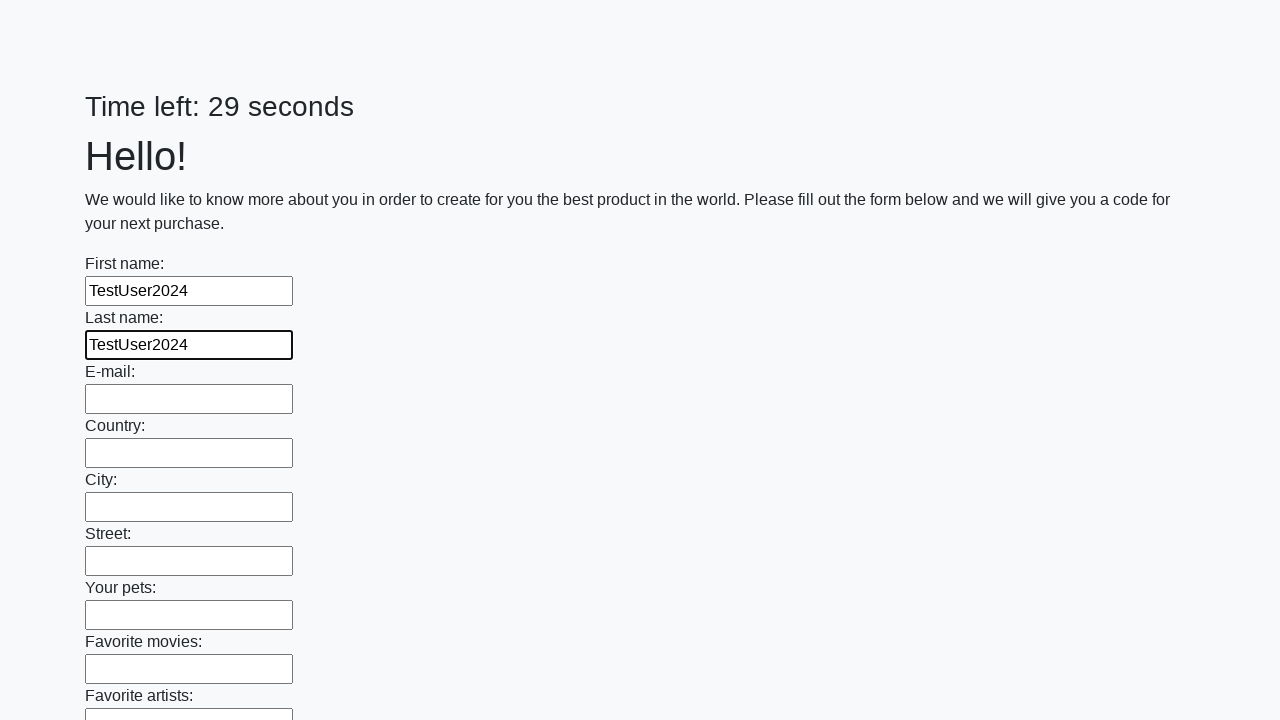

Filled input field with 'TestUser2024' on input >> nth=2
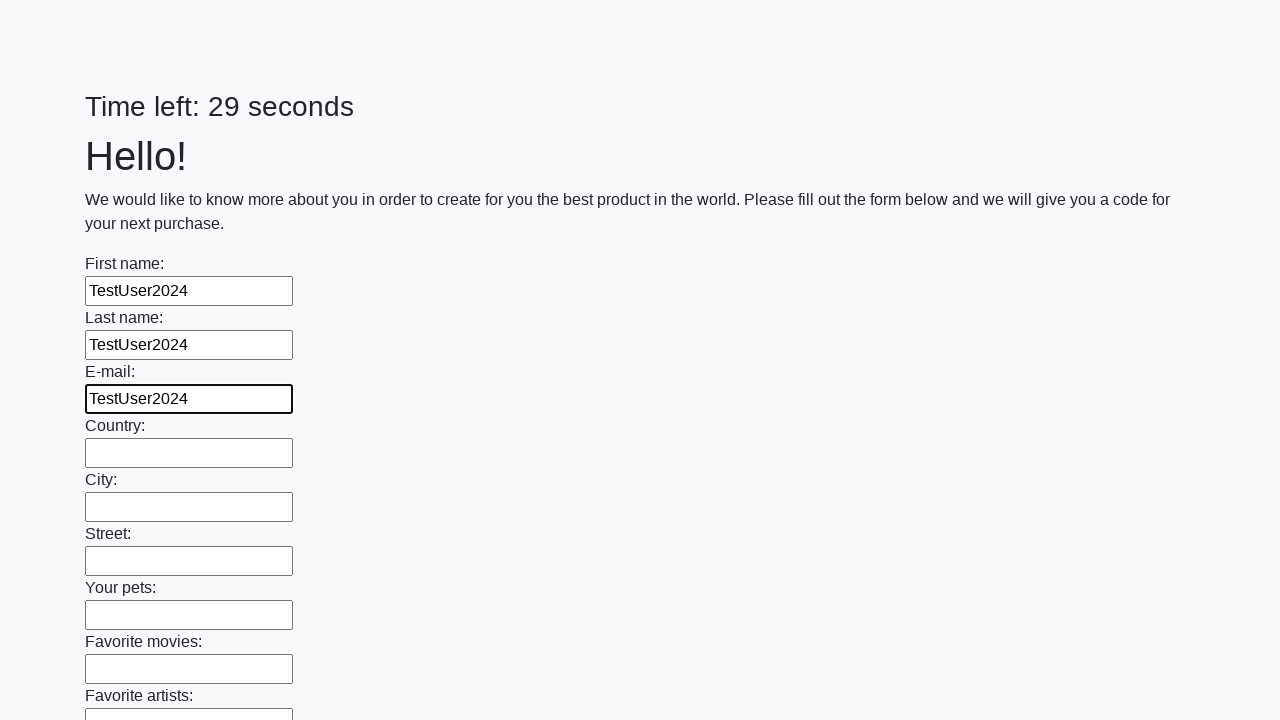

Filled input field with 'TestUser2024' on input >> nth=3
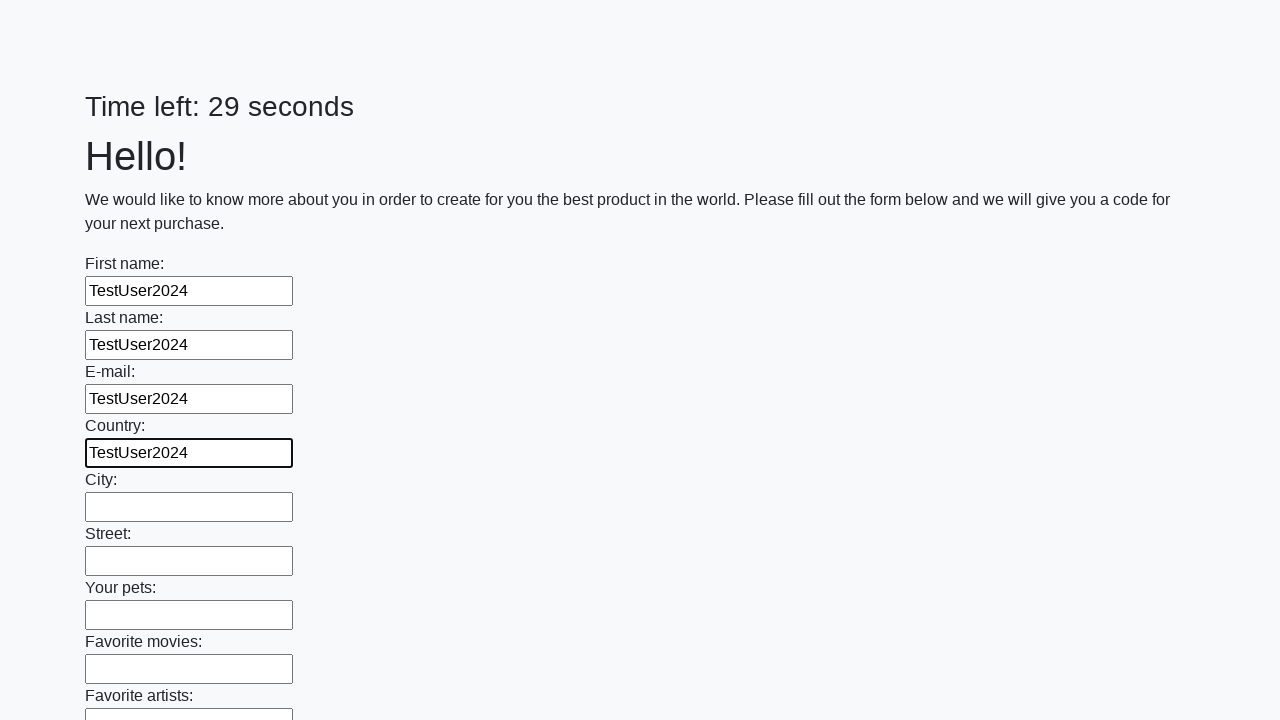

Filled input field with 'TestUser2024' on input >> nth=4
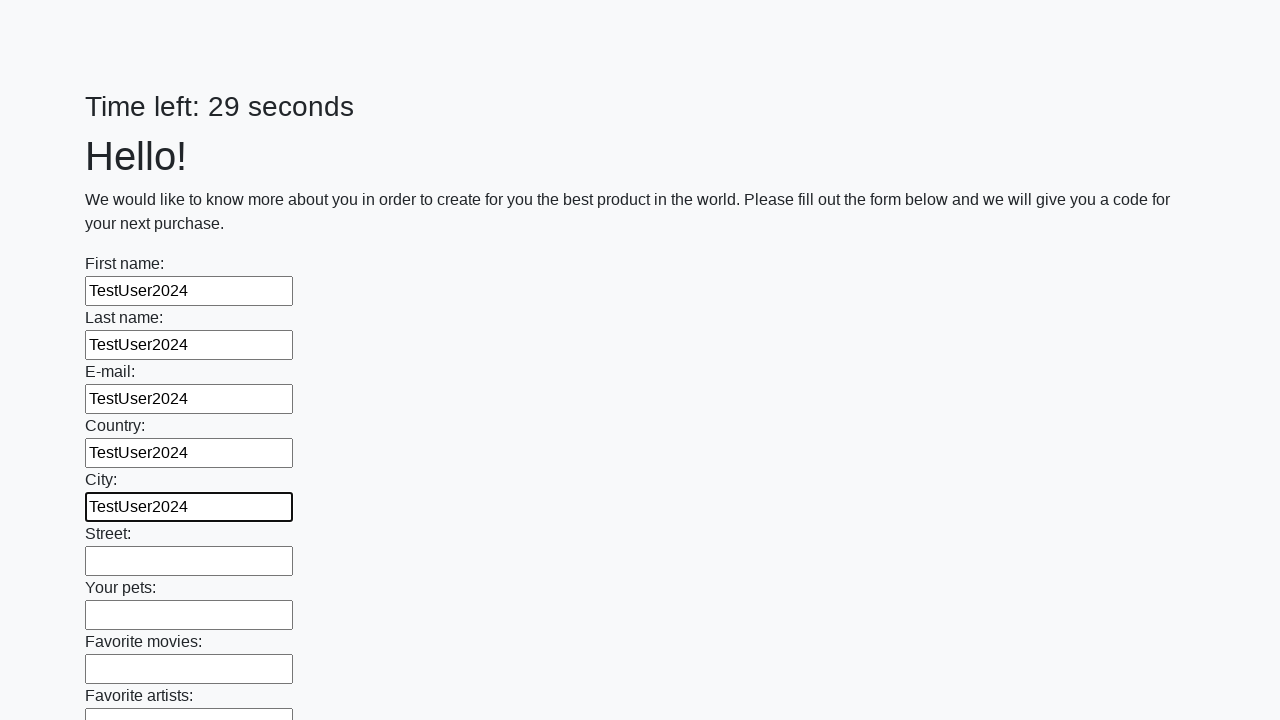

Filled input field with 'TestUser2024' on input >> nth=5
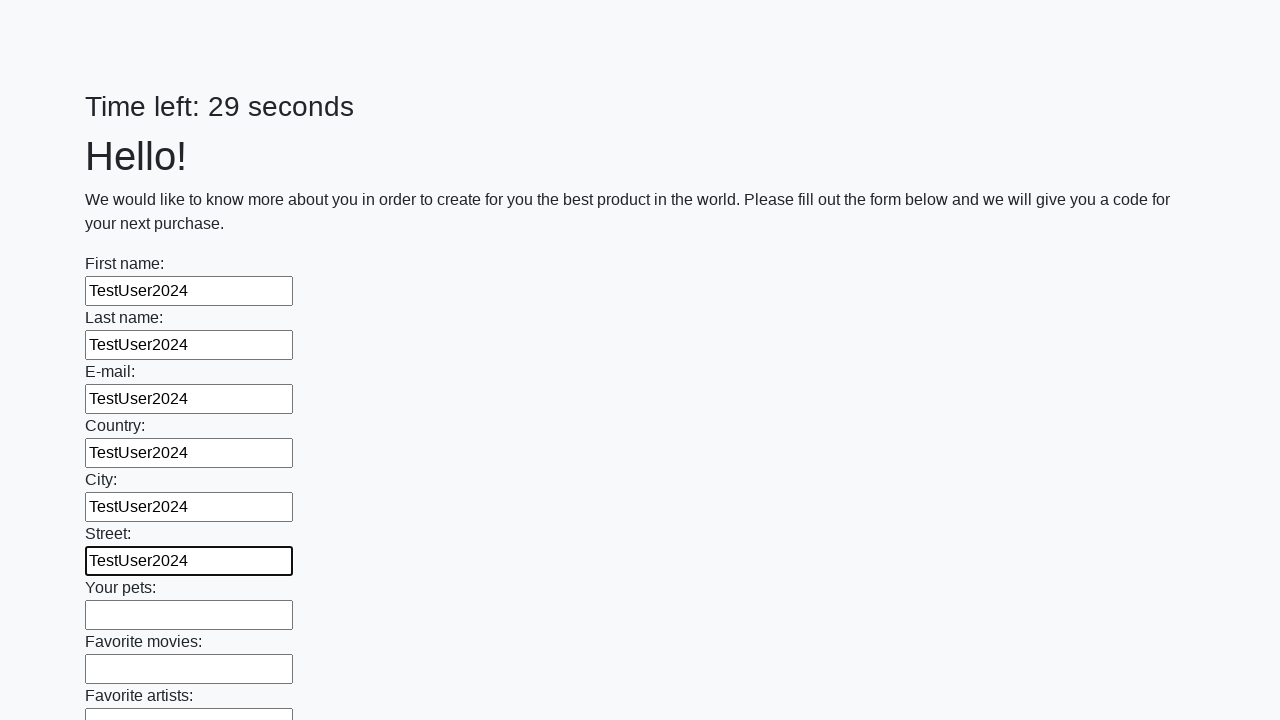

Filled input field with 'TestUser2024' on input >> nth=6
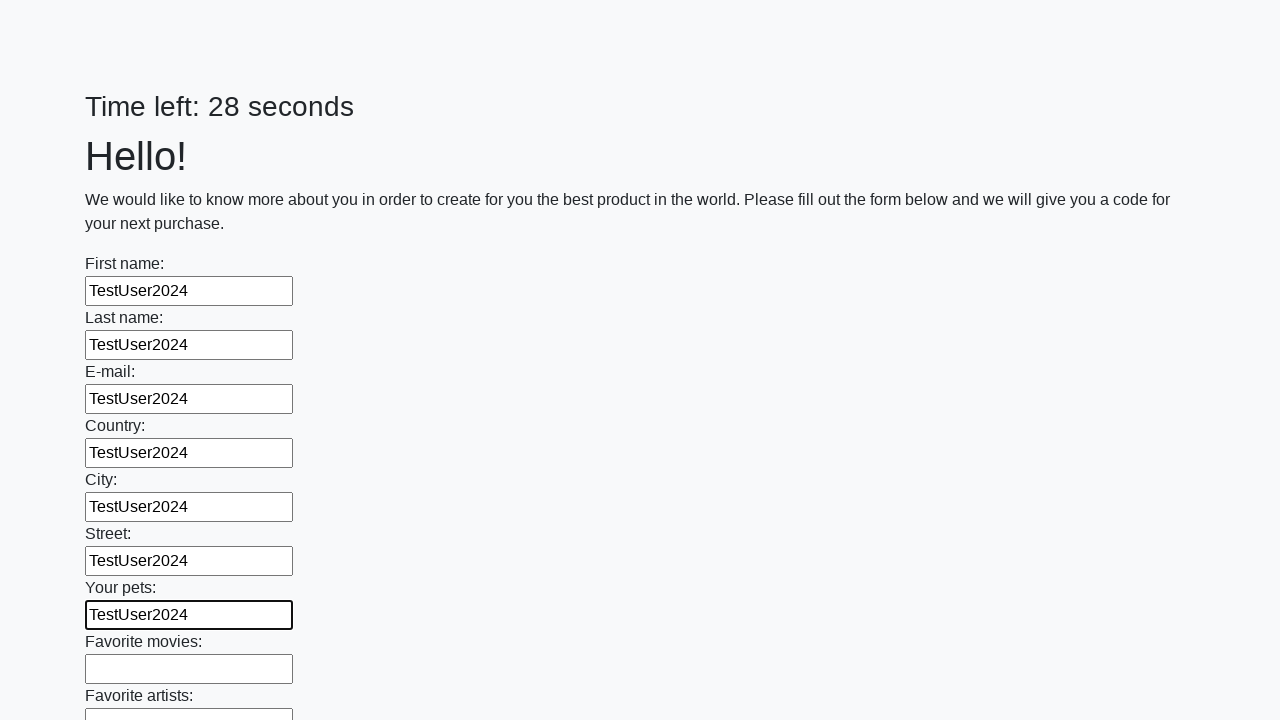

Filled input field with 'TestUser2024' on input >> nth=7
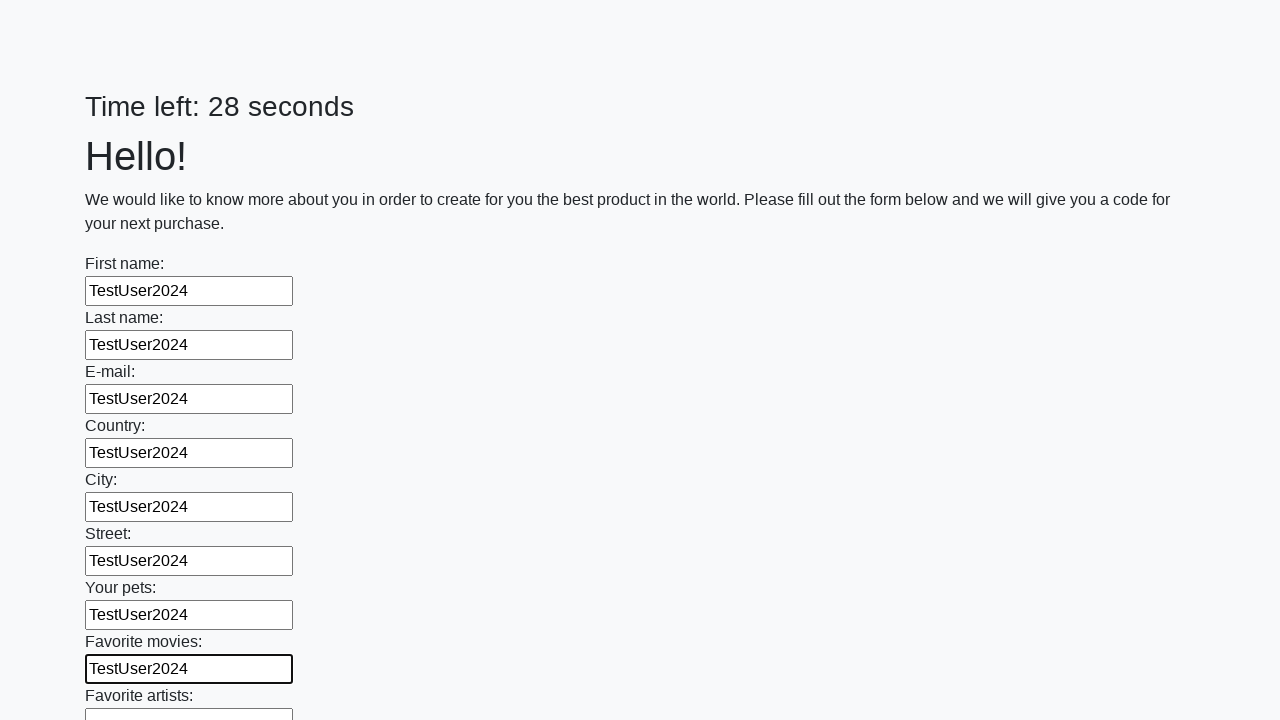

Filled input field with 'TestUser2024' on input >> nth=8
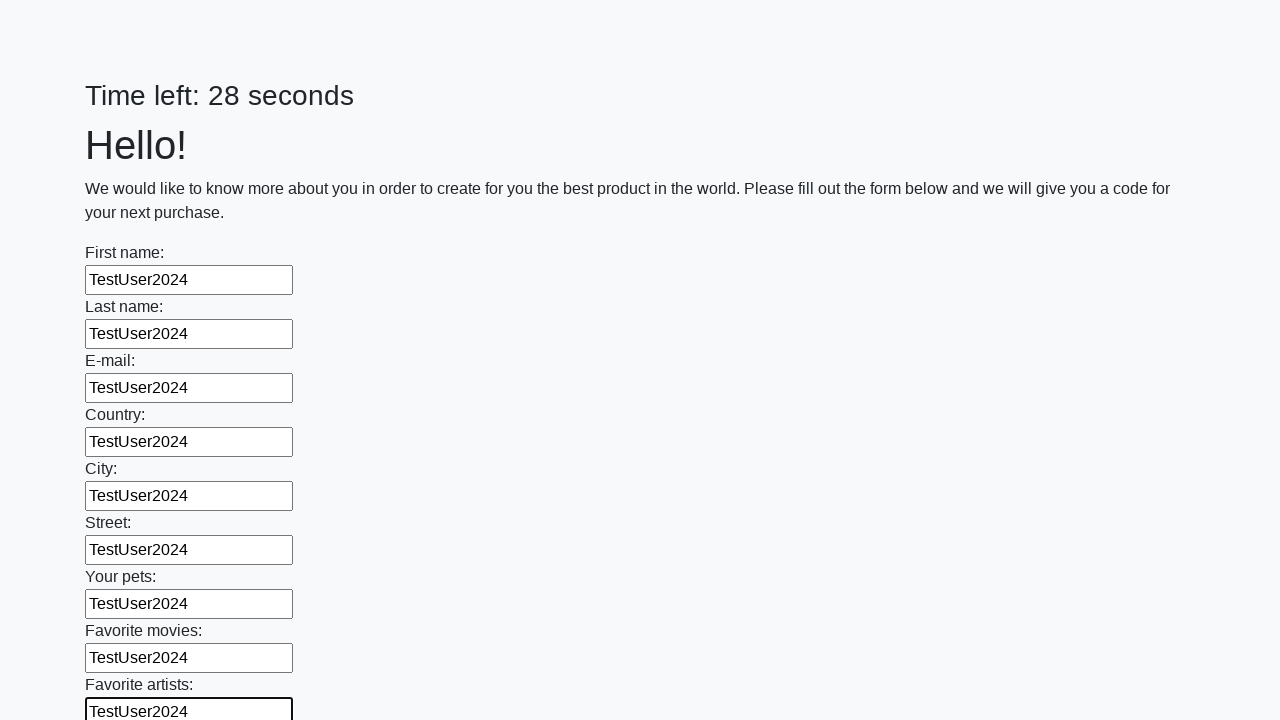

Filled input field with 'TestUser2024' on input >> nth=9
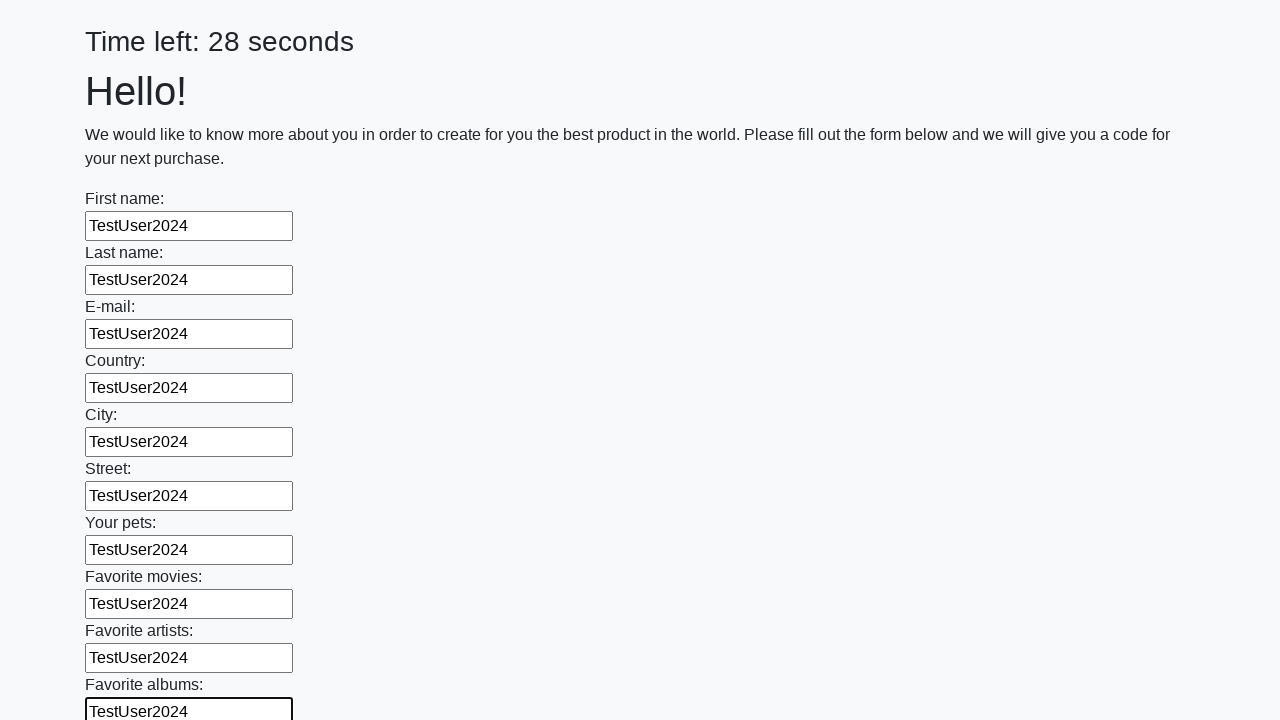

Filled input field with 'TestUser2024' on input >> nth=10
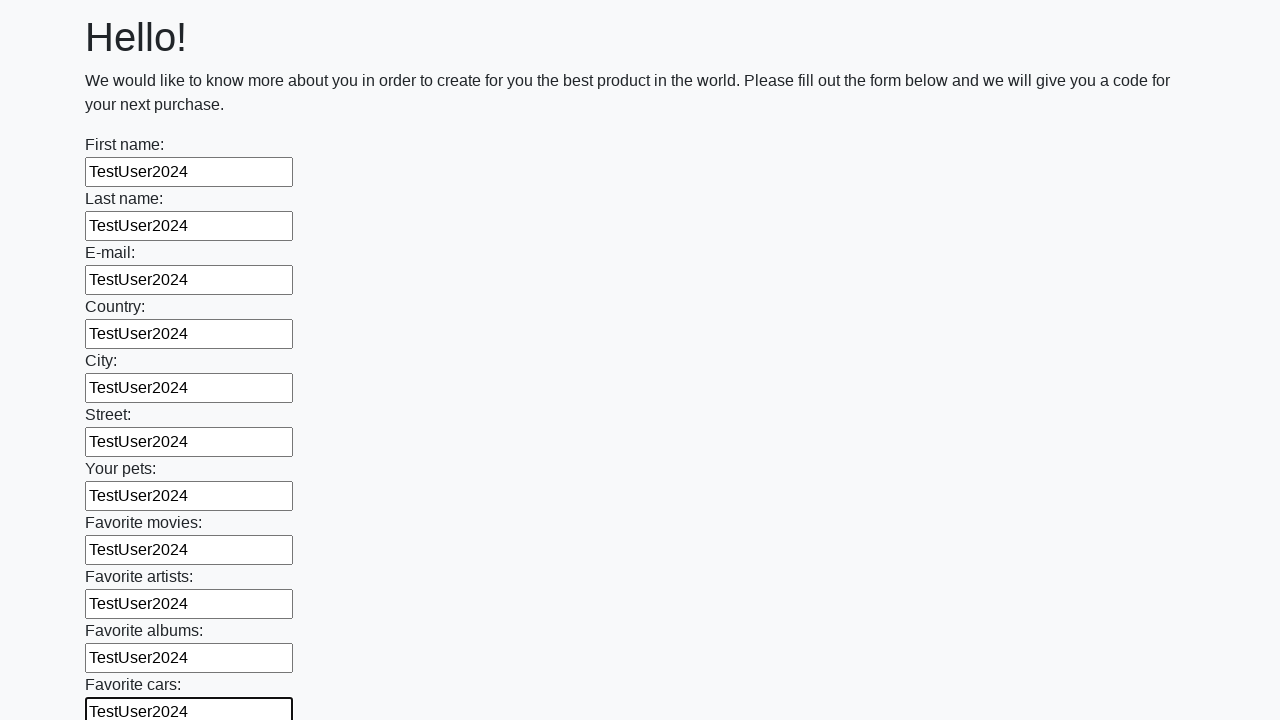

Filled input field with 'TestUser2024' on input >> nth=11
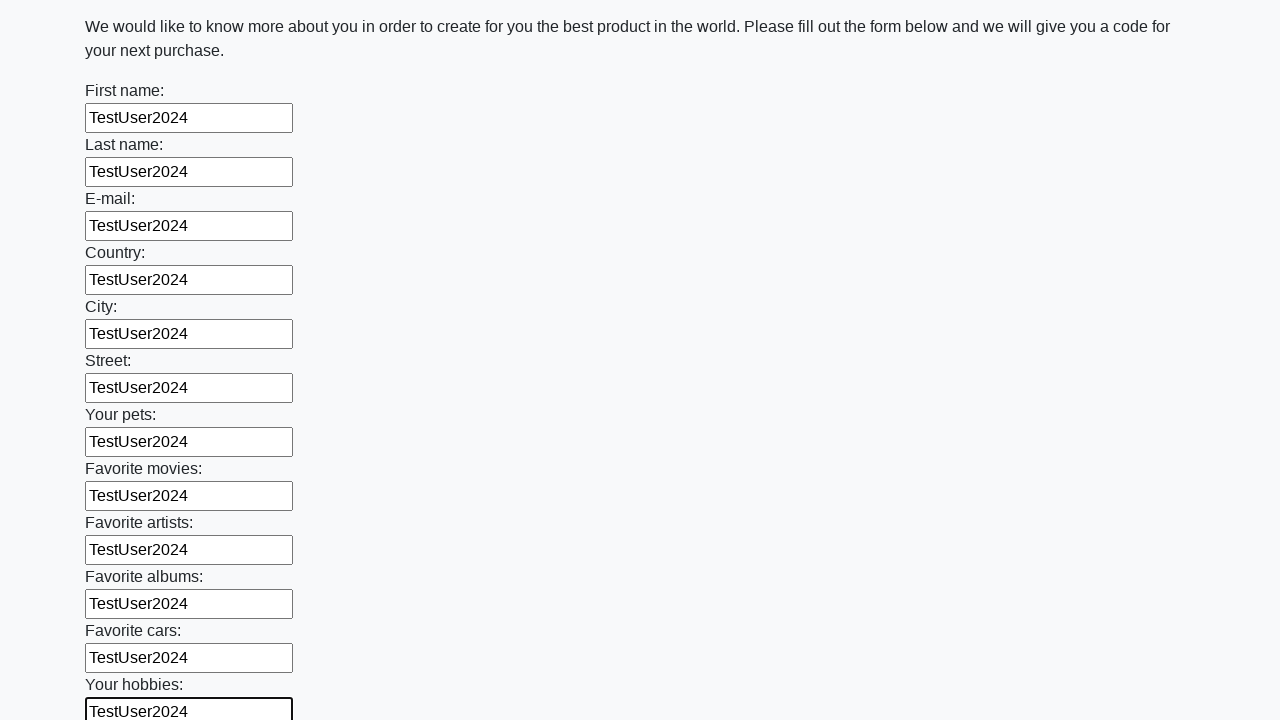

Filled input field with 'TestUser2024' on input >> nth=12
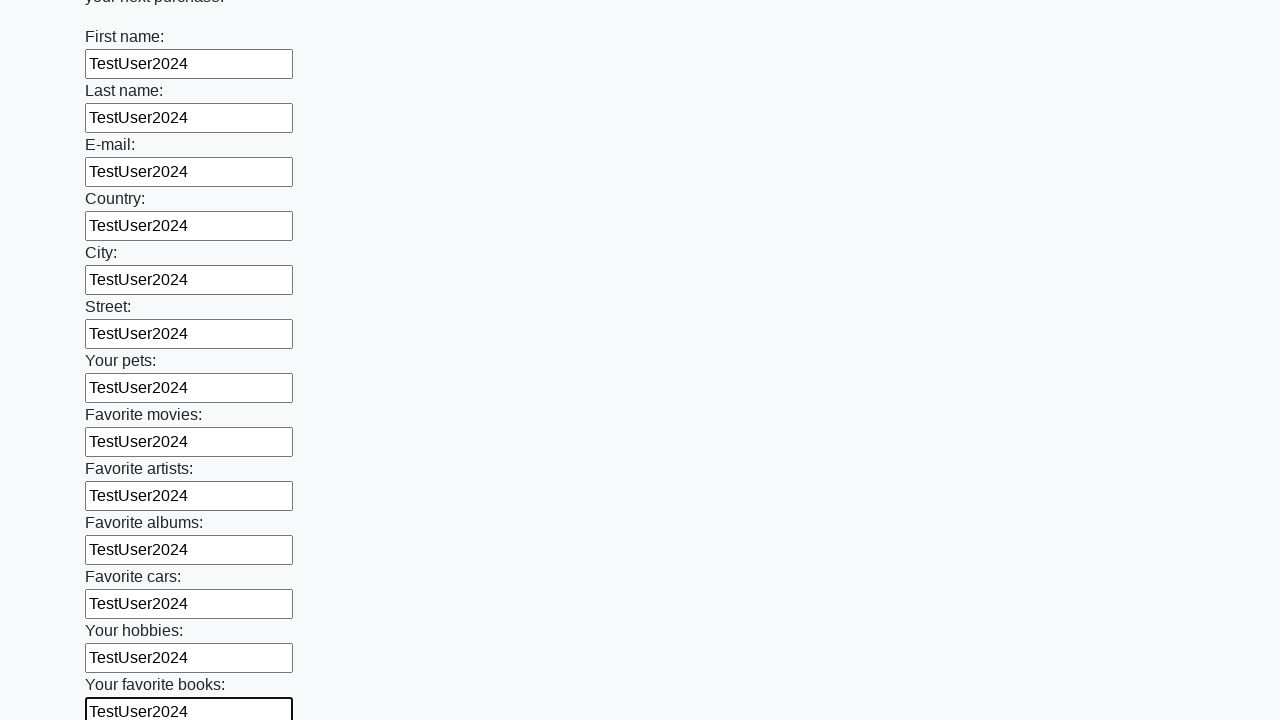

Filled input field with 'TestUser2024' on input >> nth=13
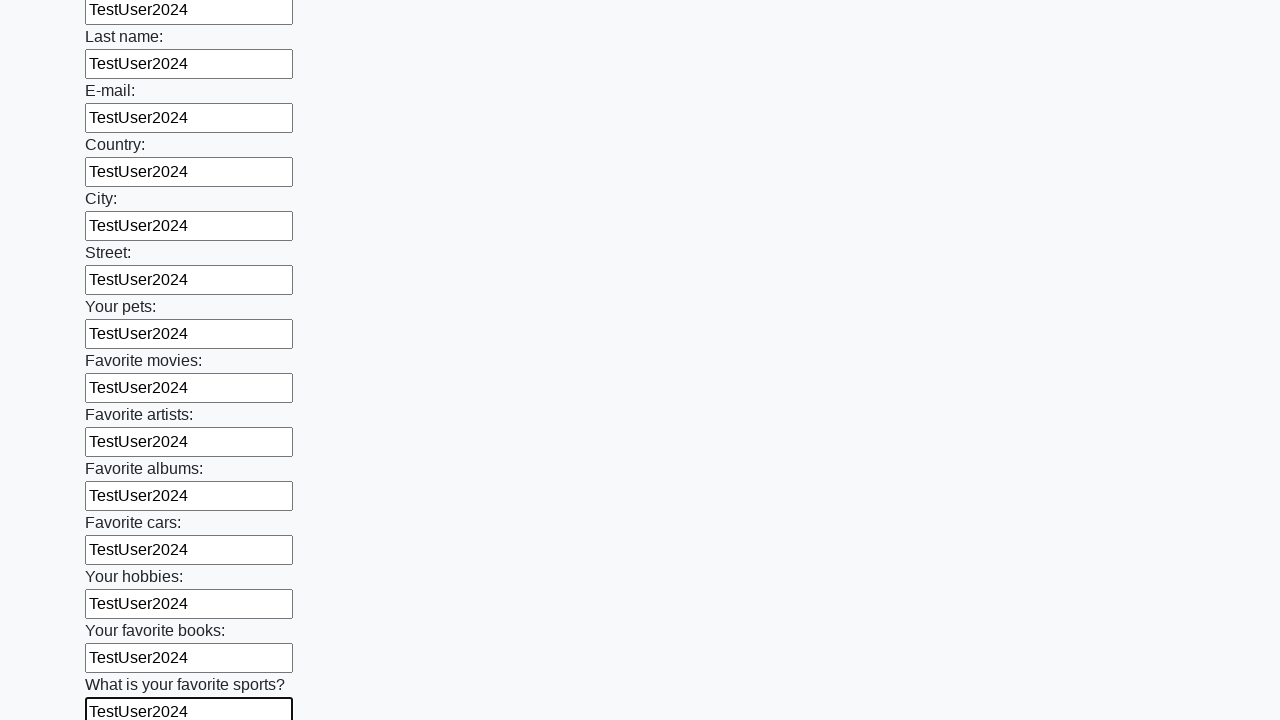

Filled input field with 'TestUser2024' on input >> nth=14
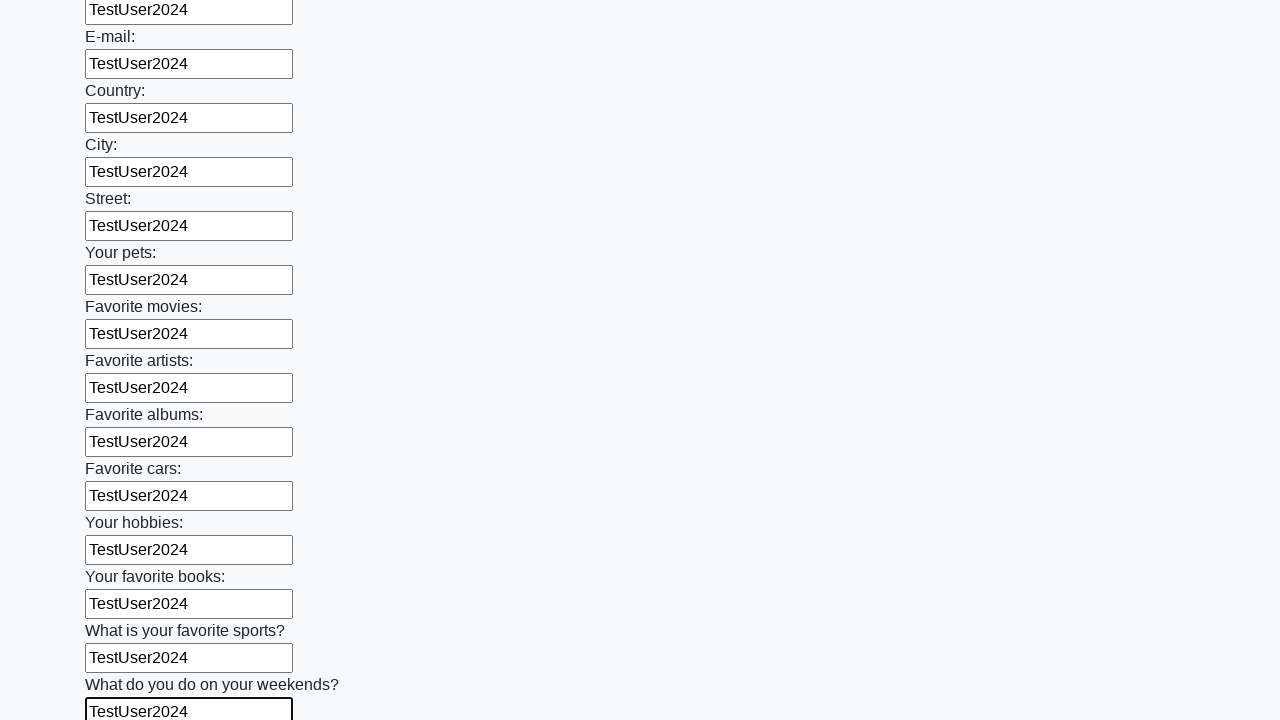

Filled input field with 'TestUser2024' on input >> nth=15
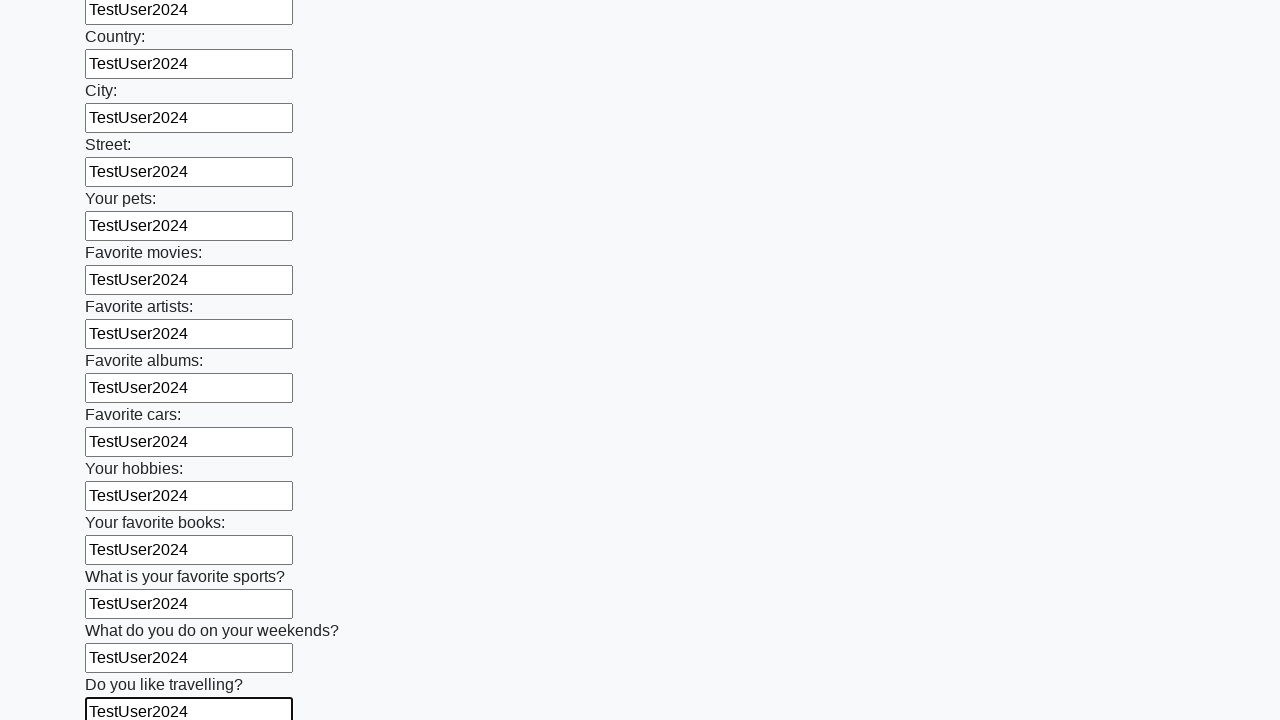

Filled input field with 'TestUser2024' on input >> nth=16
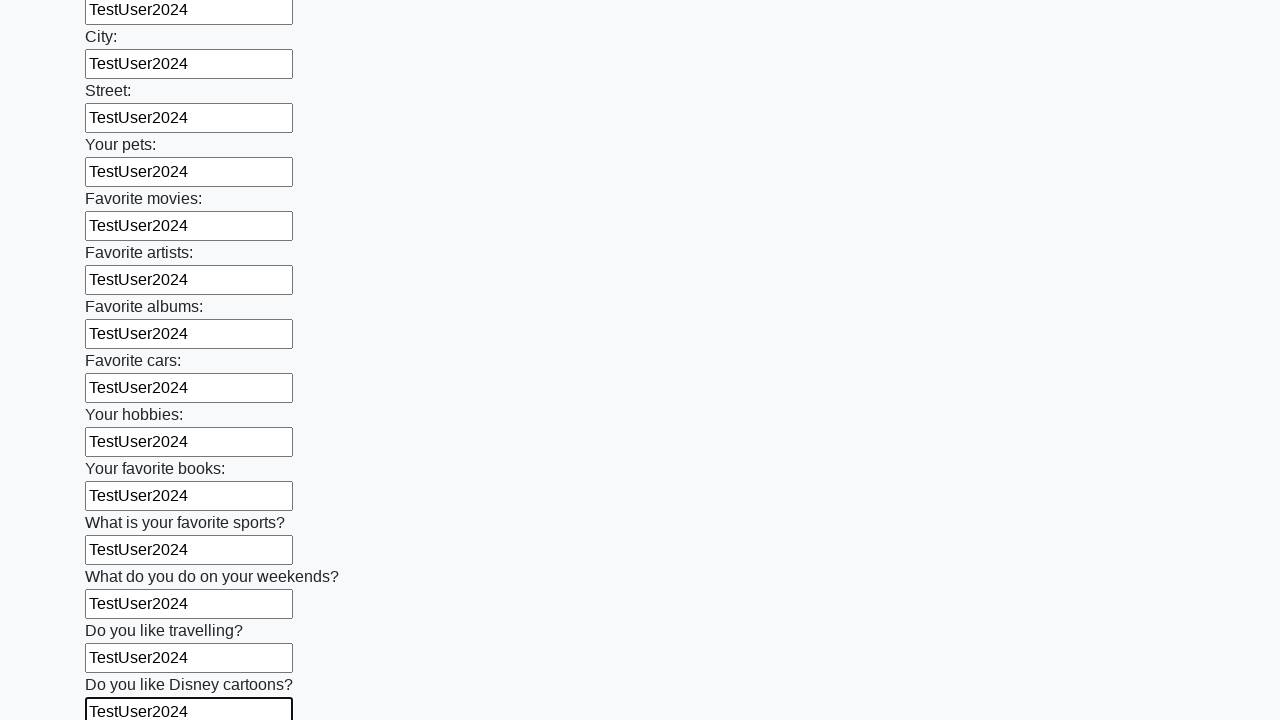

Filled input field with 'TestUser2024' on input >> nth=17
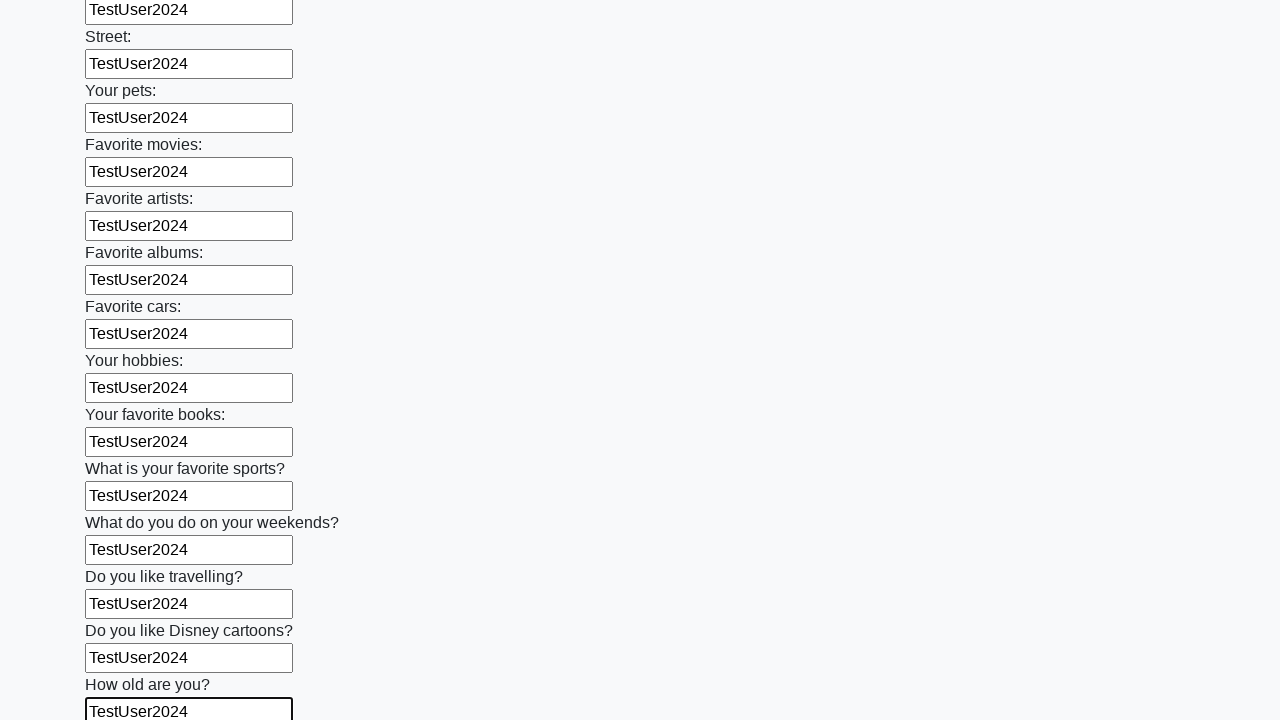

Filled input field with 'TestUser2024' on input >> nth=18
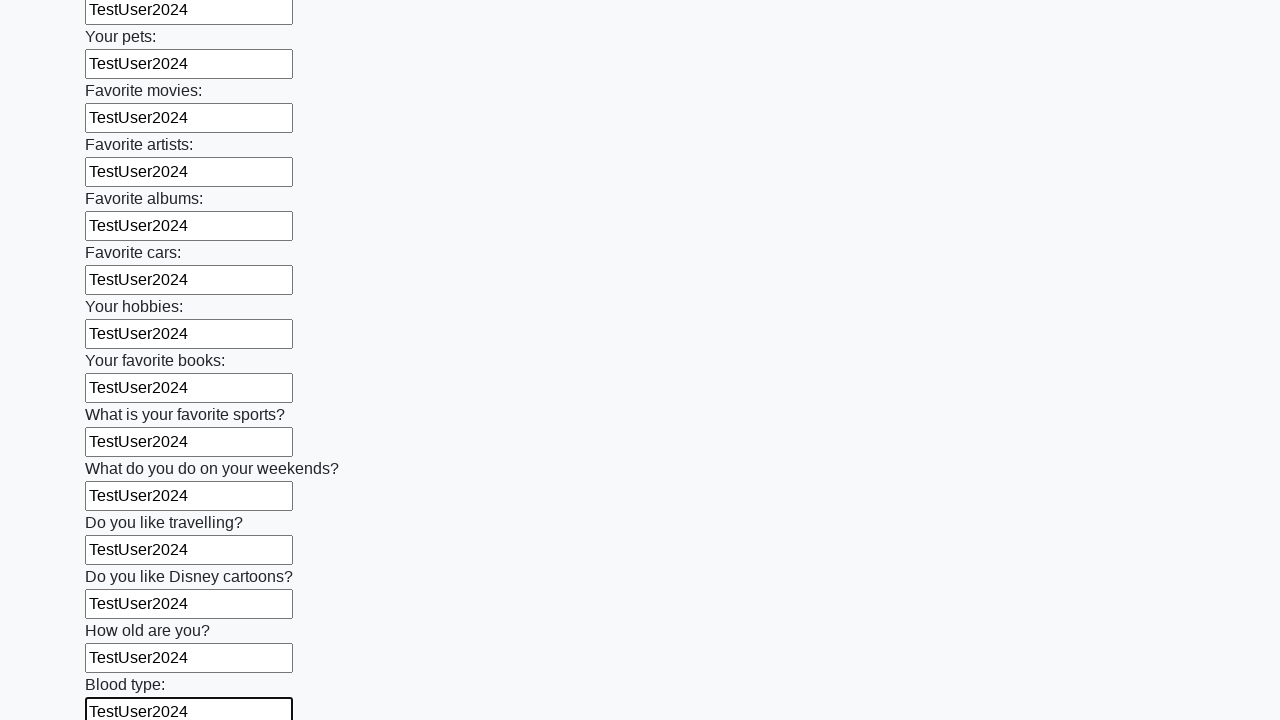

Filled input field with 'TestUser2024' on input >> nth=19
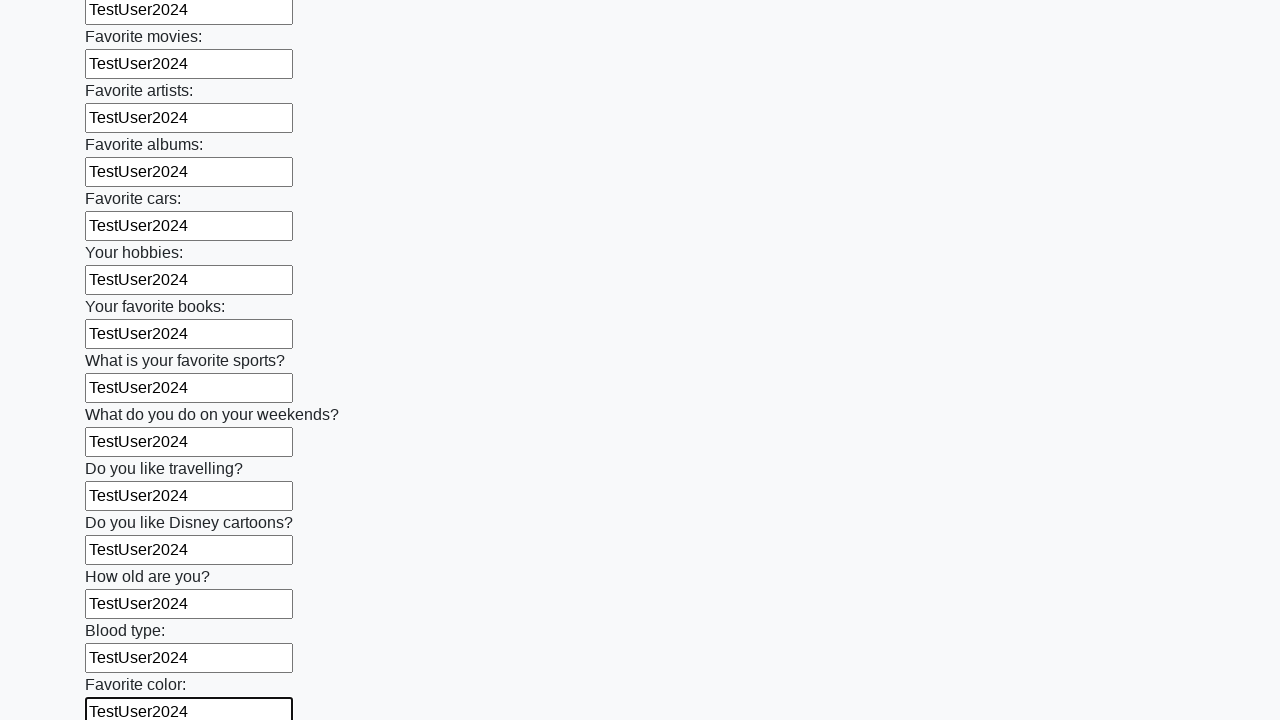

Filled input field with 'TestUser2024' on input >> nth=20
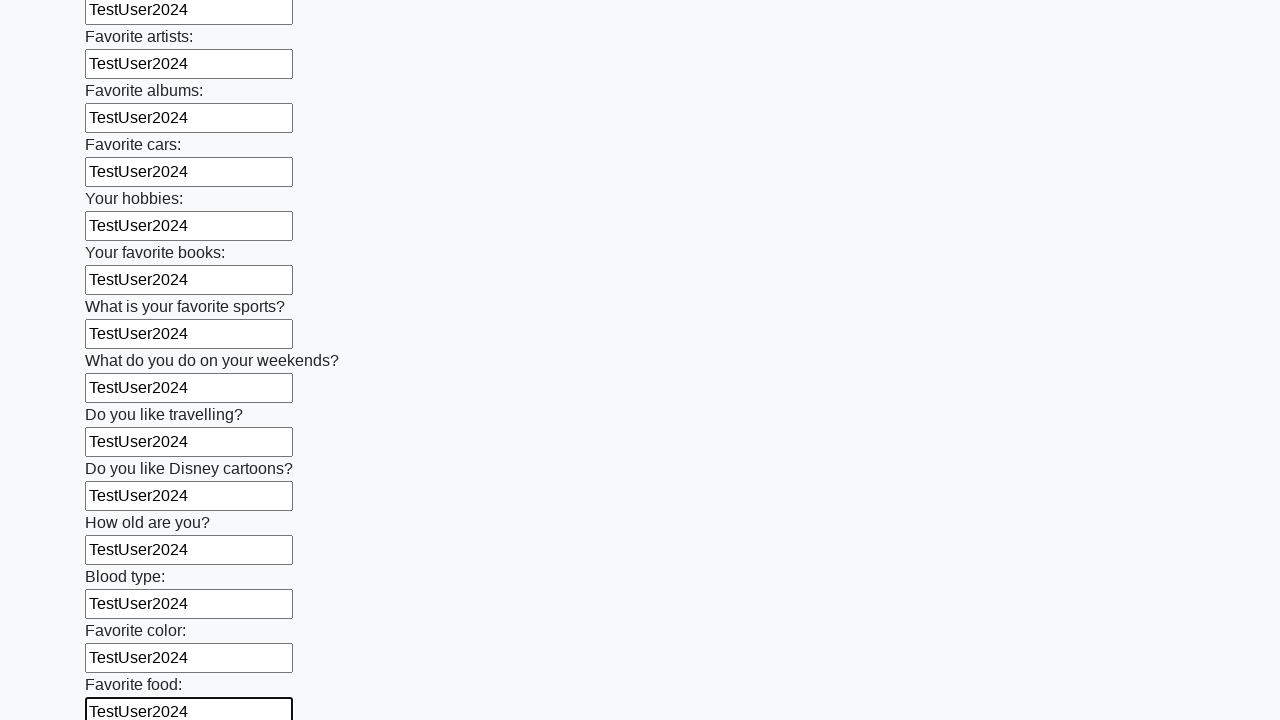

Filled input field with 'TestUser2024' on input >> nth=21
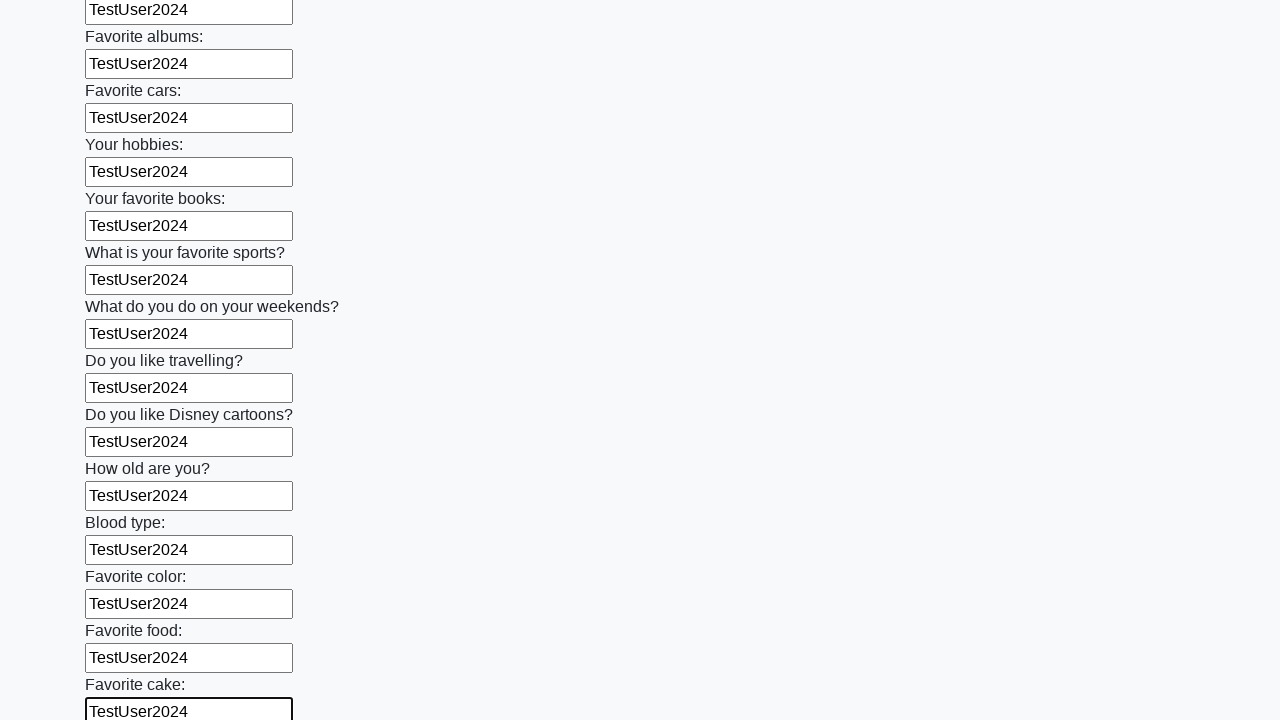

Filled input field with 'TestUser2024' on input >> nth=22
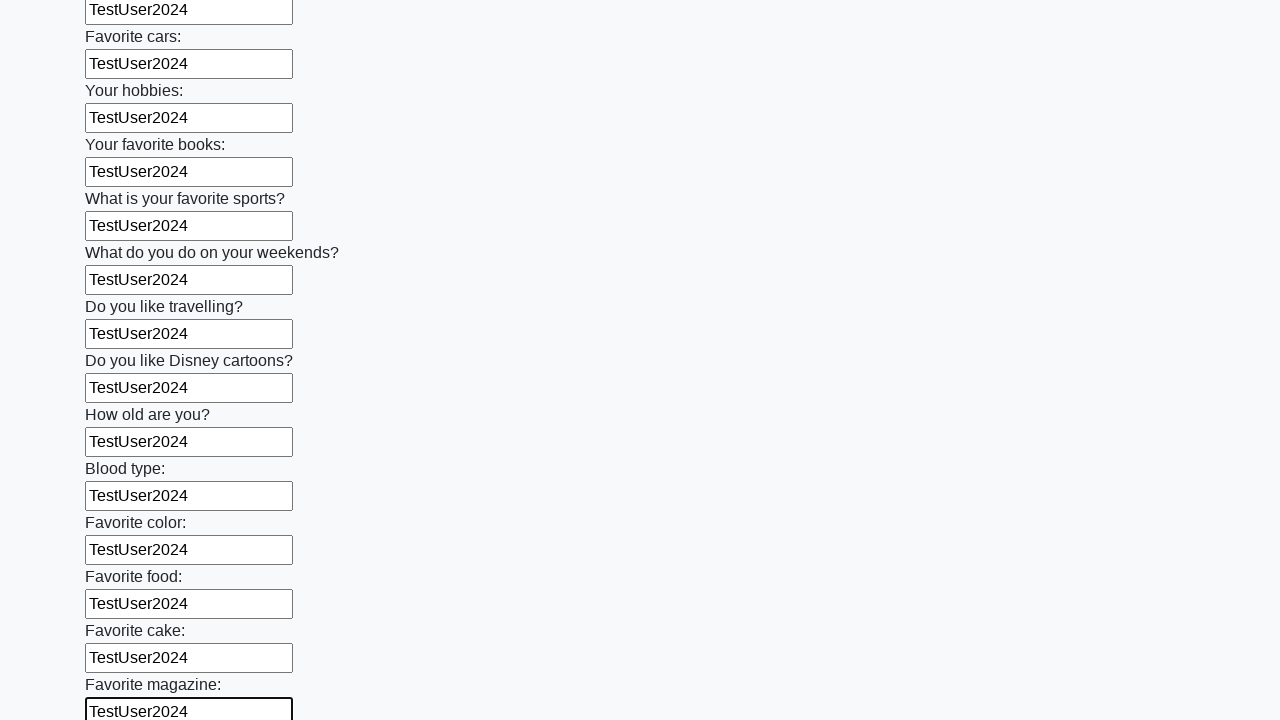

Filled input field with 'TestUser2024' on input >> nth=23
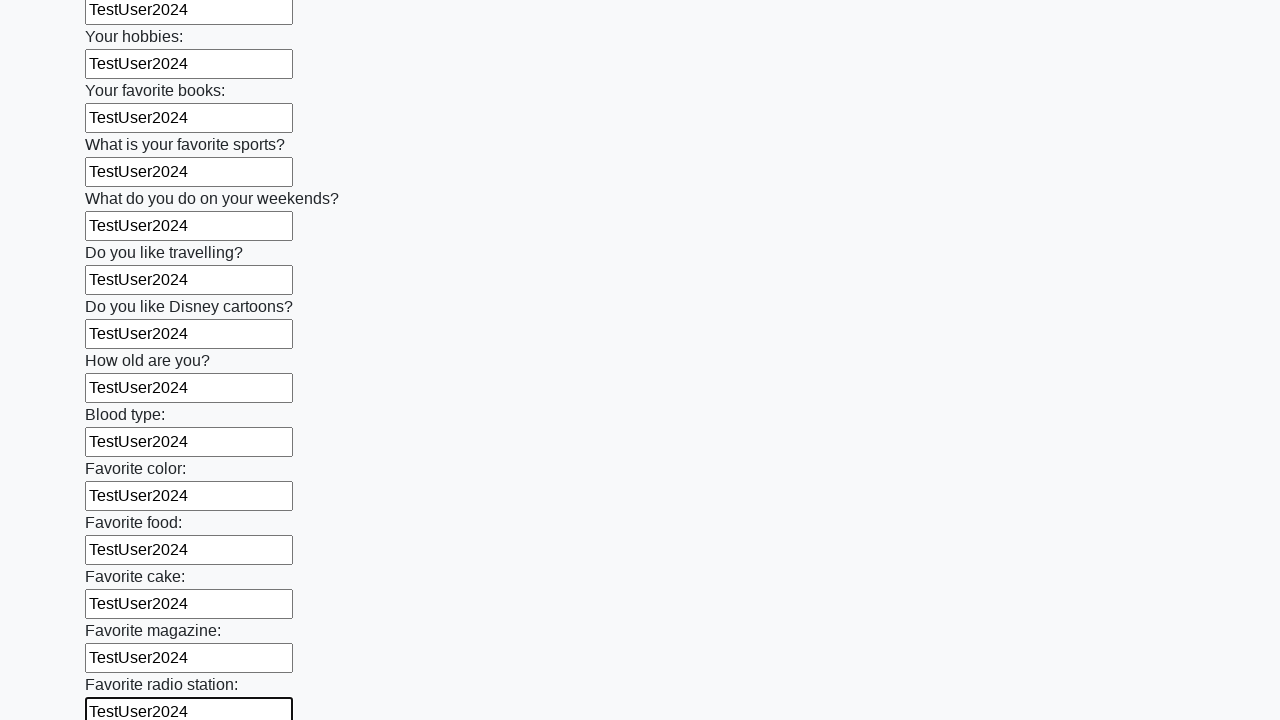

Filled input field with 'TestUser2024' on input >> nth=24
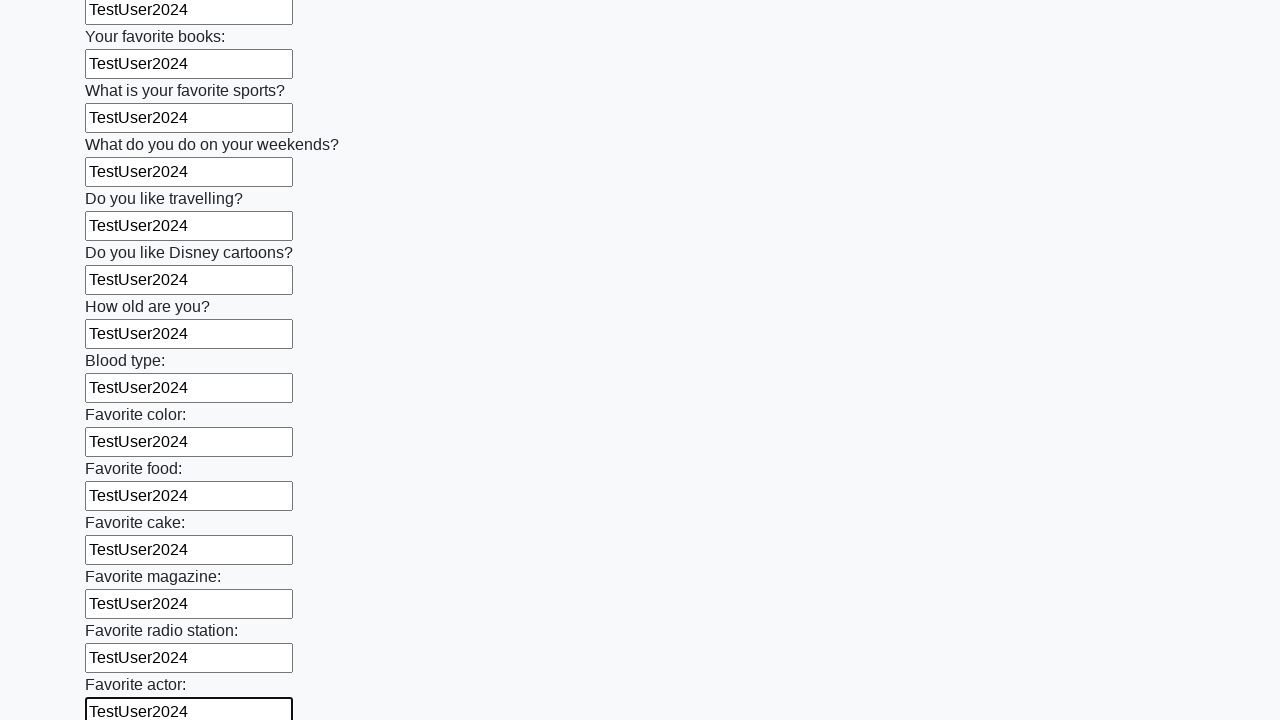

Filled input field with 'TestUser2024' on input >> nth=25
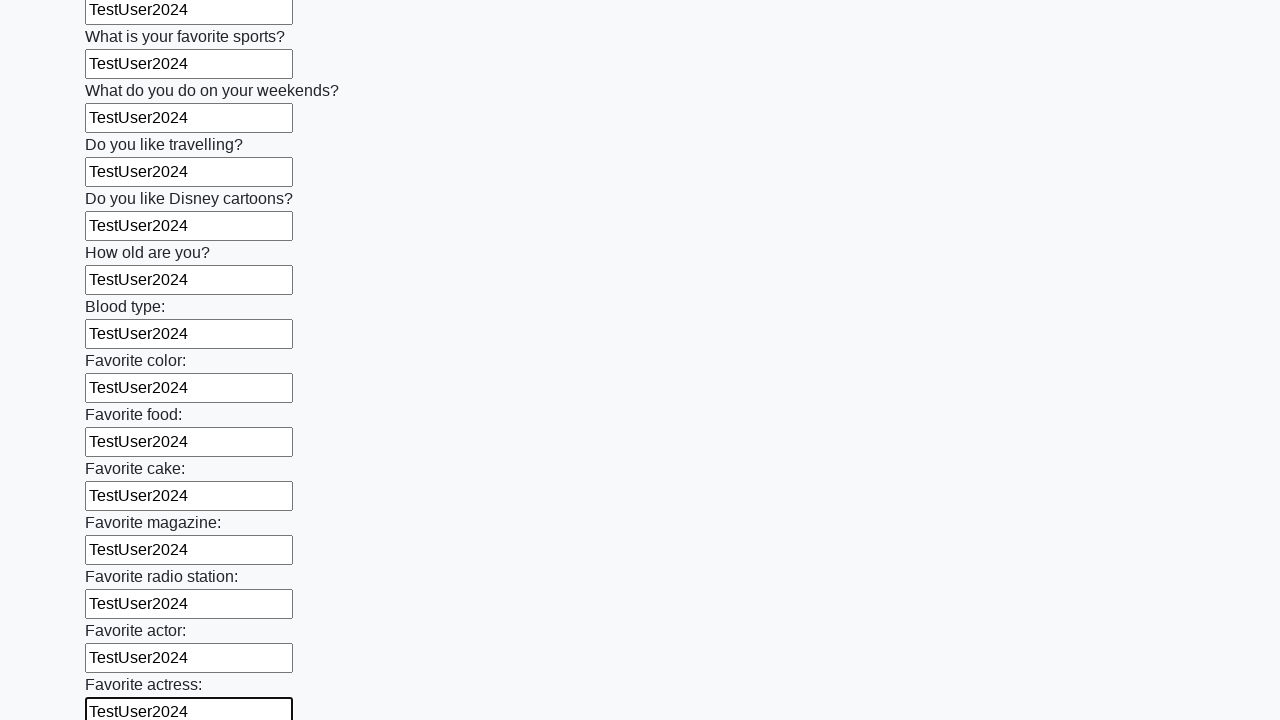

Filled input field with 'TestUser2024' on input >> nth=26
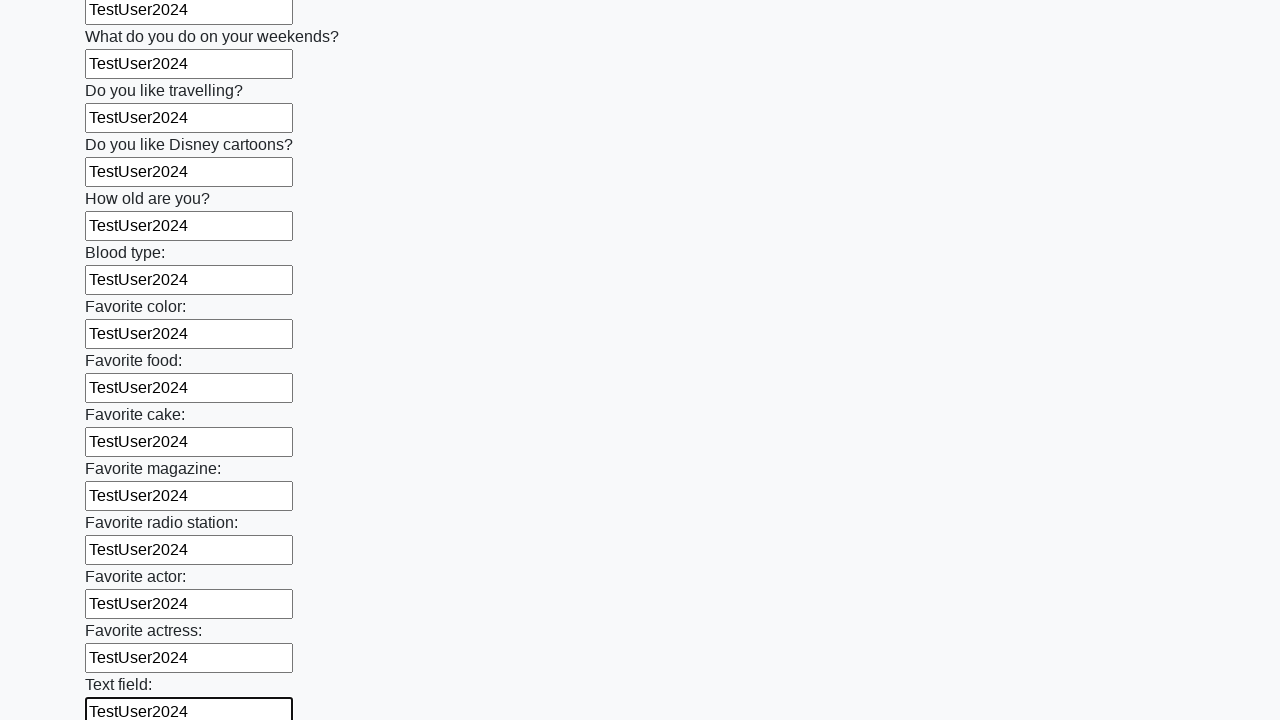

Filled input field with 'TestUser2024' on input >> nth=27
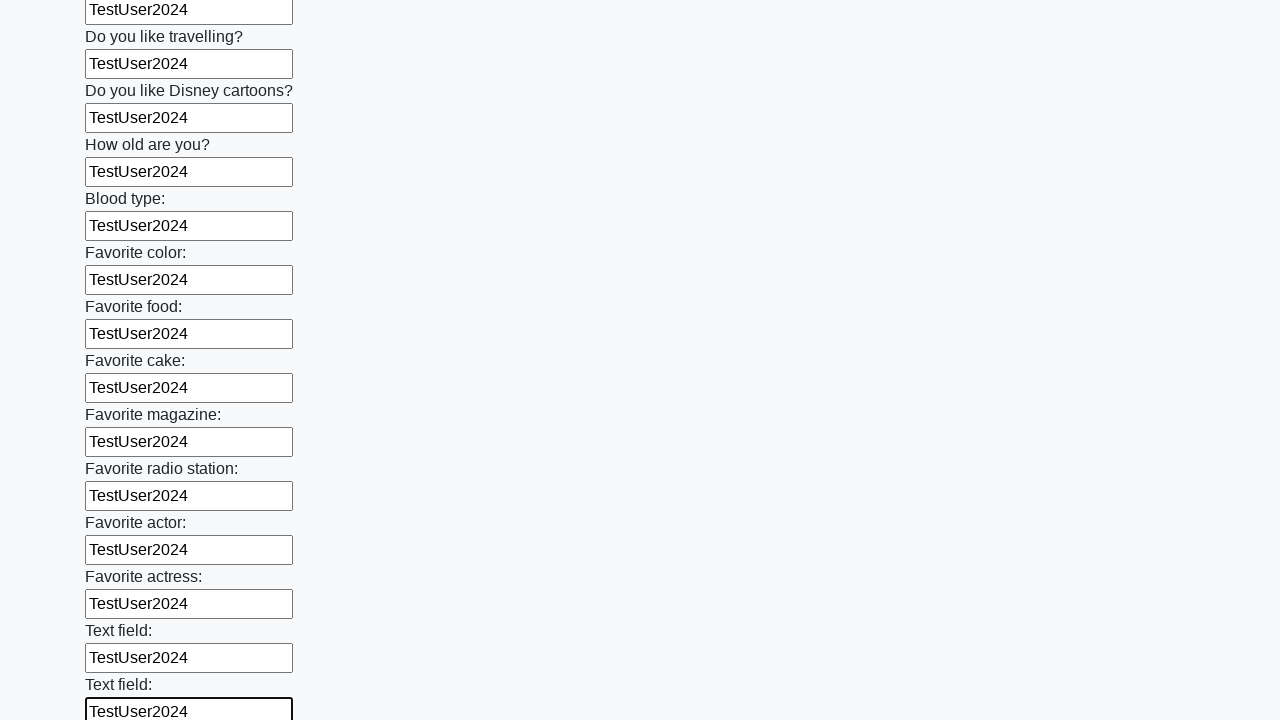

Filled input field with 'TestUser2024' on input >> nth=28
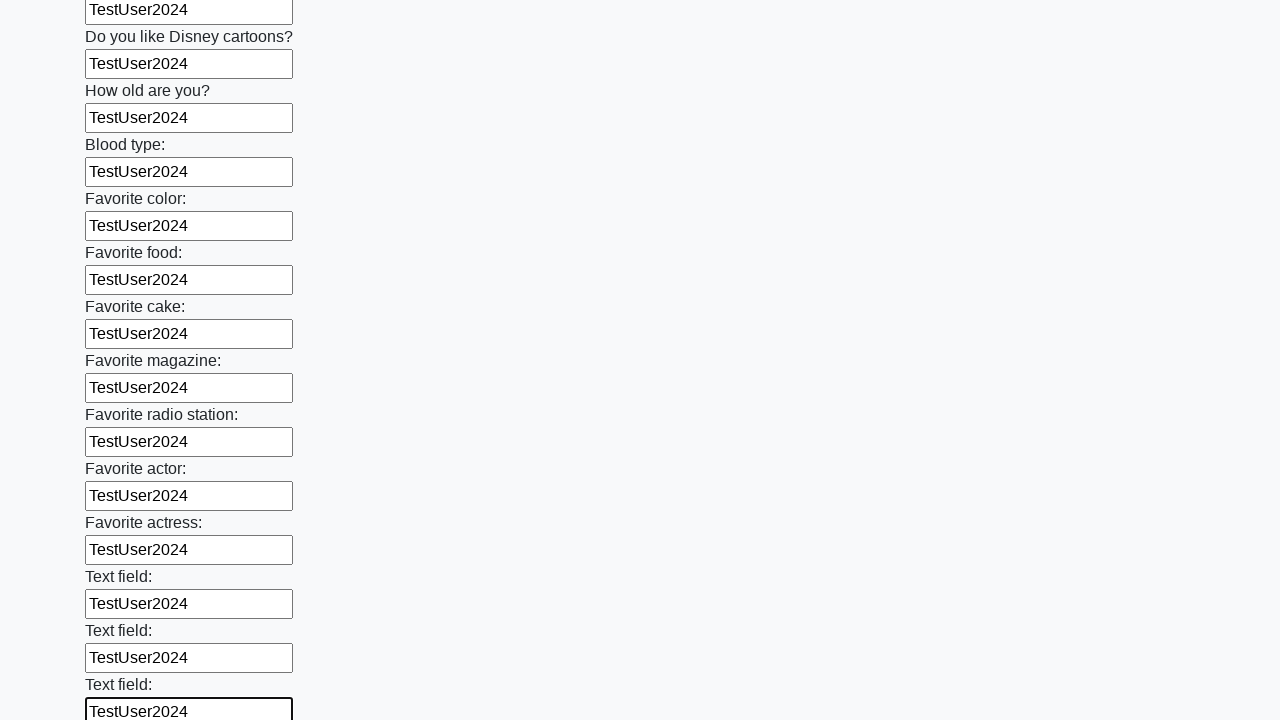

Filled input field with 'TestUser2024' on input >> nth=29
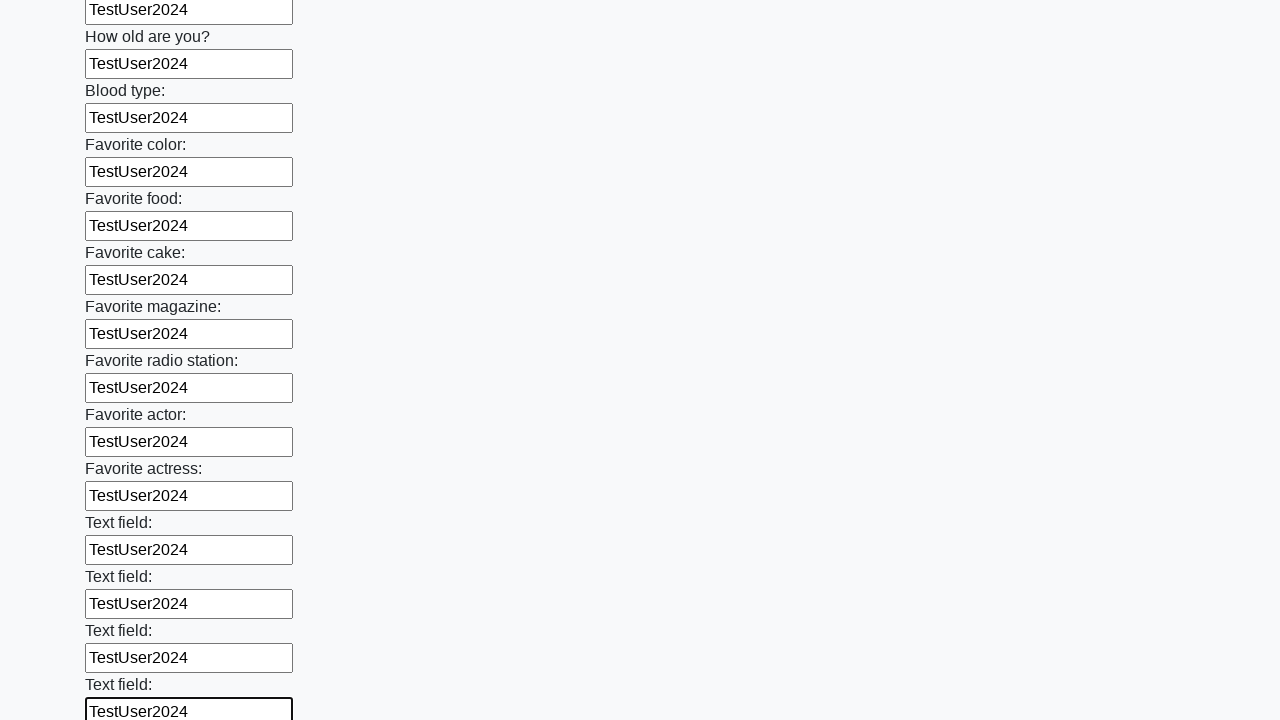

Filled input field with 'TestUser2024' on input >> nth=30
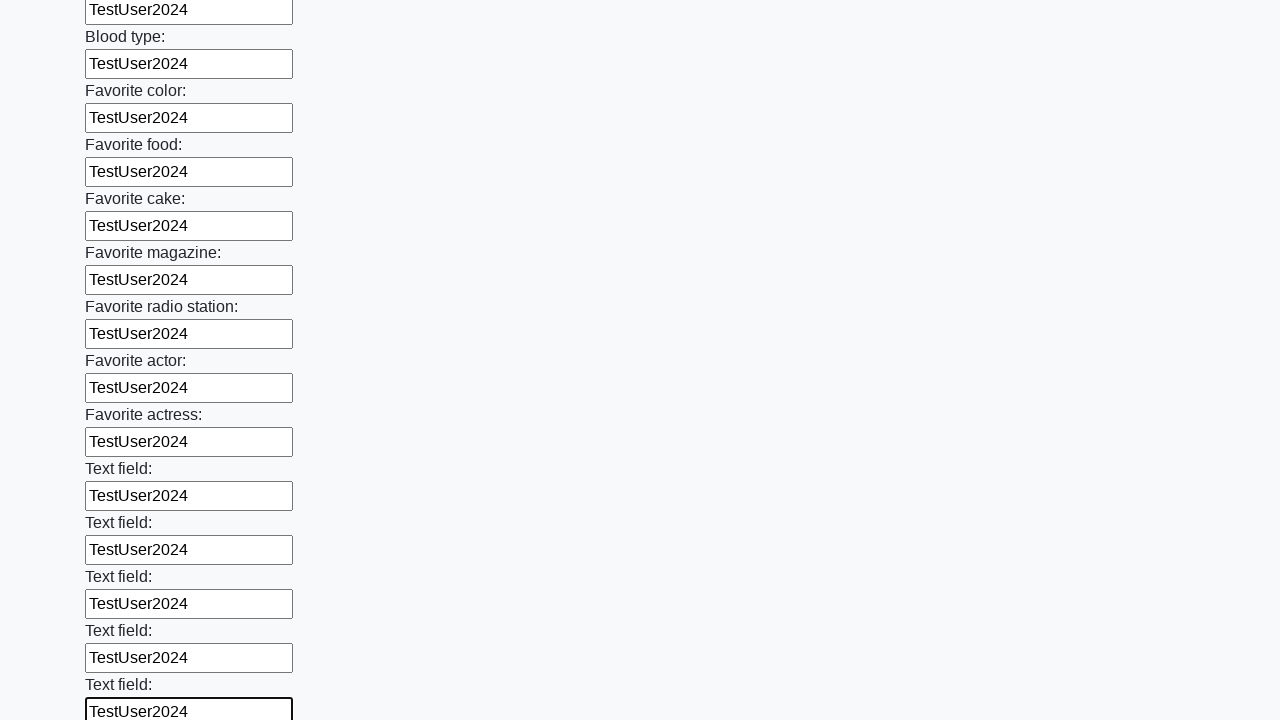

Filled input field with 'TestUser2024' on input >> nth=31
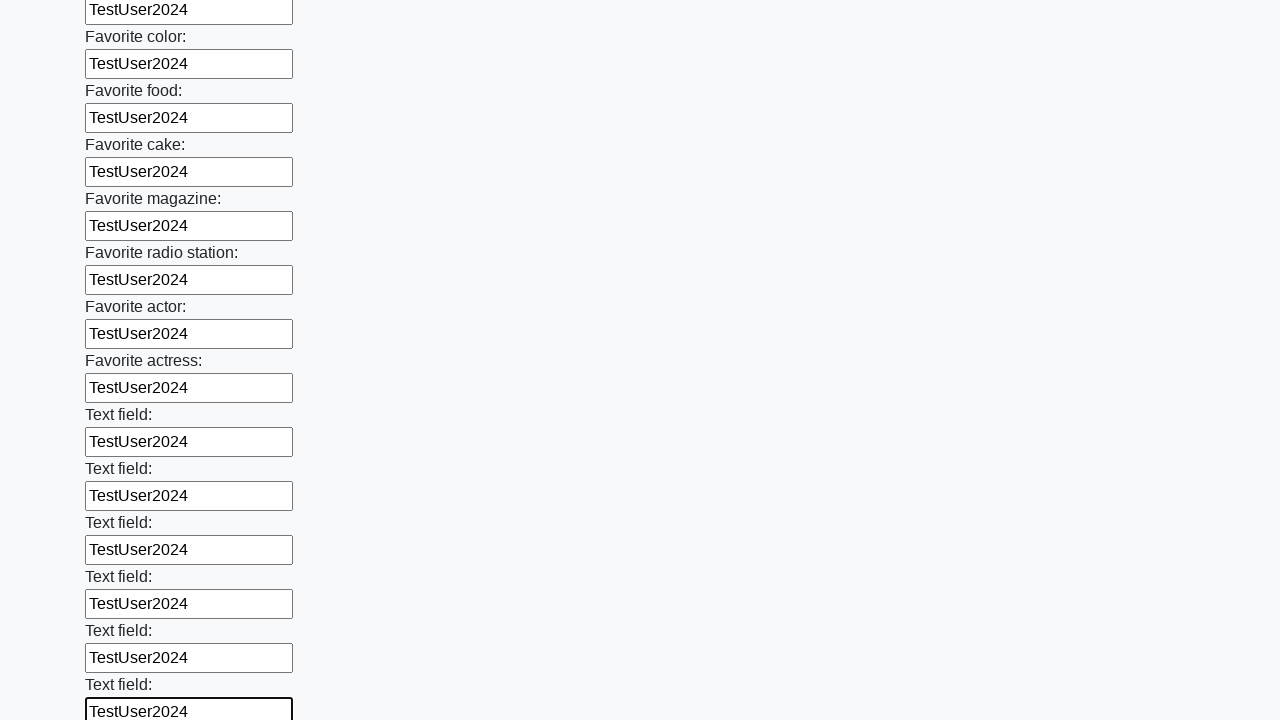

Filled input field with 'TestUser2024' on input >> nth=32
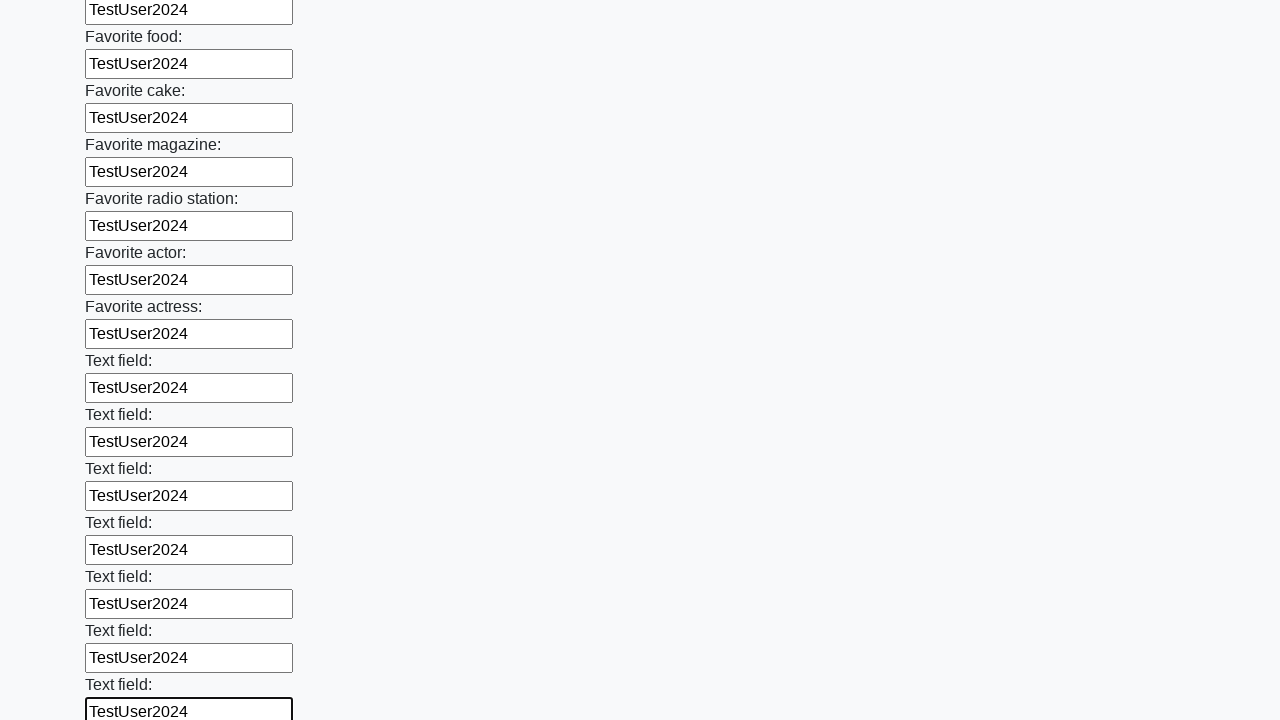

Filled input field with 'TestUser2024' on input >> nth=33
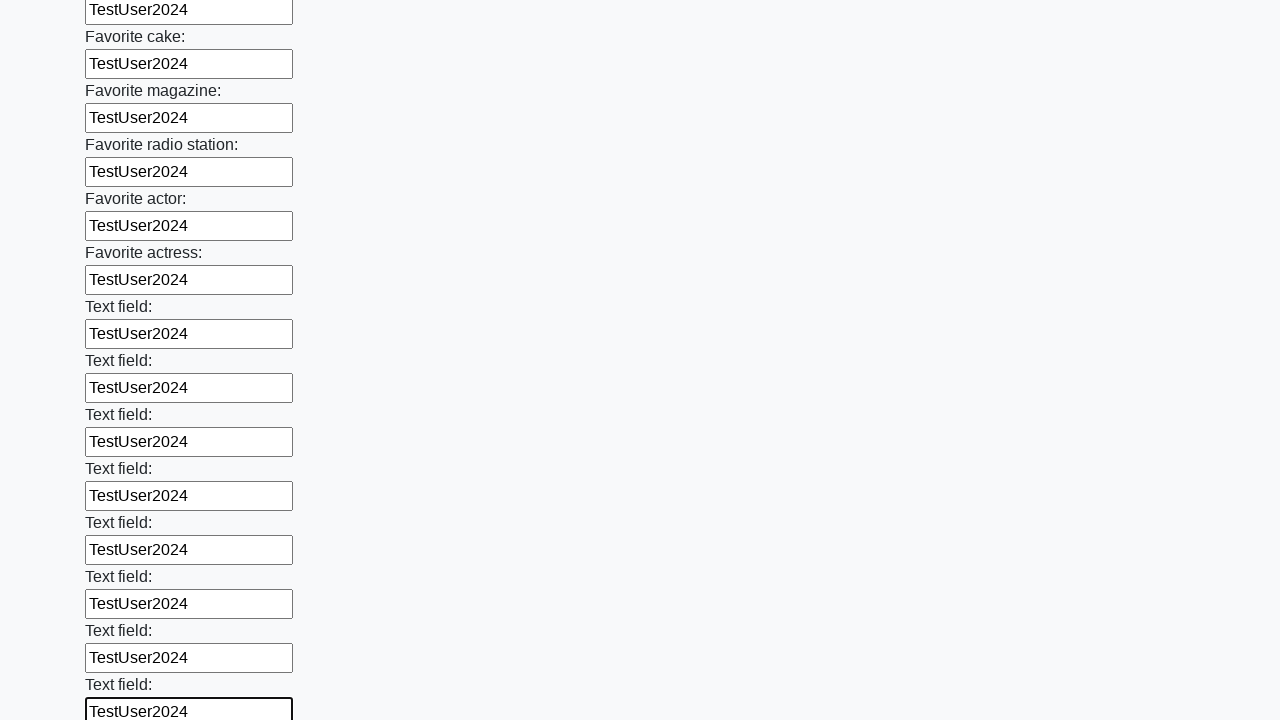

Filled input field with 'TestUser2024' on input >> nth=34
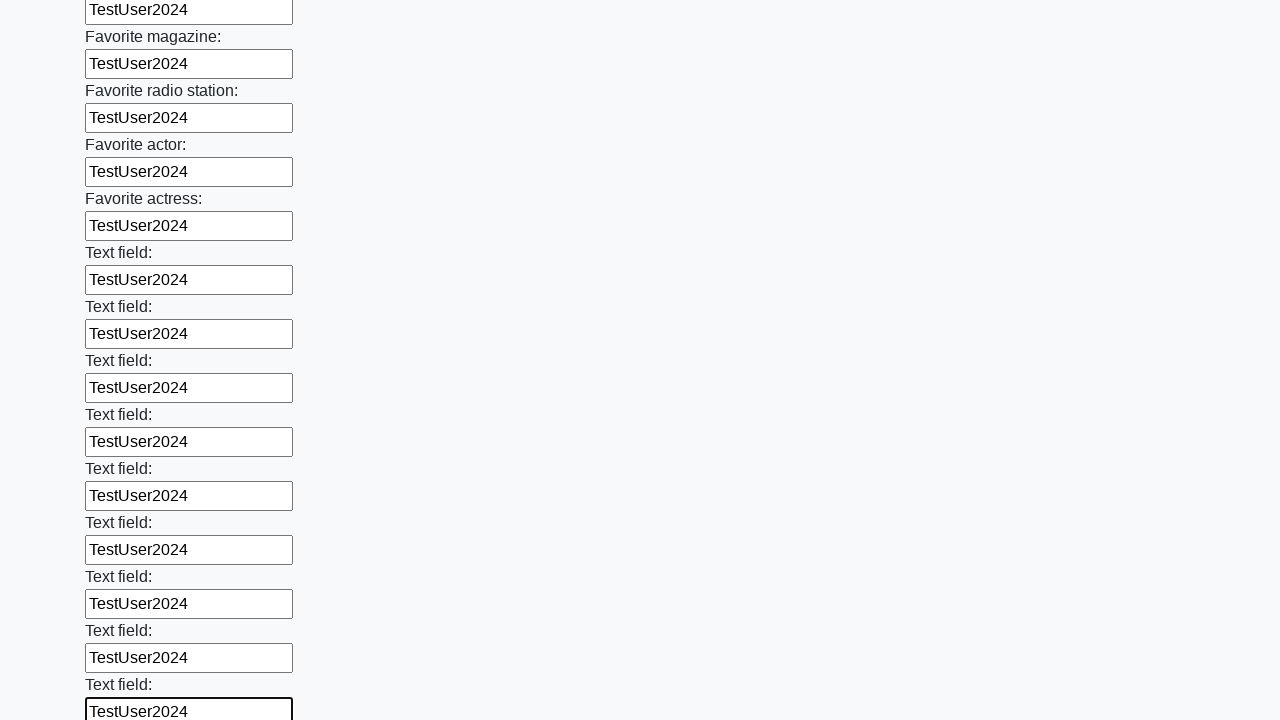

Filled input field with 'TestUser2024' on input >> nth=35
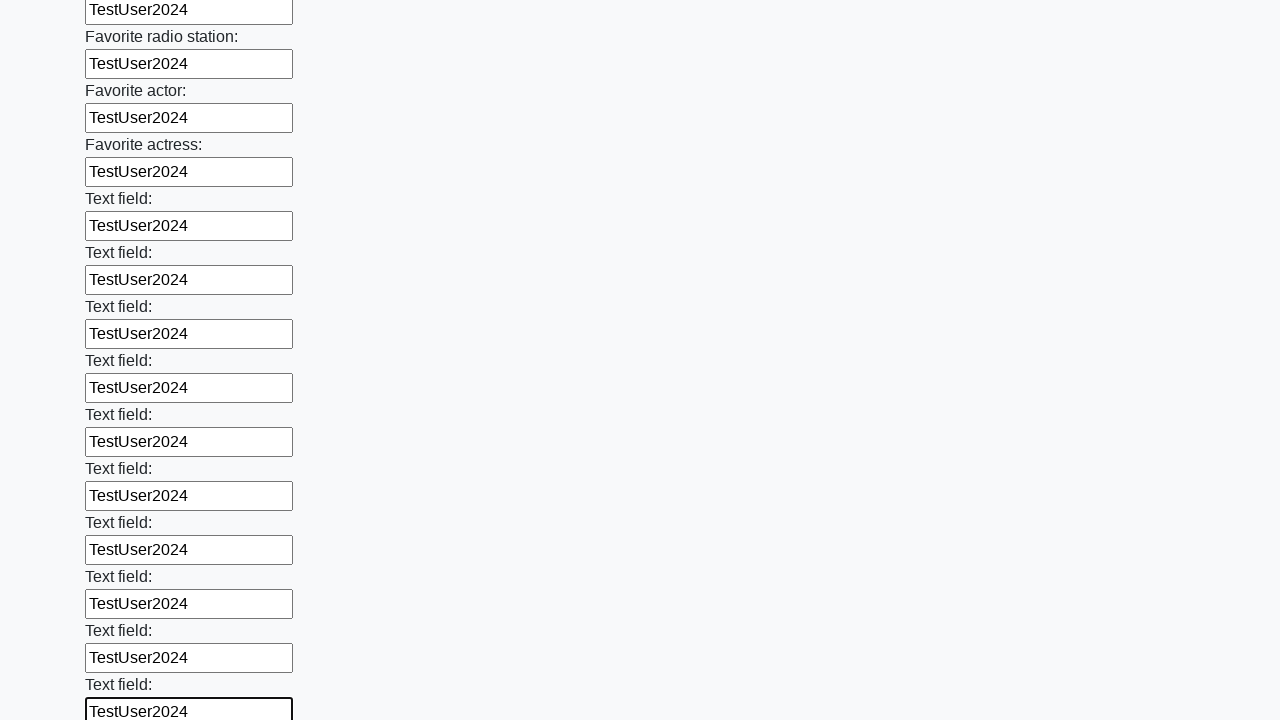

Filled input field with 'TestUser2024' on input >> nth=36
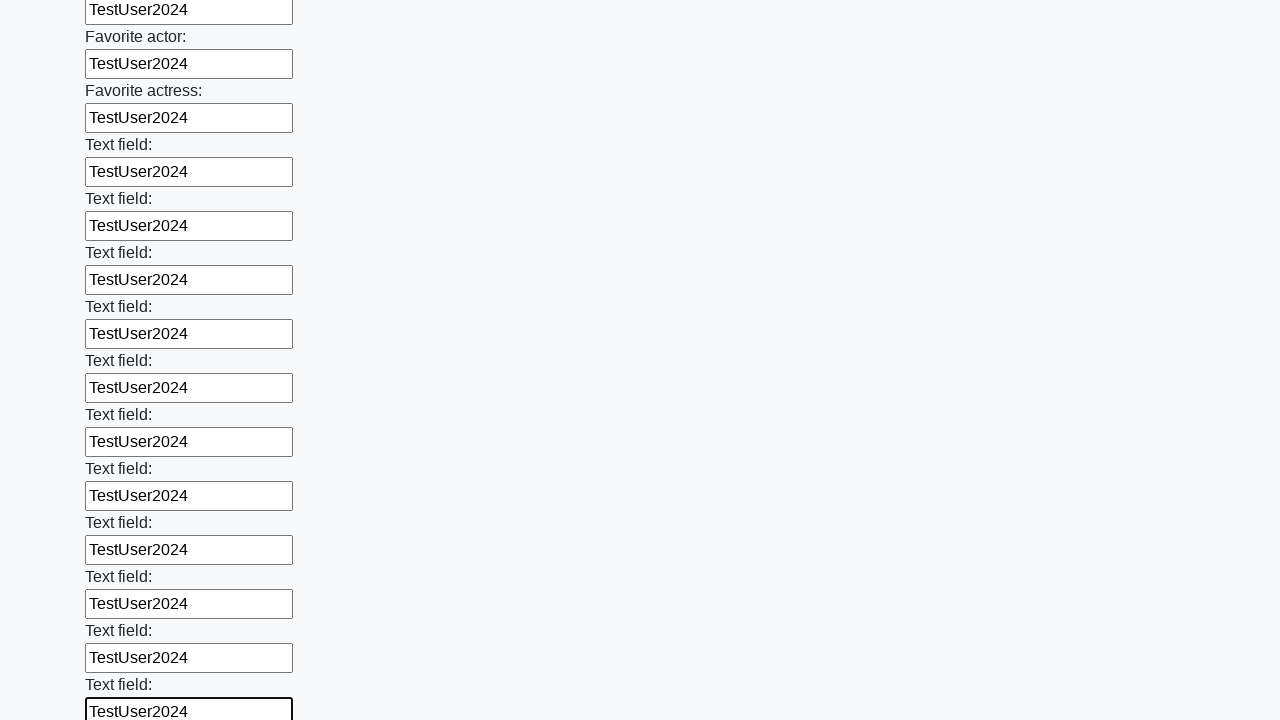

Filled input field with 'TestUser2024' on input >> nth=37
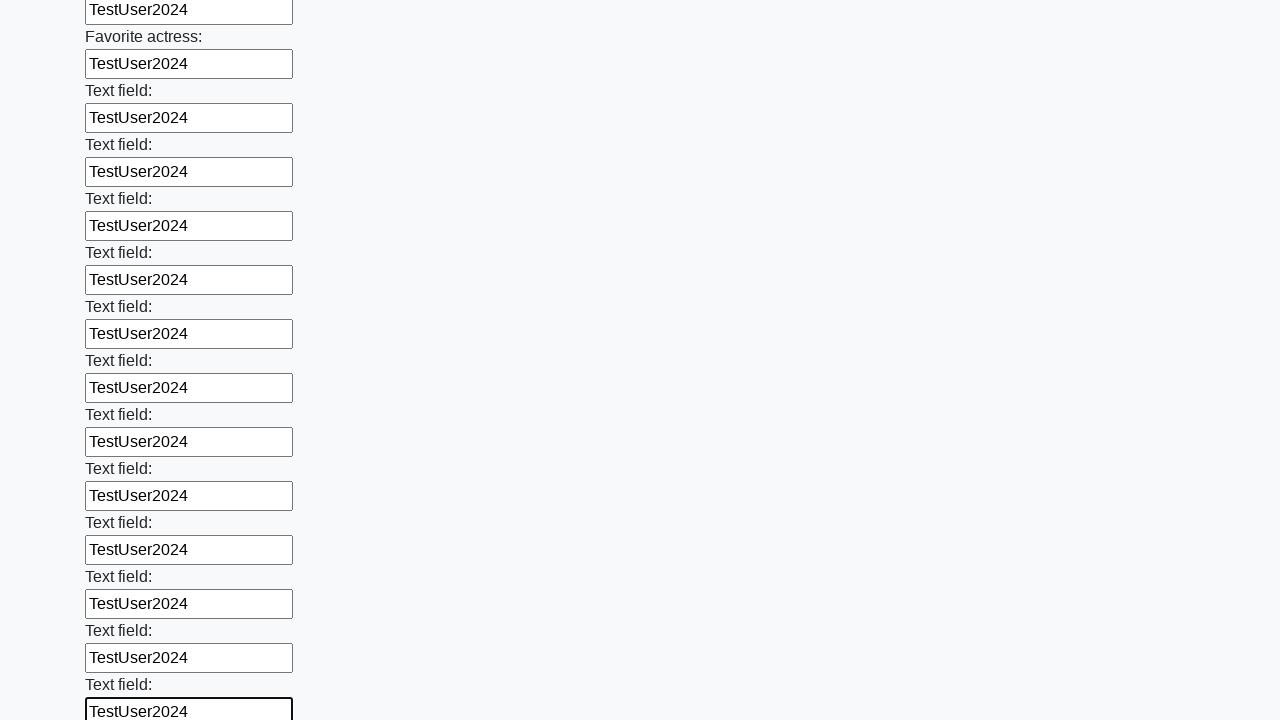

Filled input field with 'TestUser2024' on input >> nth=38
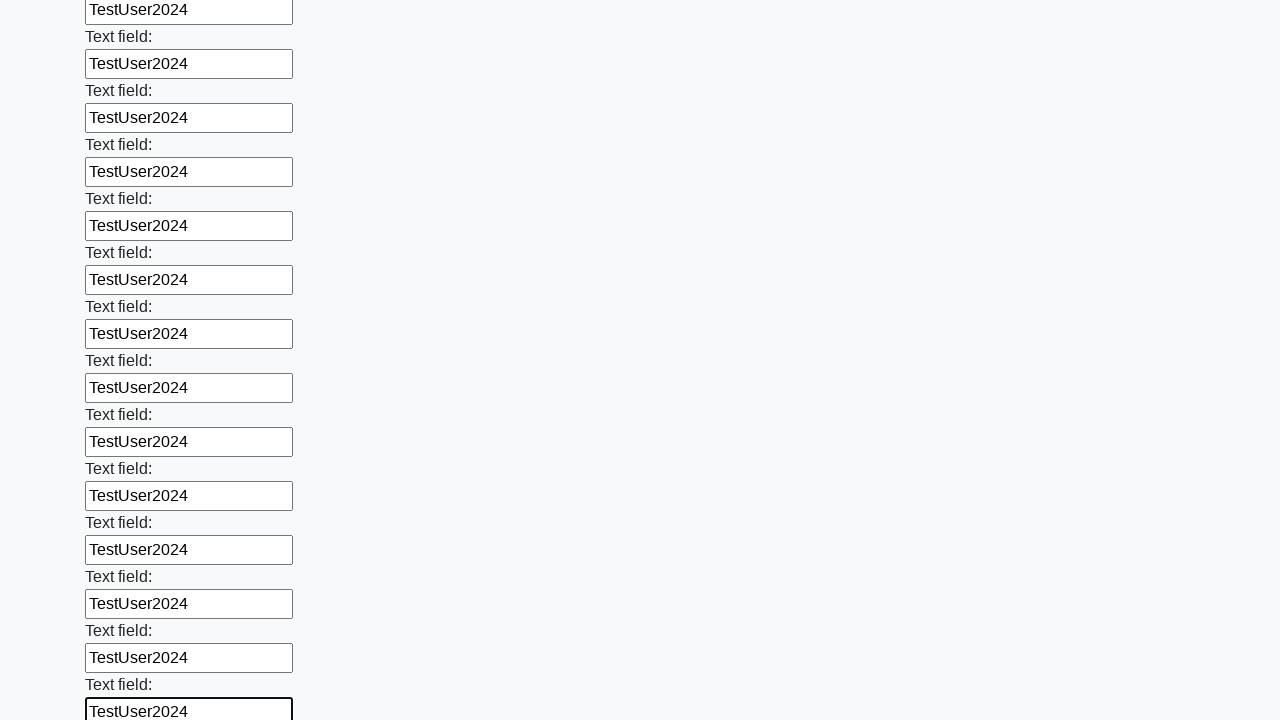

Filled input field with 'TestUser2024' on input >> nth=39
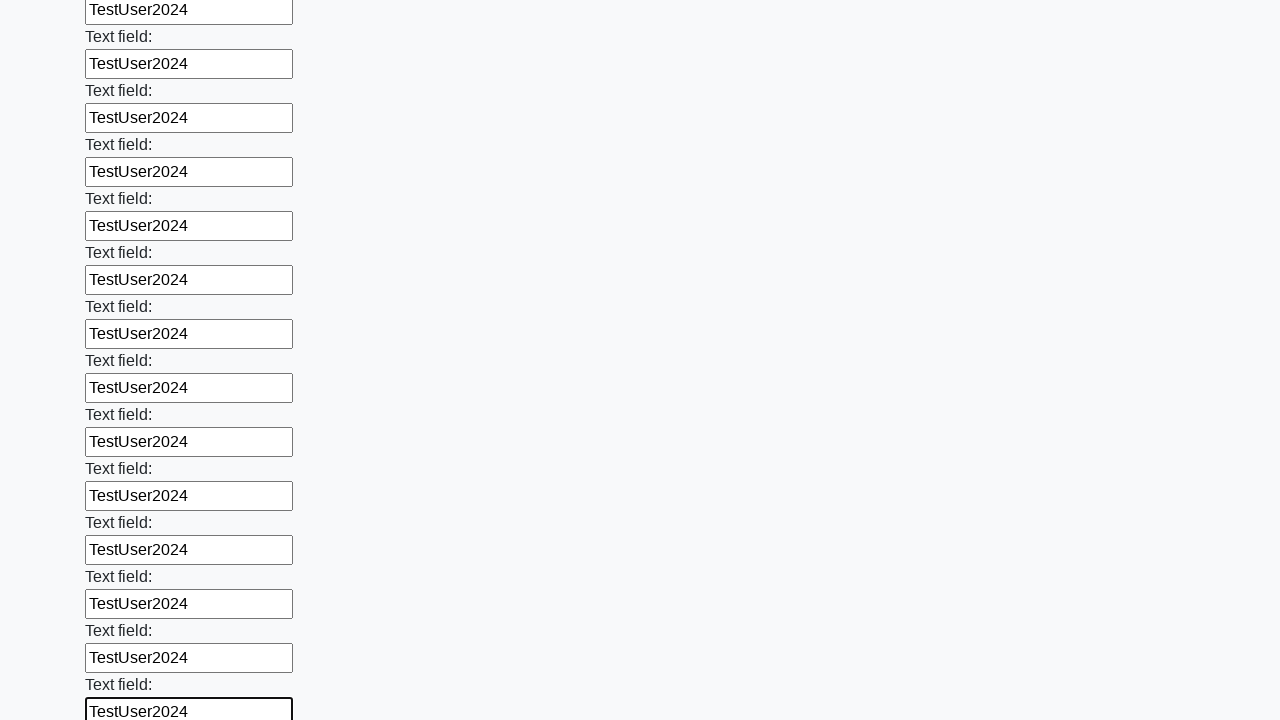

Filled input field with 'TestUser2024' on input >> nth=40
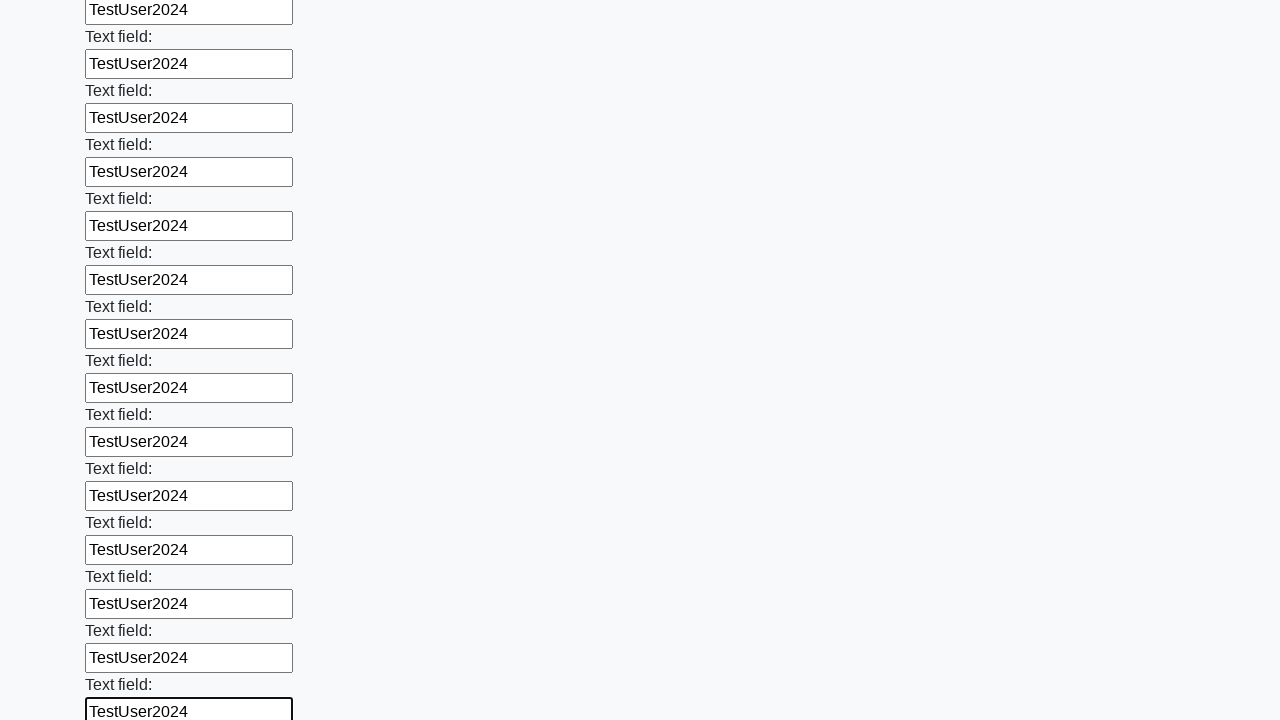

Filled input field with 'TestUser2024' on input >> nth=41
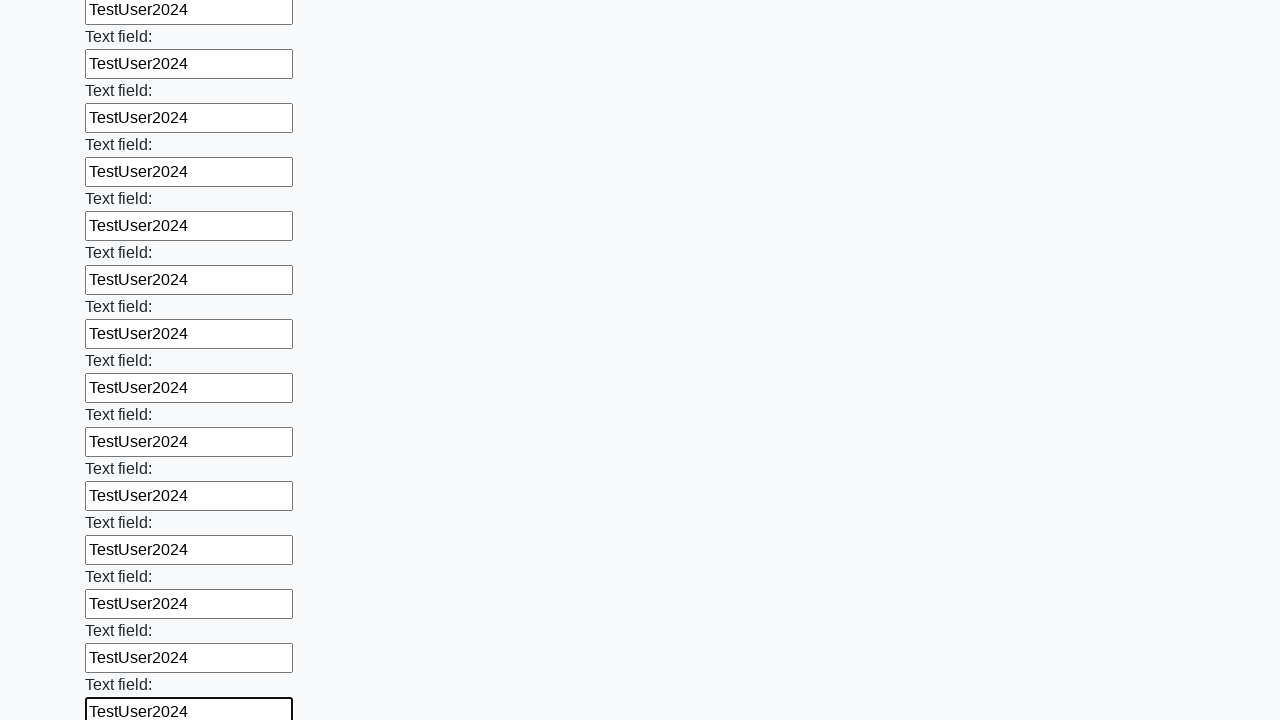

Filled input field with 'TestUser2024' on input >> nth=42
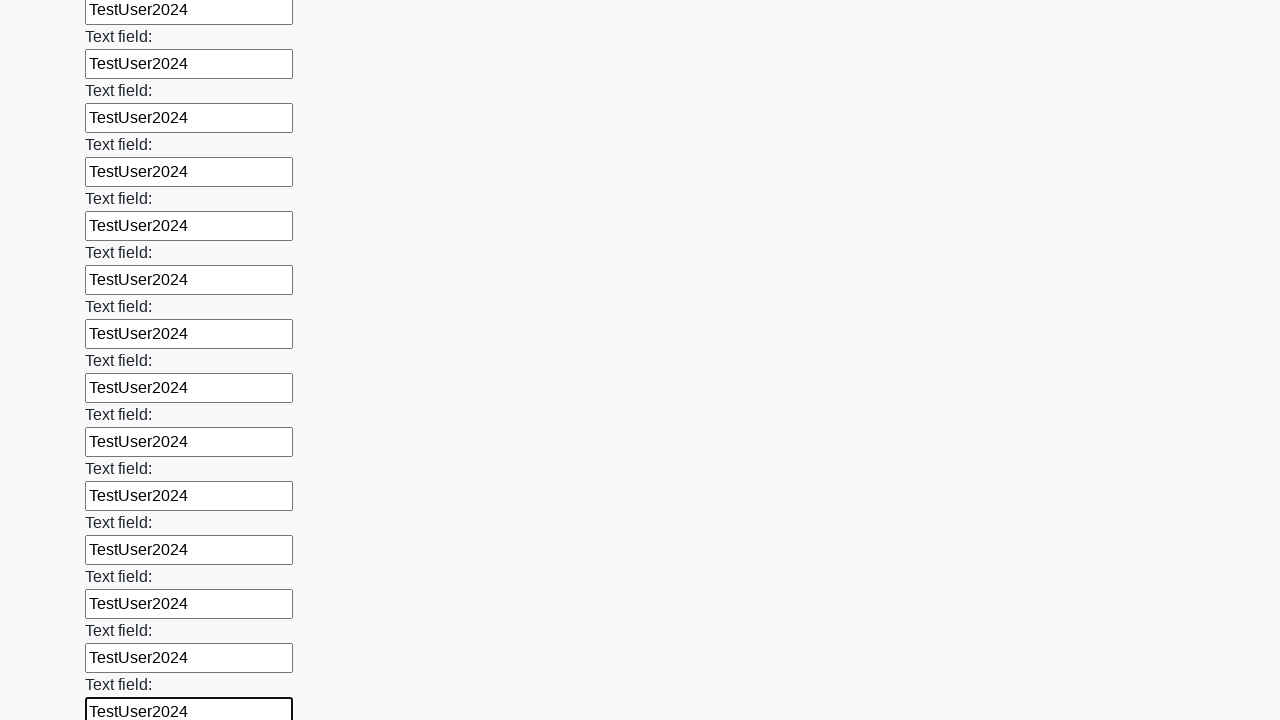

Filled input field with 'TestUser2024' on input >> nth=43
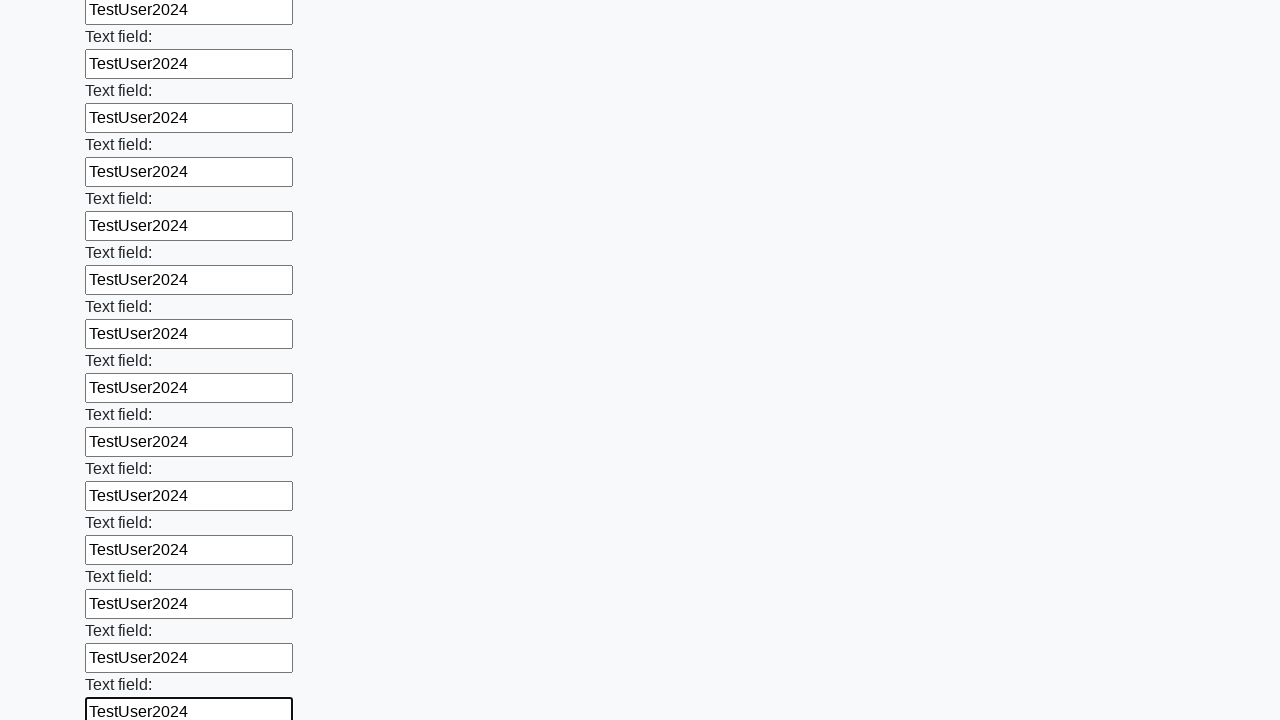

Filled input field with 'TestUser2024' on input >> nth=44
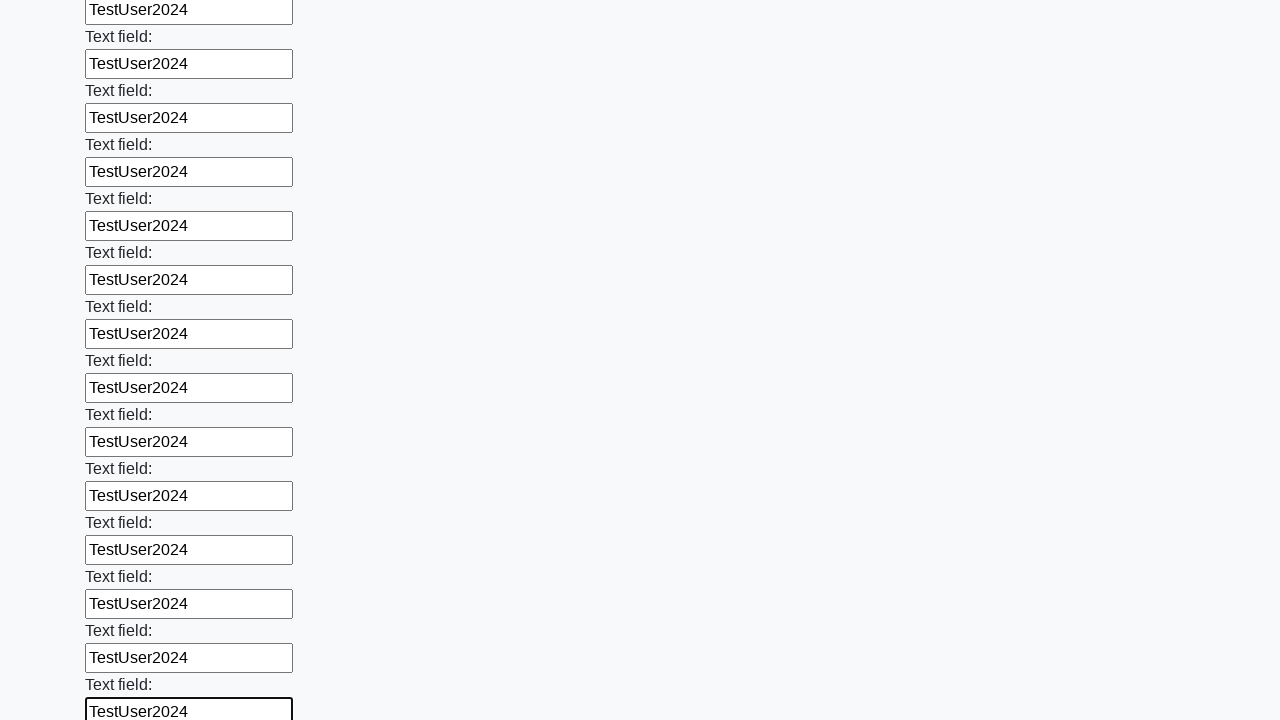

Filled input field with 'TestUser2024' on input >> nth=45
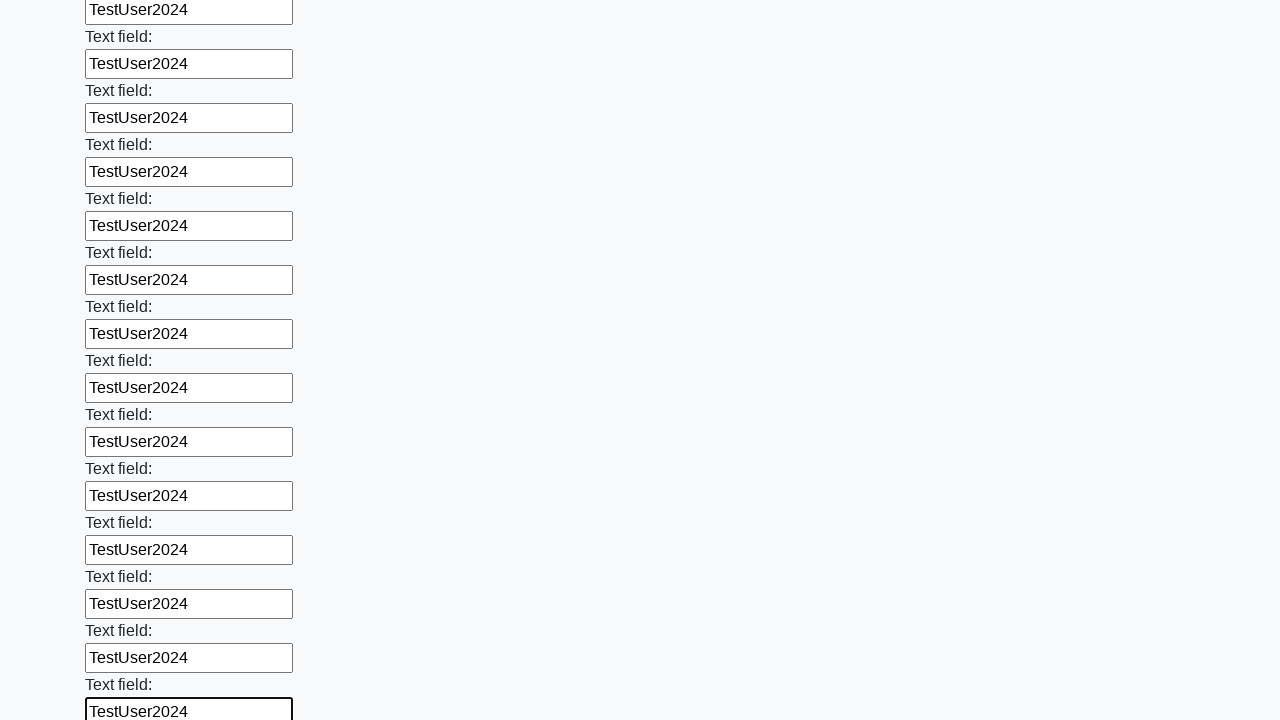

Filled input field with 'TestUser2024' on input >> nth=46
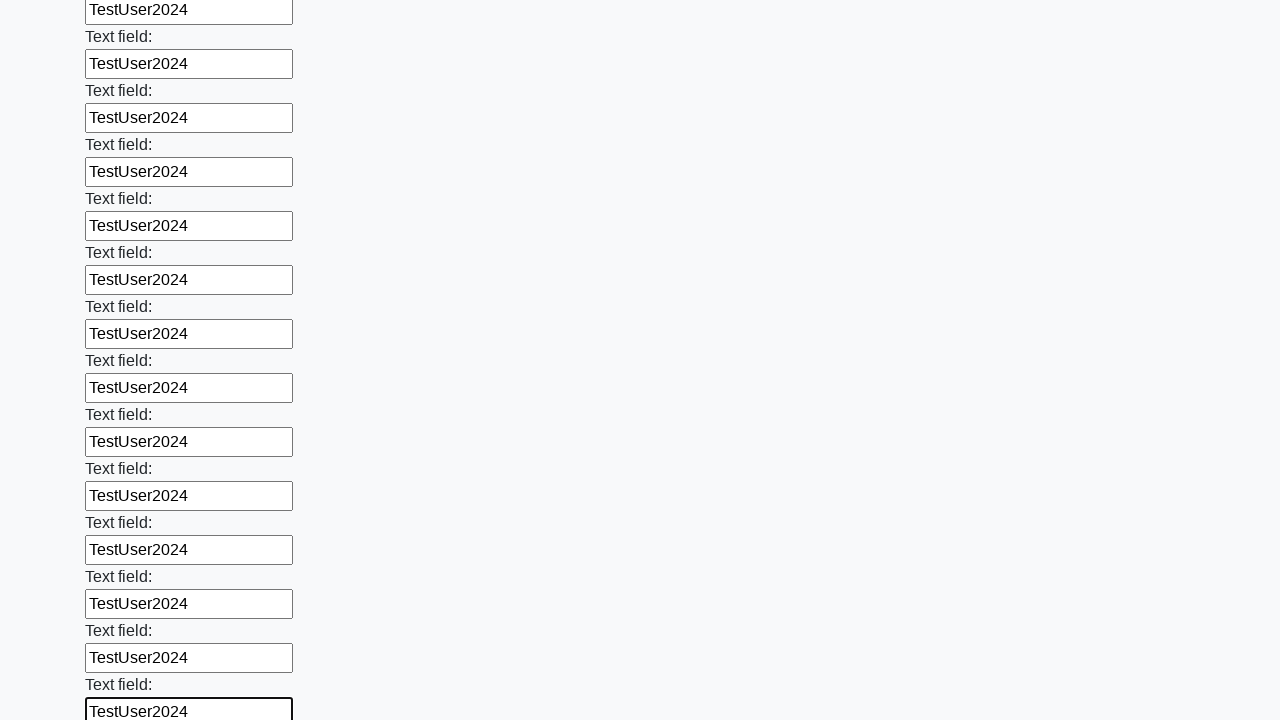

Filled input field with 'TestUser2024' on input >> nth=47
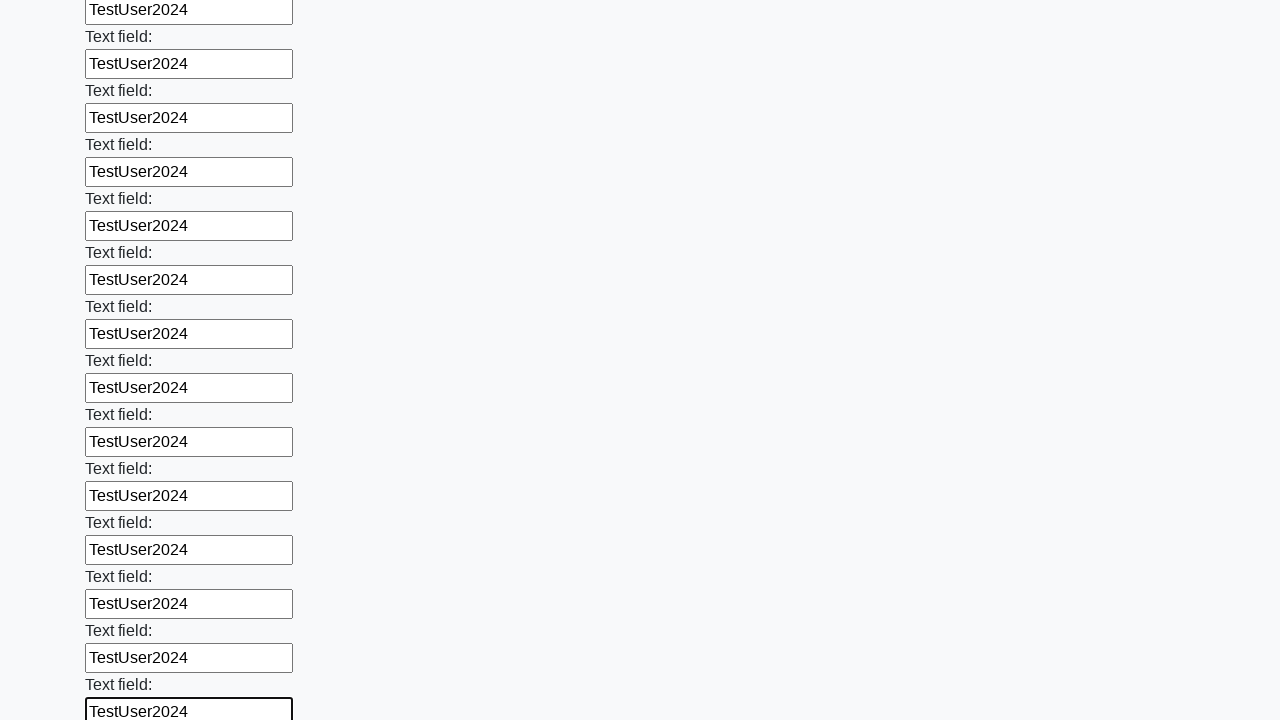

Filled input field with 'TestUser2024' on input >> nth=48
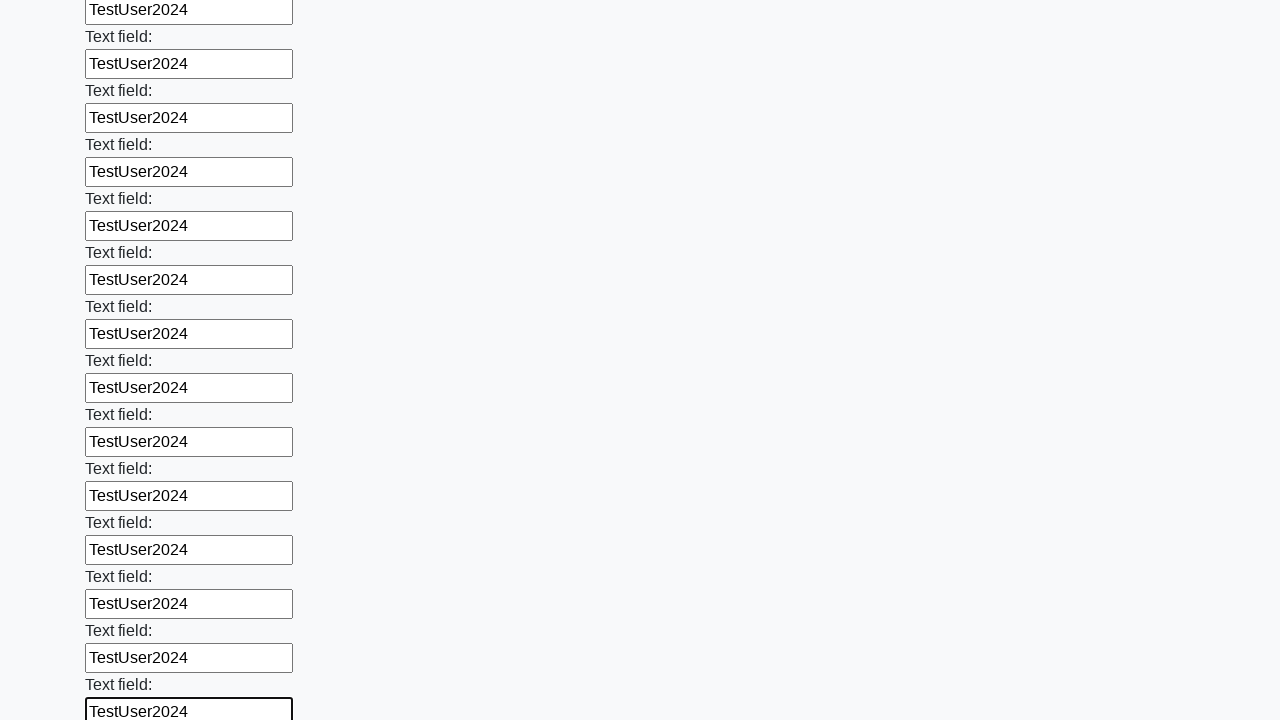

Filled input field with 'TestUser2024' on input >> nth=49
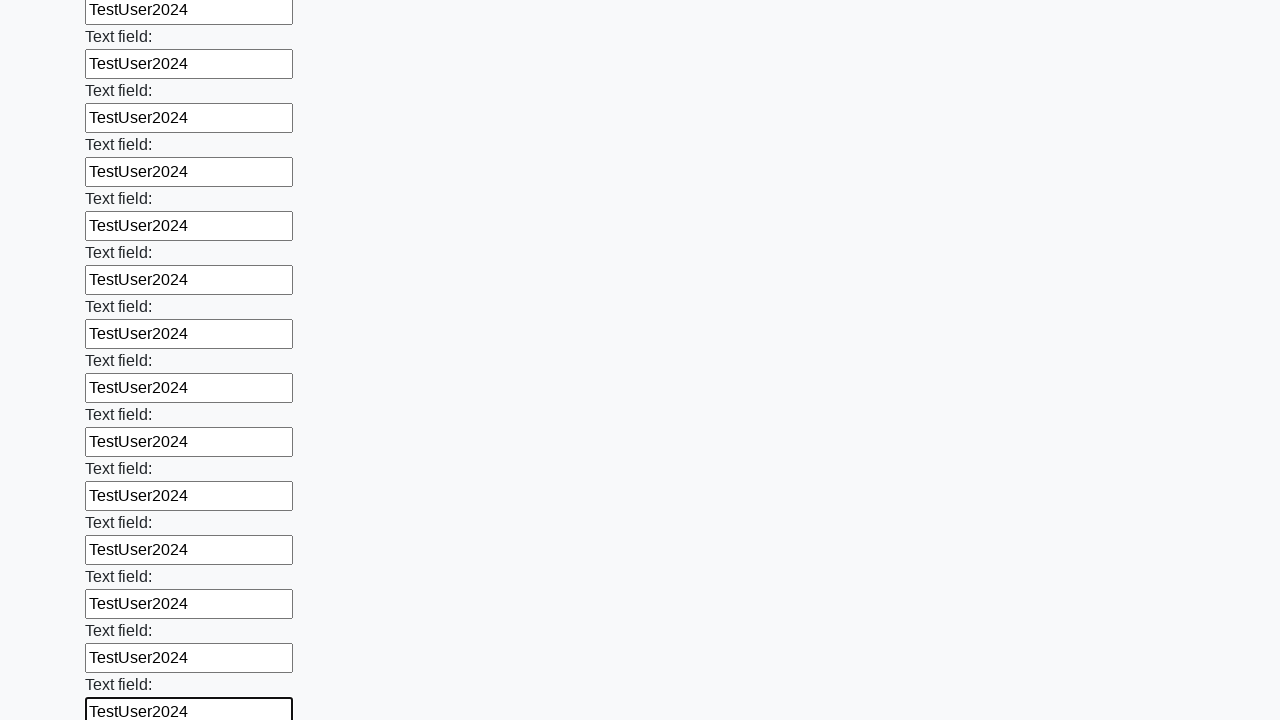

Filled input field with 'TestUser2024' on input >> nth=50
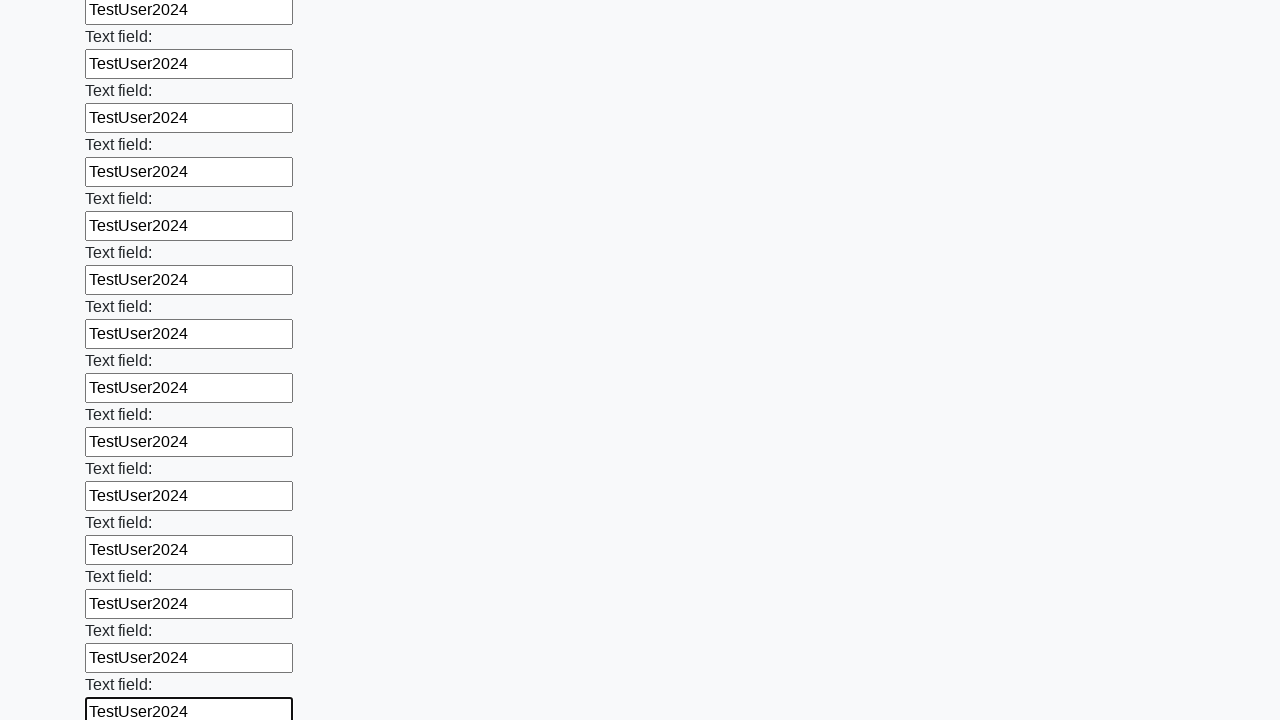

Filled input field with 'TestUser2024' on input >> nth=51
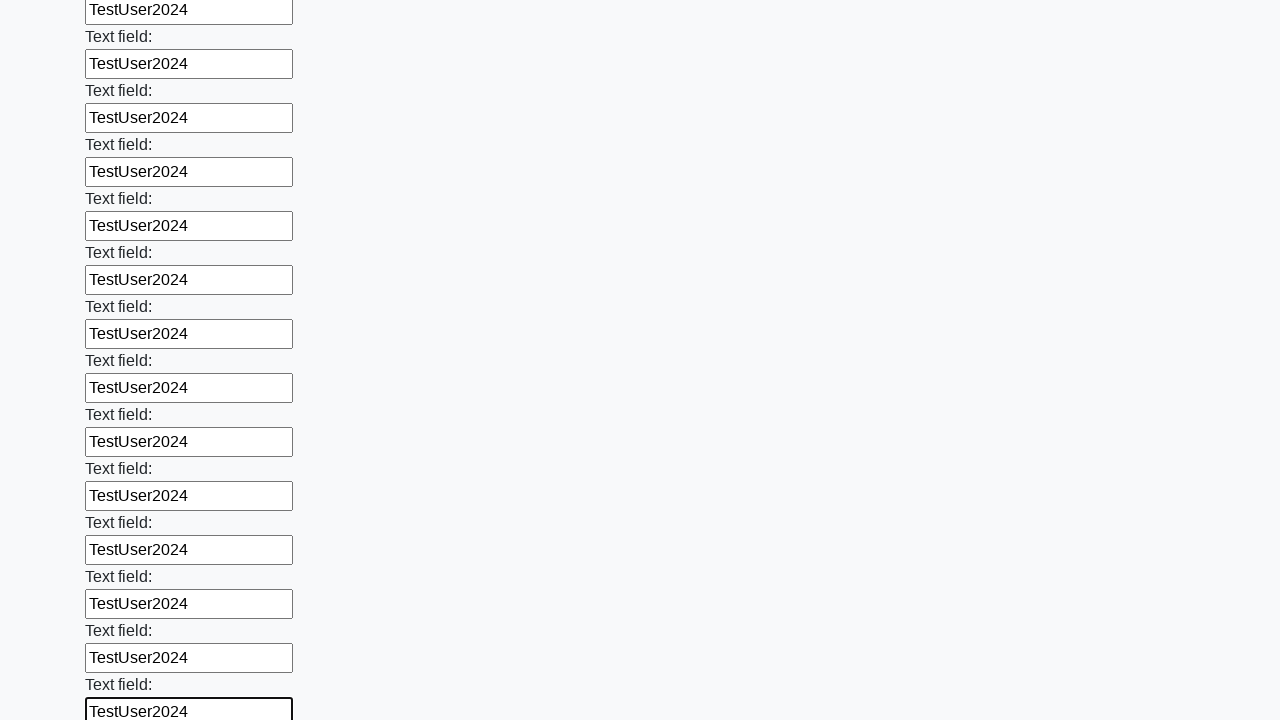

Filled input field with 'TestUser2024' on input >> nth=52
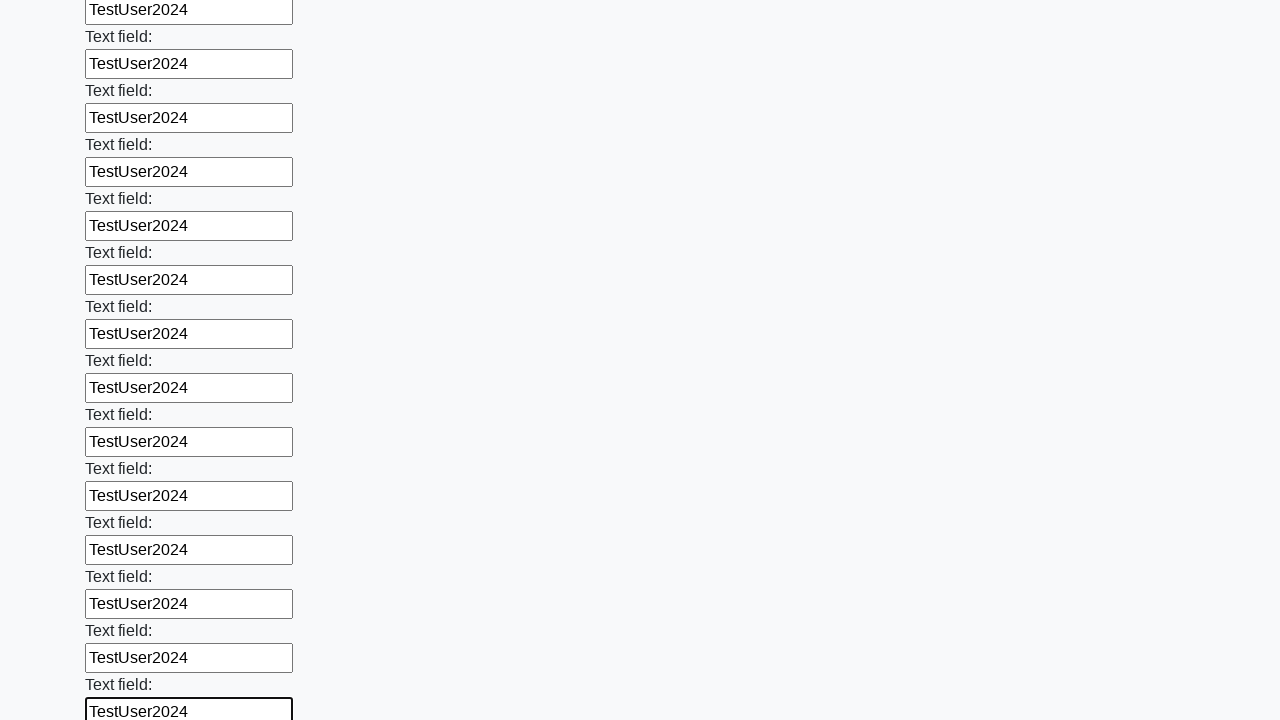

Filled input field with 'TestUser2024' on input >> nth=53
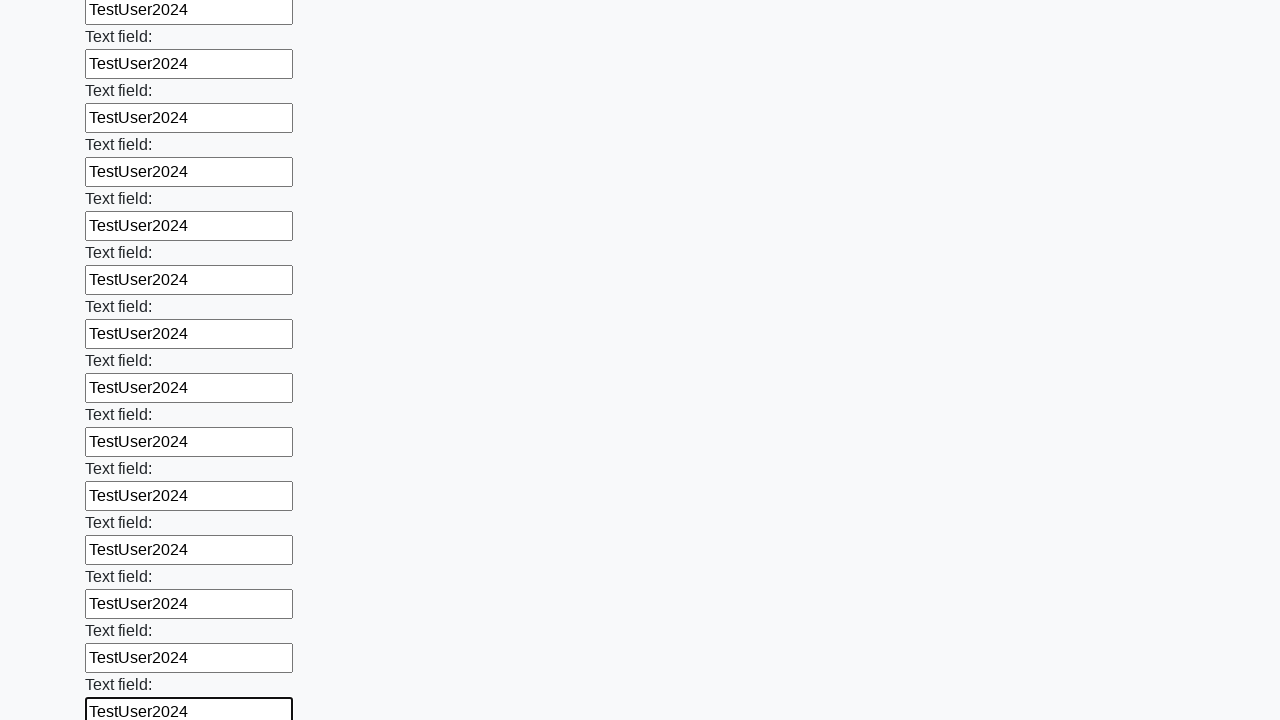

Filled input field with 'TestUser2024' on input >> nth=54
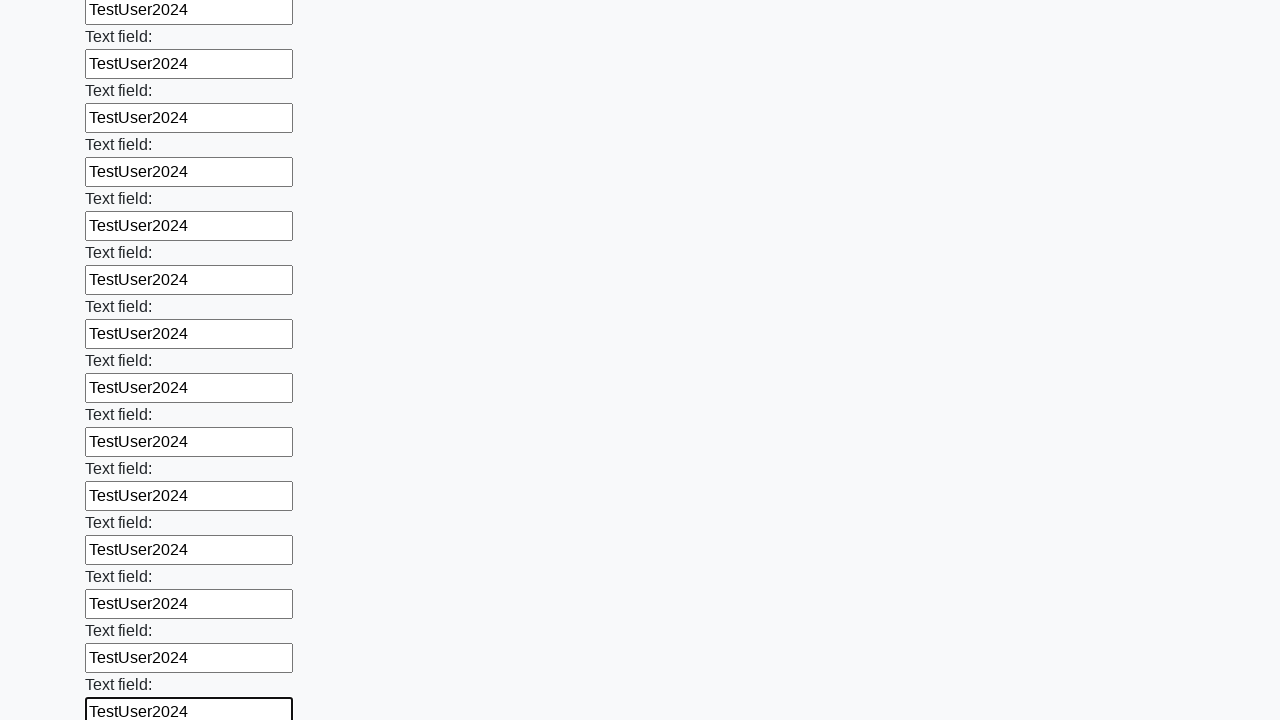

Filled input field with 'TestUser2024' on input >> nth=55
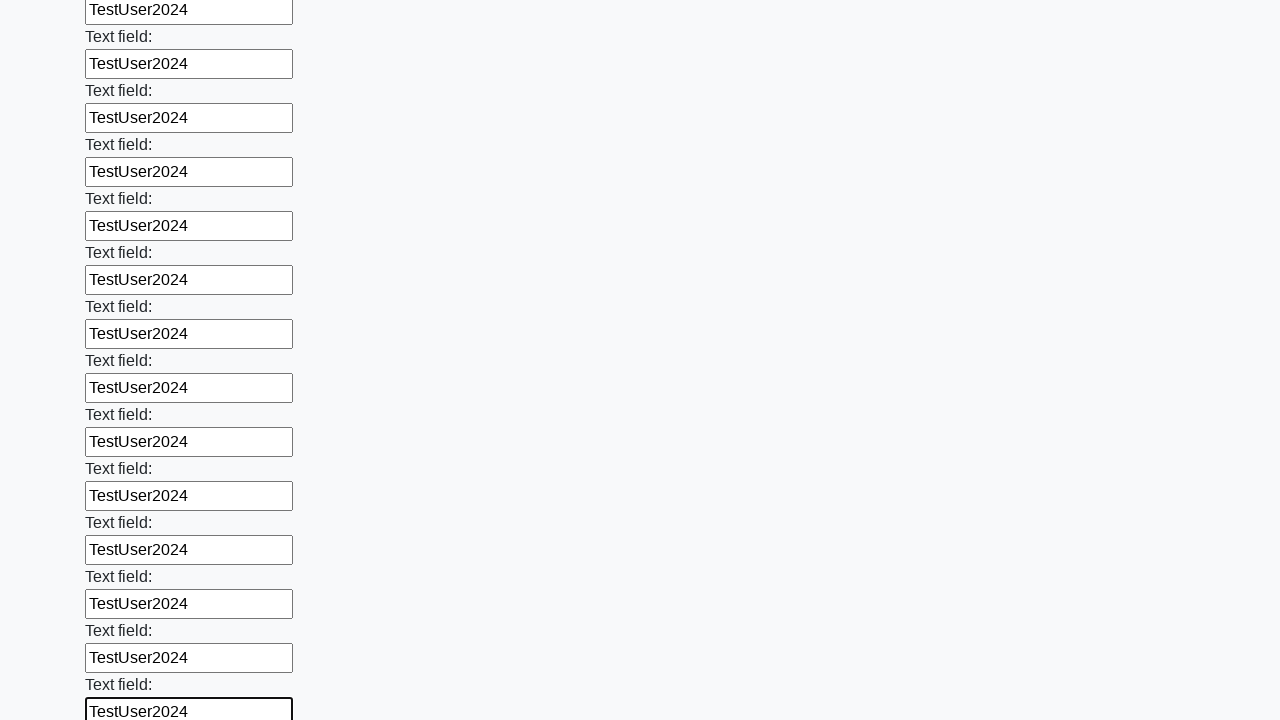

Filled input field with 'TestUser2024' on input >> nth=56
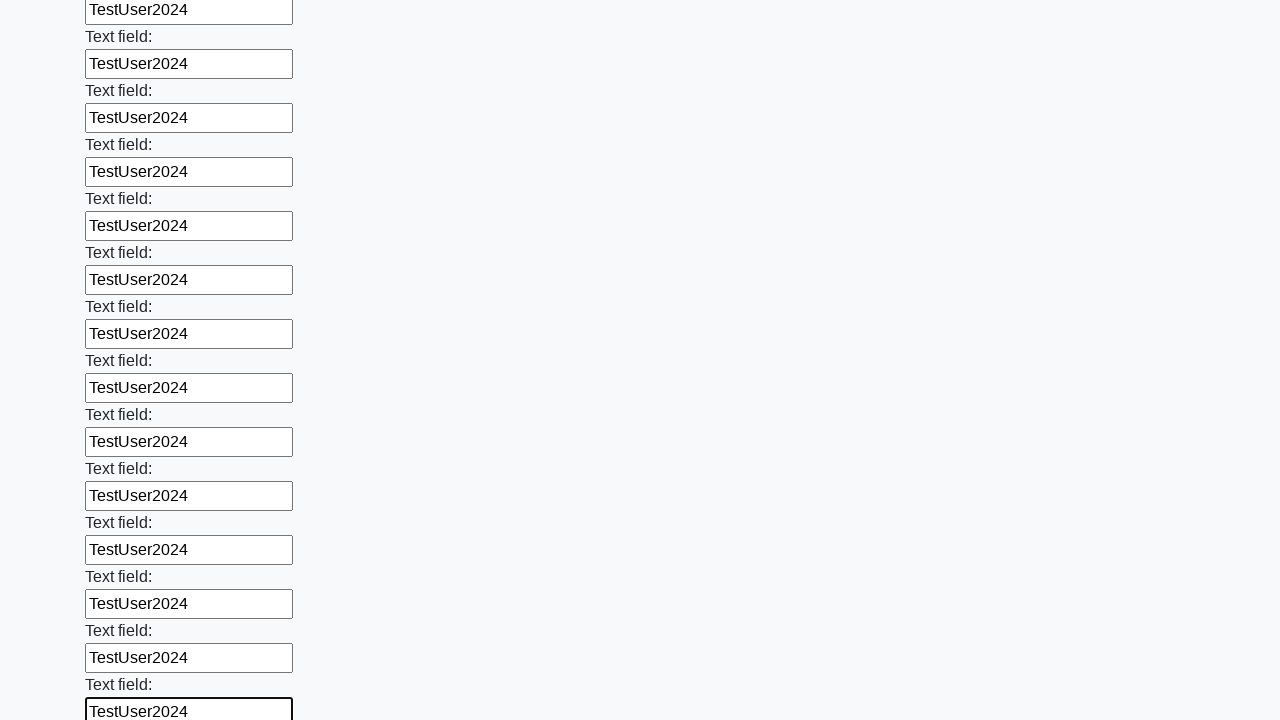

Filled input field with 'TestUser2024' on input >> nth=57
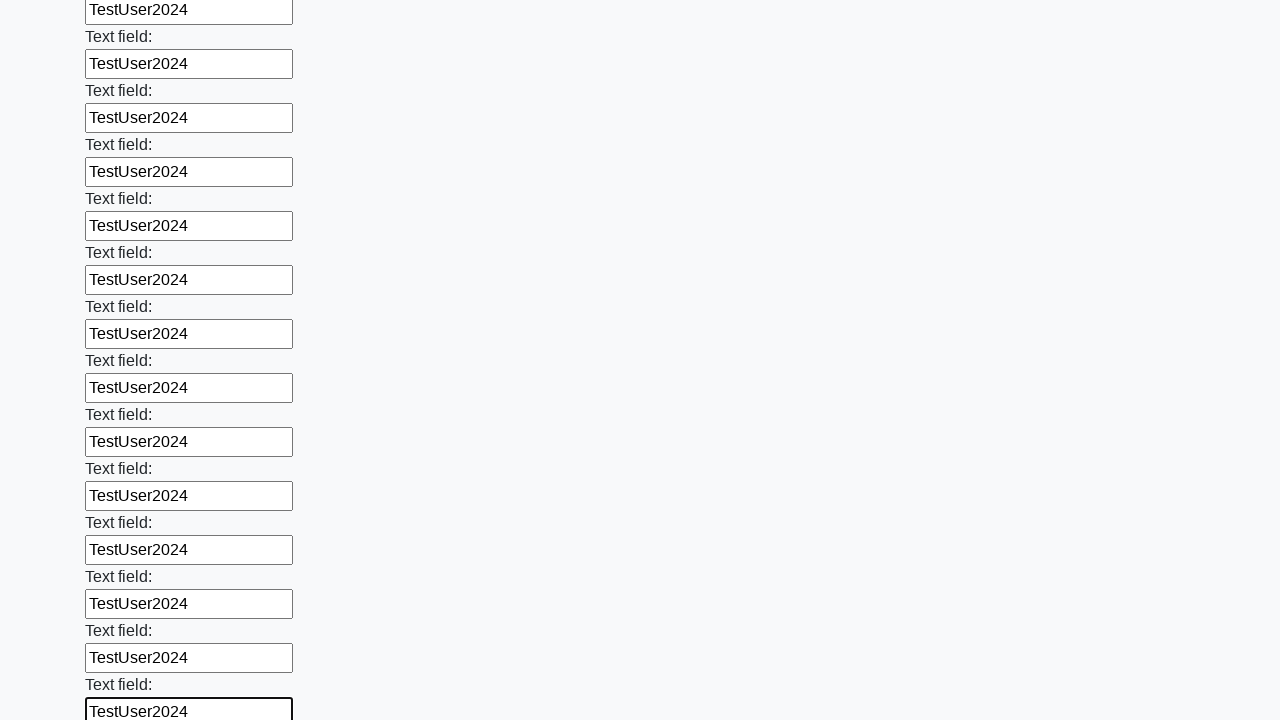

Filled input field with 'TestUser2024' on input >> nth=58
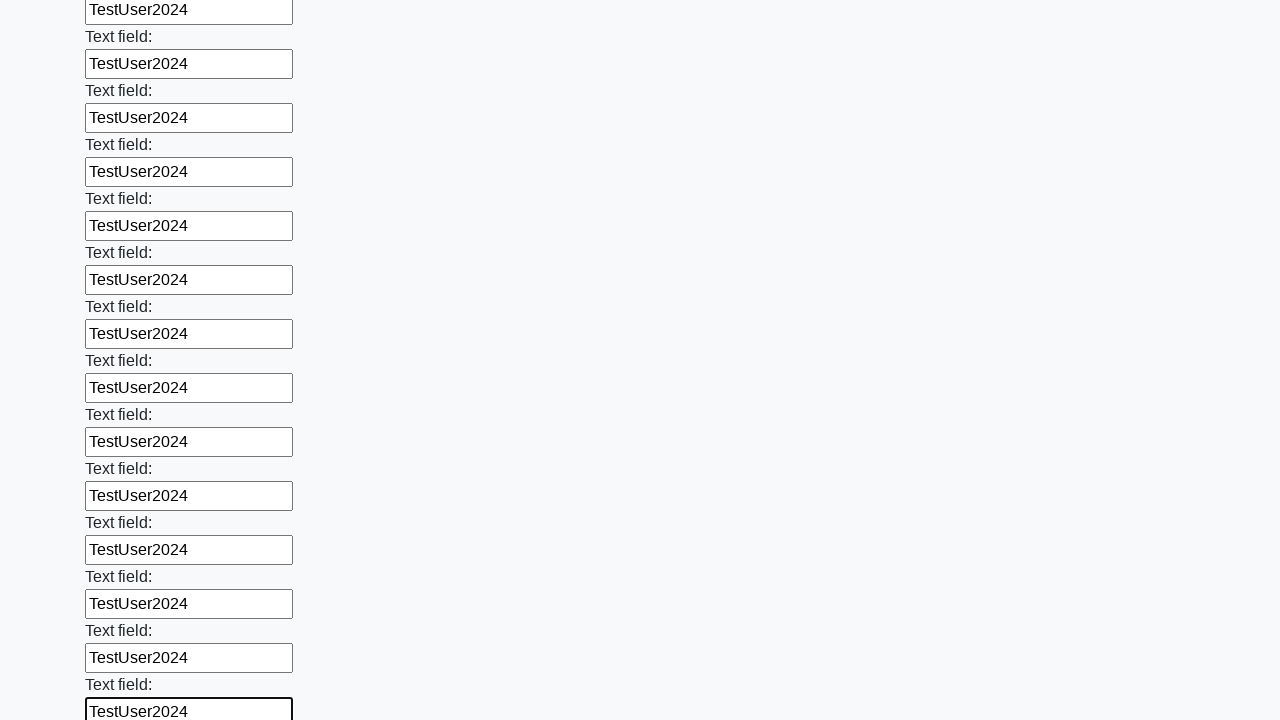

Filled input field with 'TestUser2024' on input >> nth=59
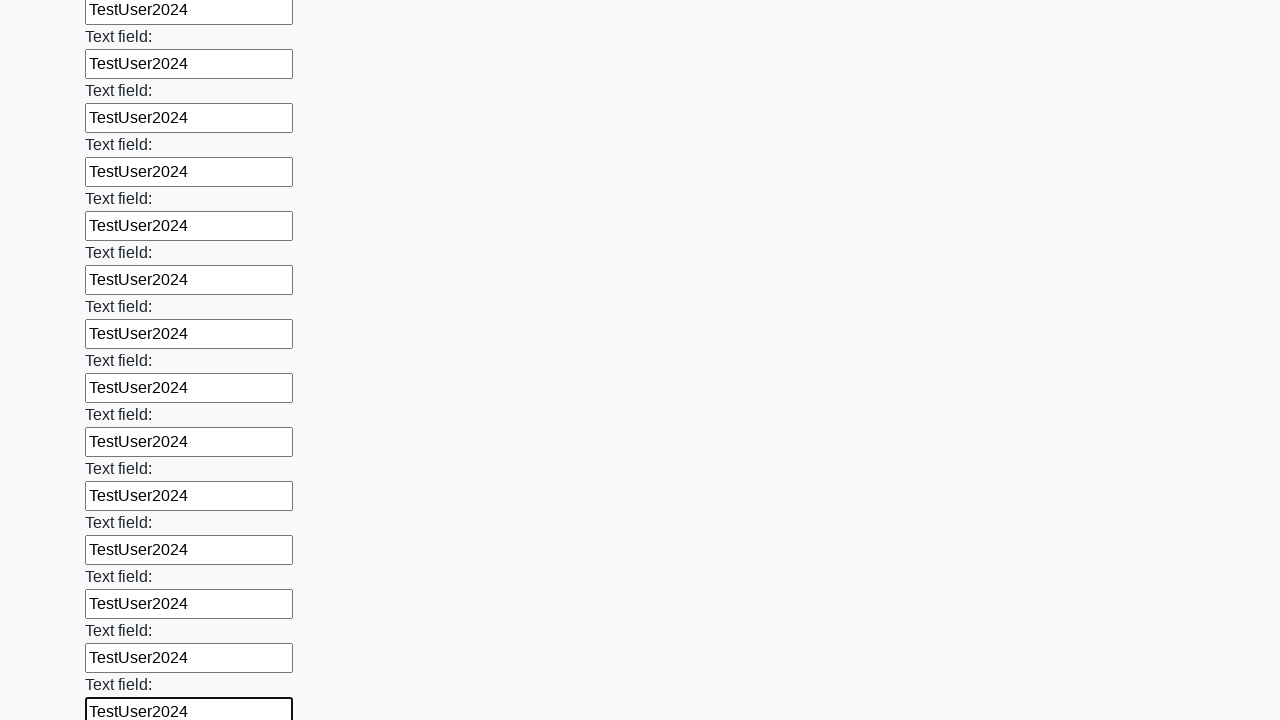

Filled input field with 'TestUser2024' on input >> nth=60
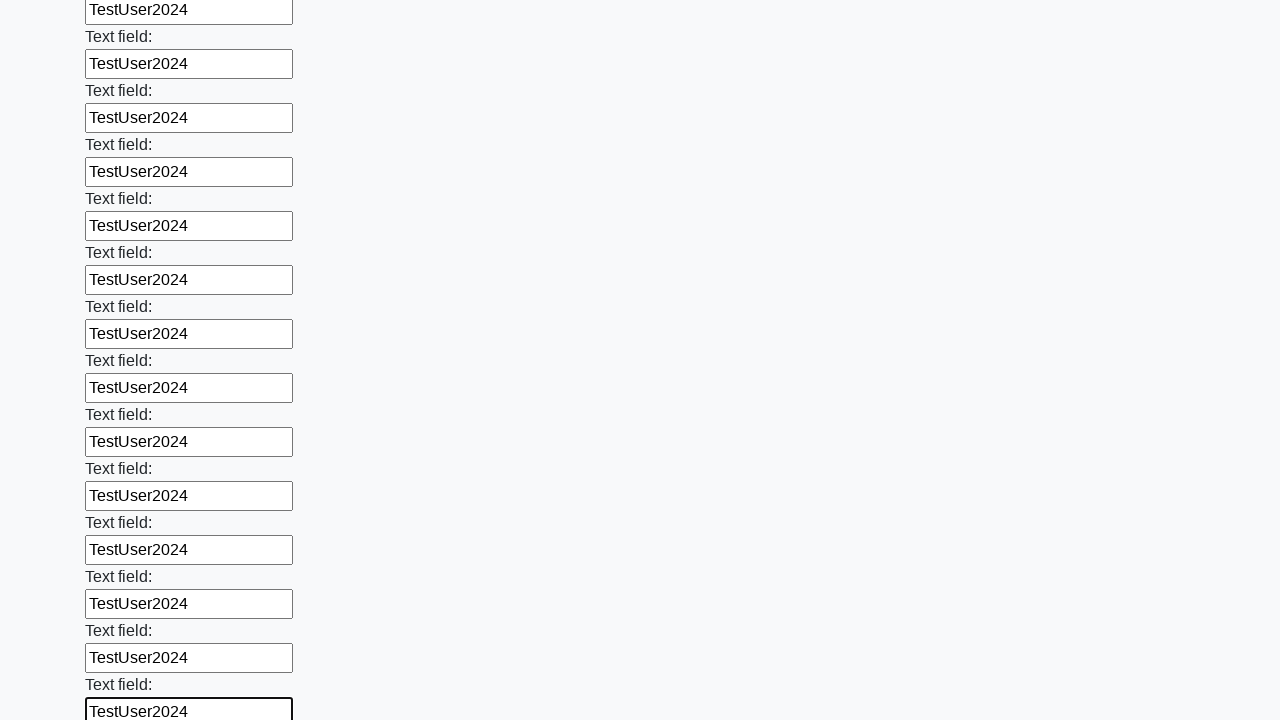

Filled input field with 'TestUser2024' on input >> nth=61
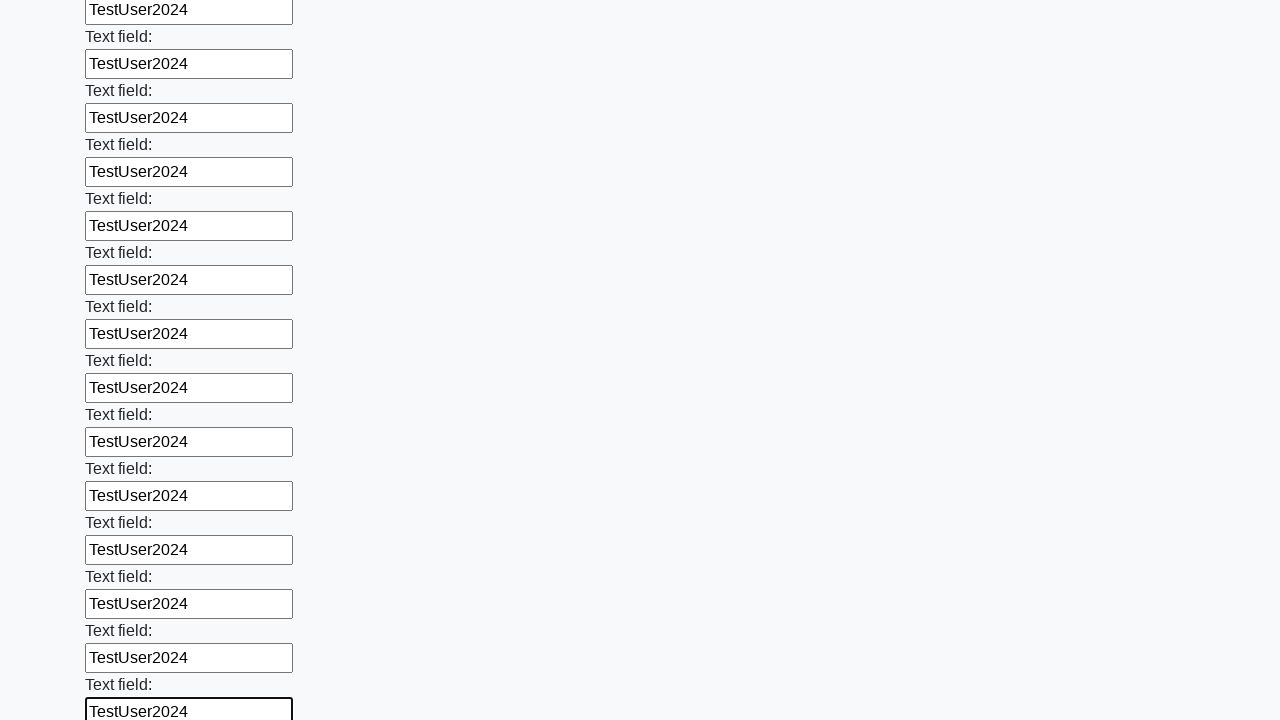

Filled input field with 'TestUser2024' on input >> nth=62
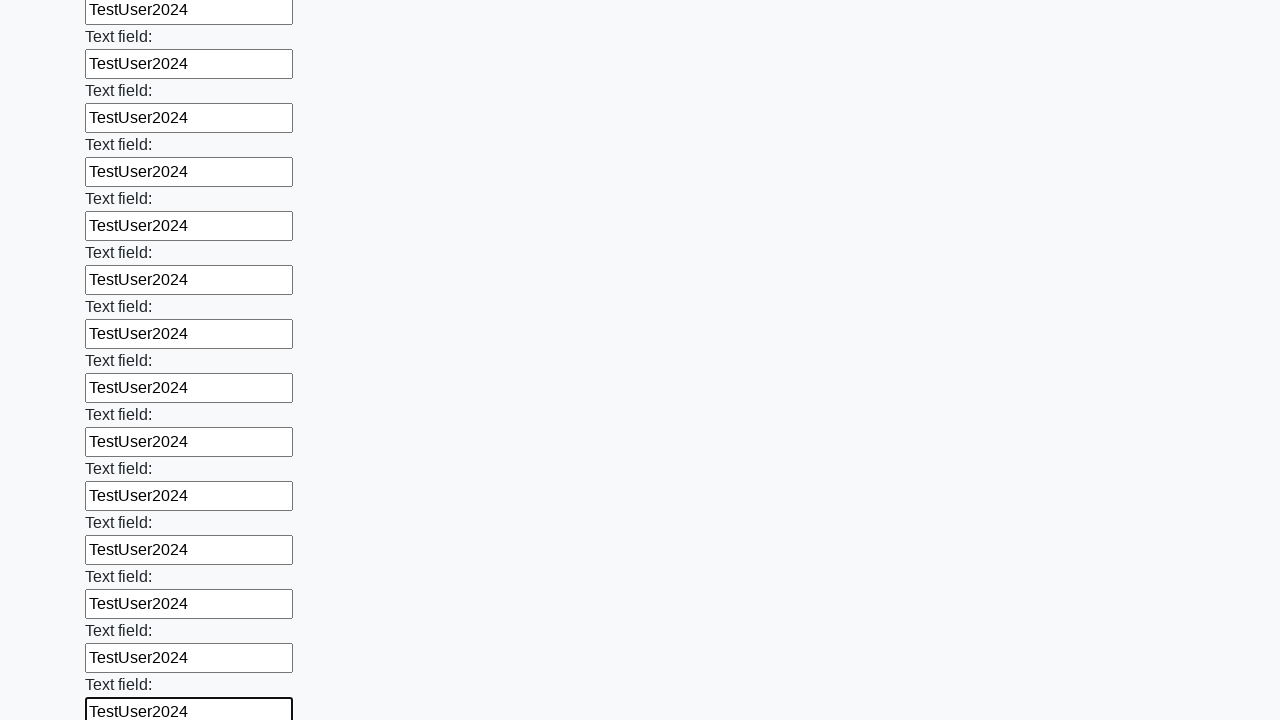

Filled input field with 'TestUser2024' on input >> nth=63
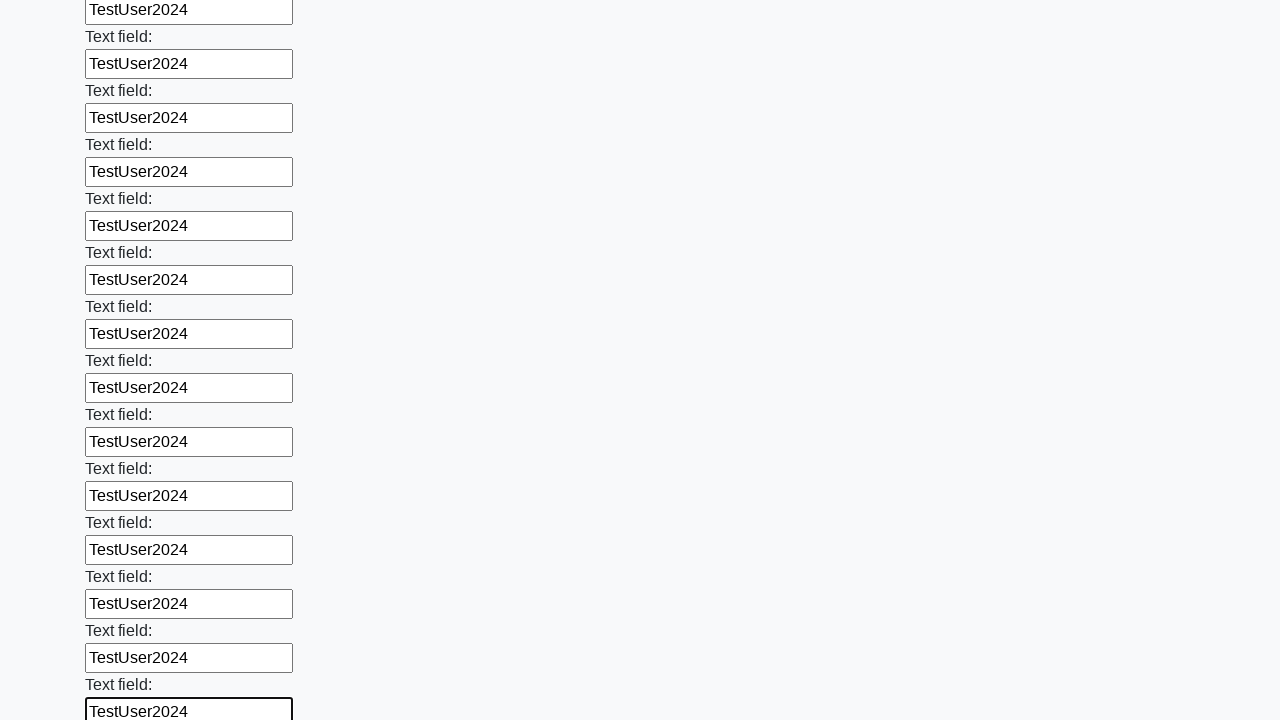

Filled input field with 'TestUser2024' on input >> nth=64
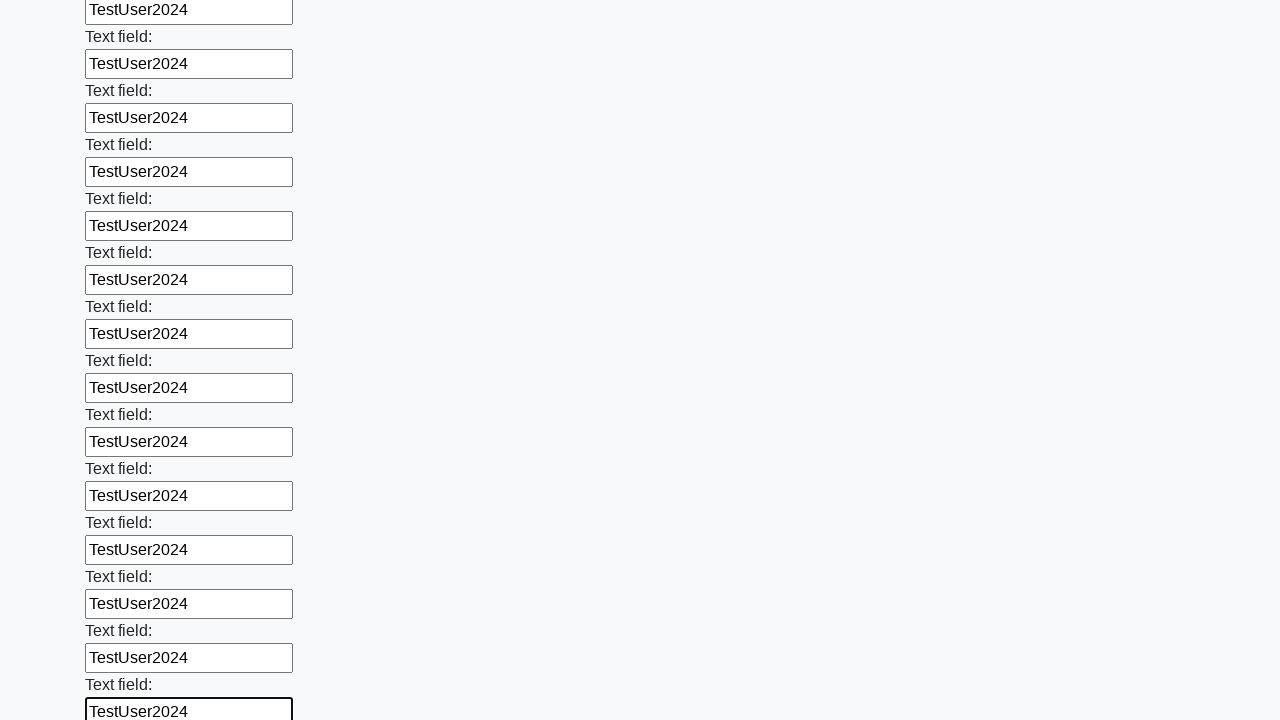

Filled input field with 'TestUser2024' on input >> nth=65
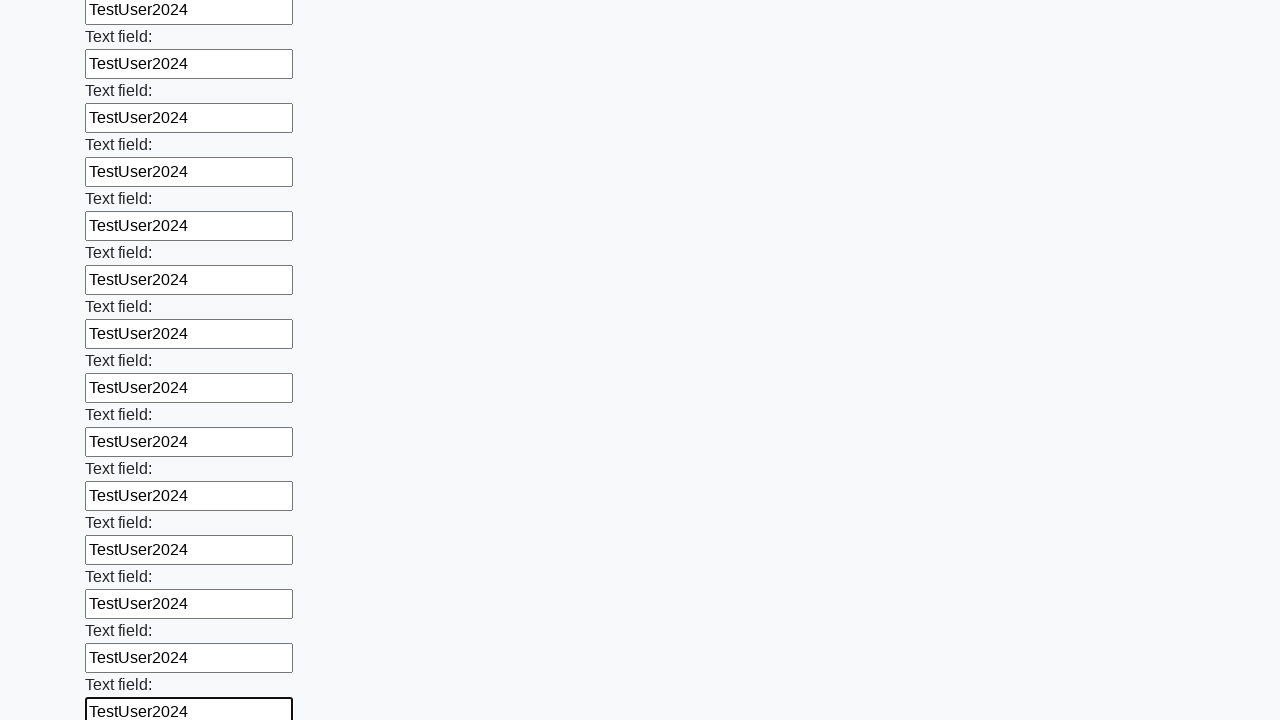

Filled input field with 'TestUser2024' on input >> nth=66
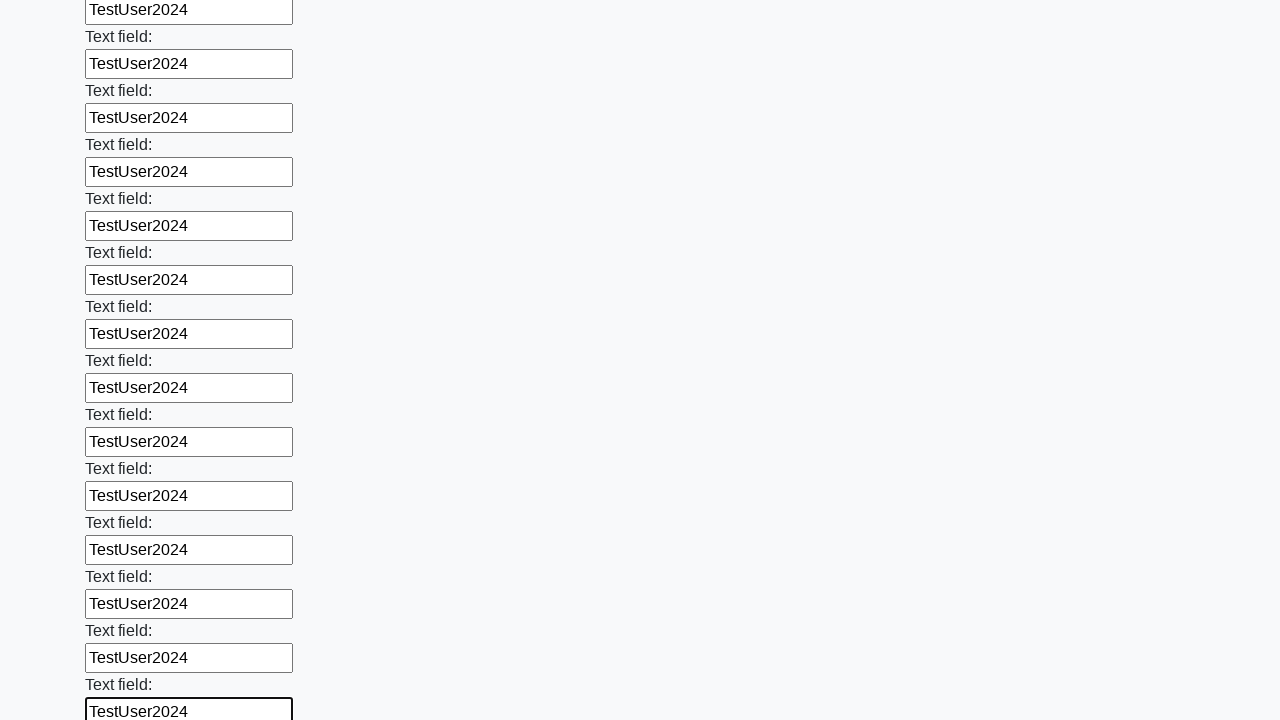

Filled input field with 'TestUser2024' on input >> nth=67
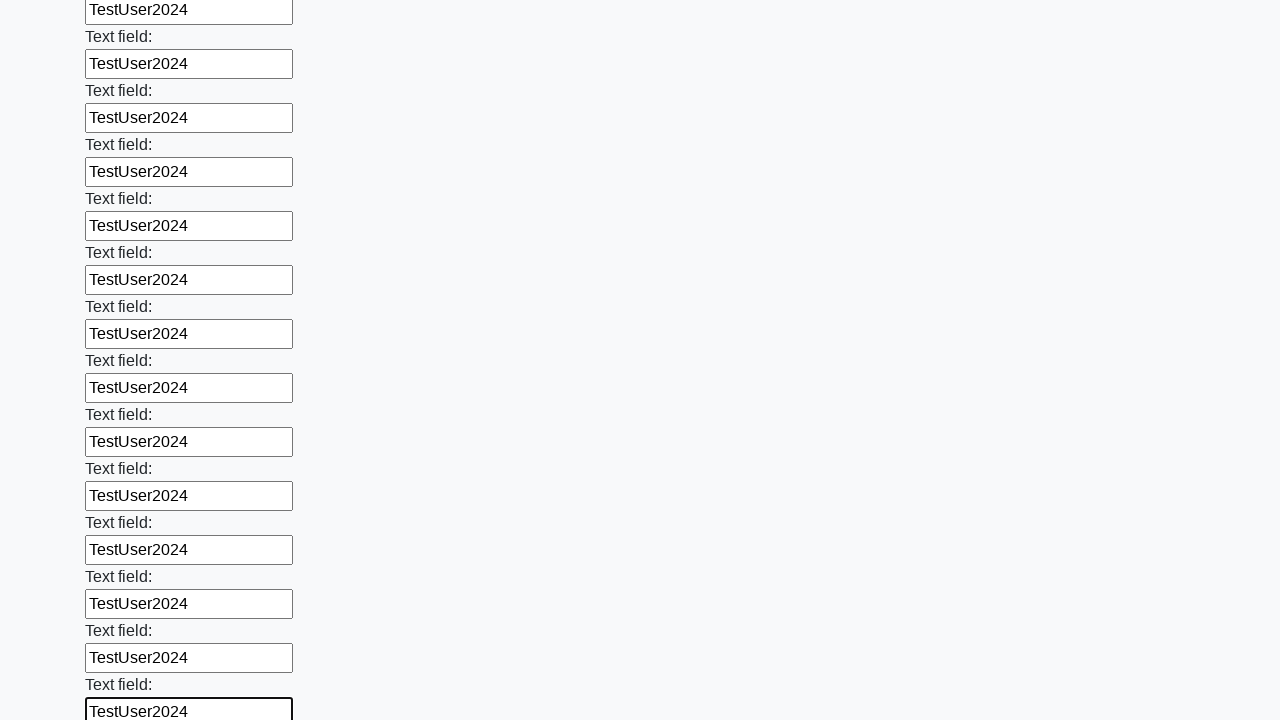

Filled input field with 'TestUser2024' on input >> nth=68
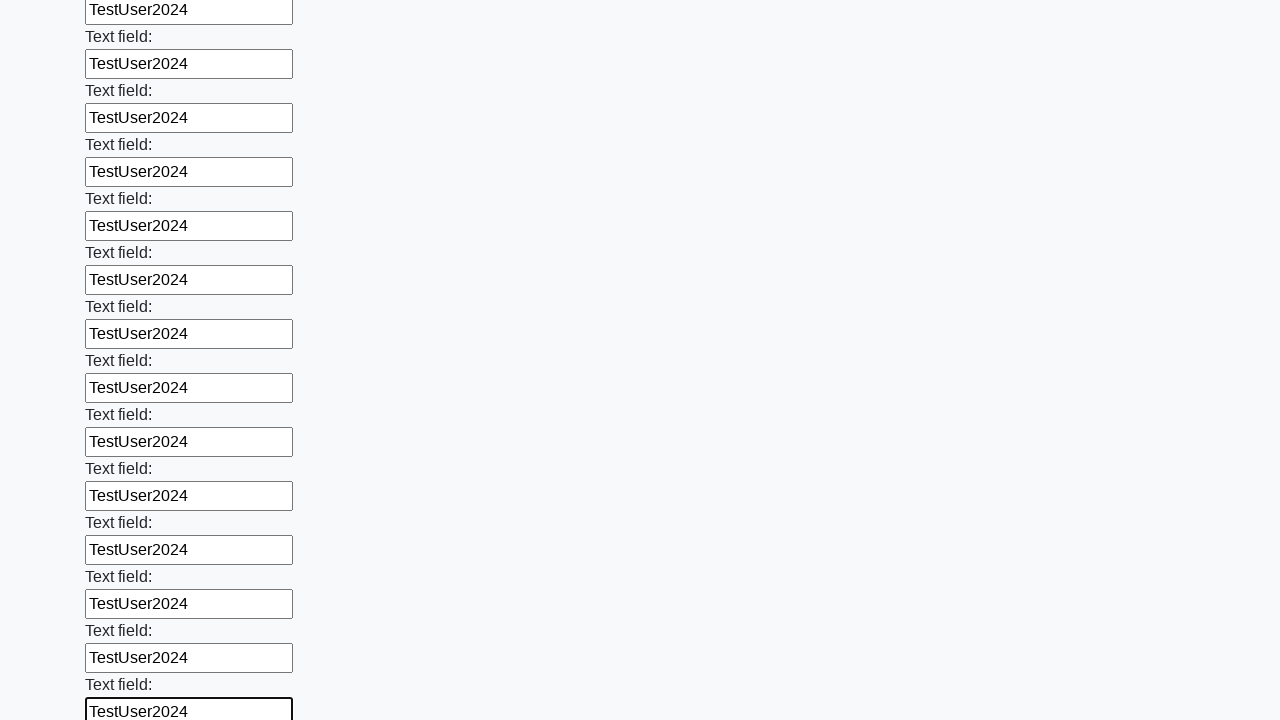

Filled input field with 'TestUser2024' on input >> nth=69
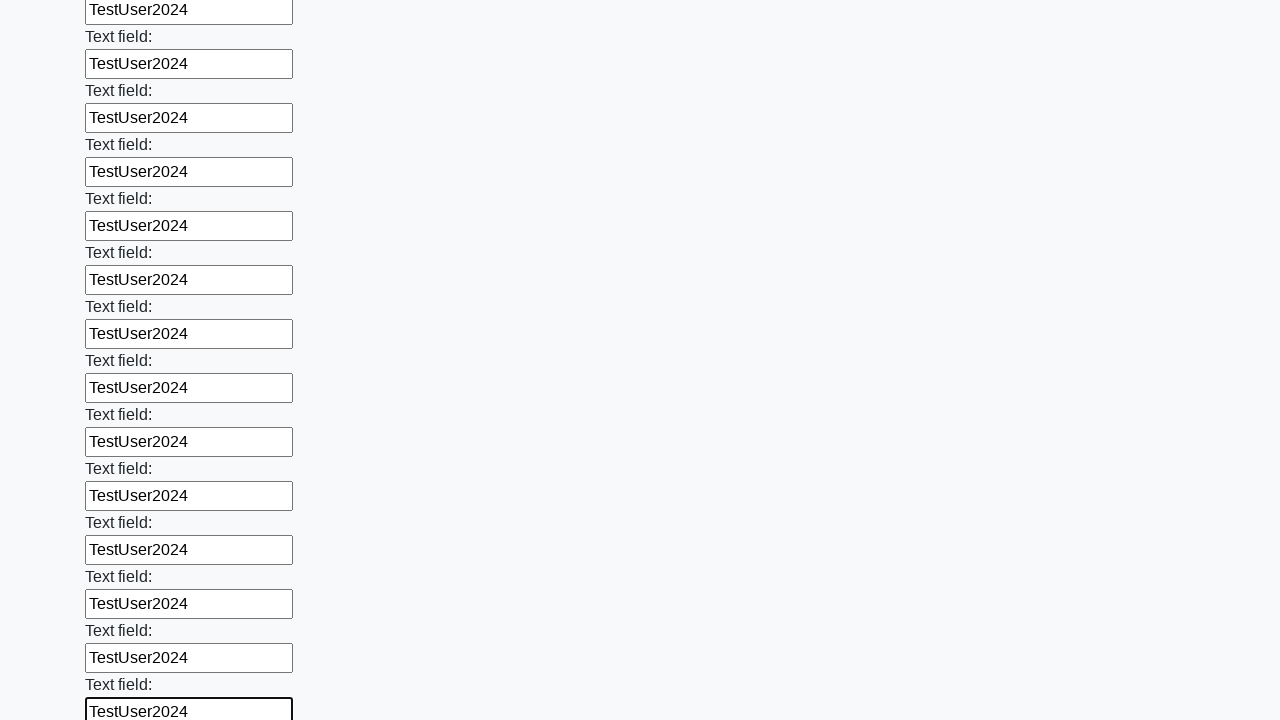

Filled input field with 'TestUser2024' on input >> nth=70
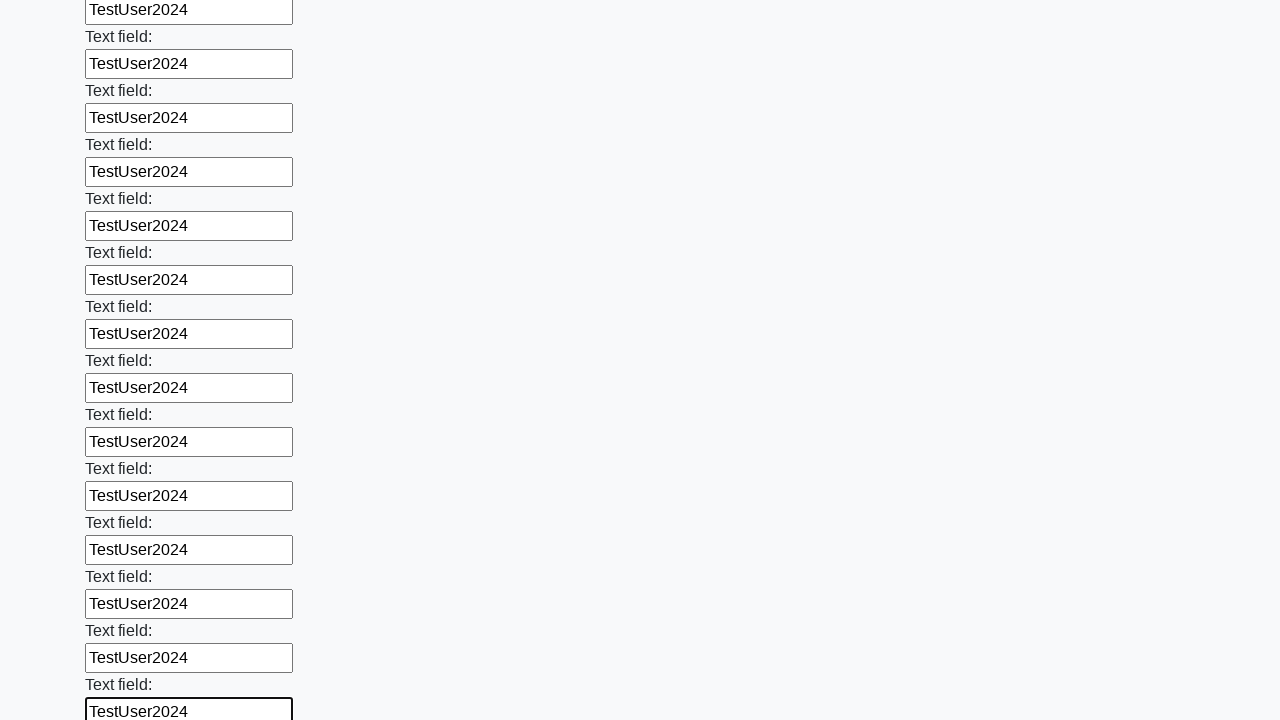

Filled input field with 'TestUser2024' on input >> nth=71
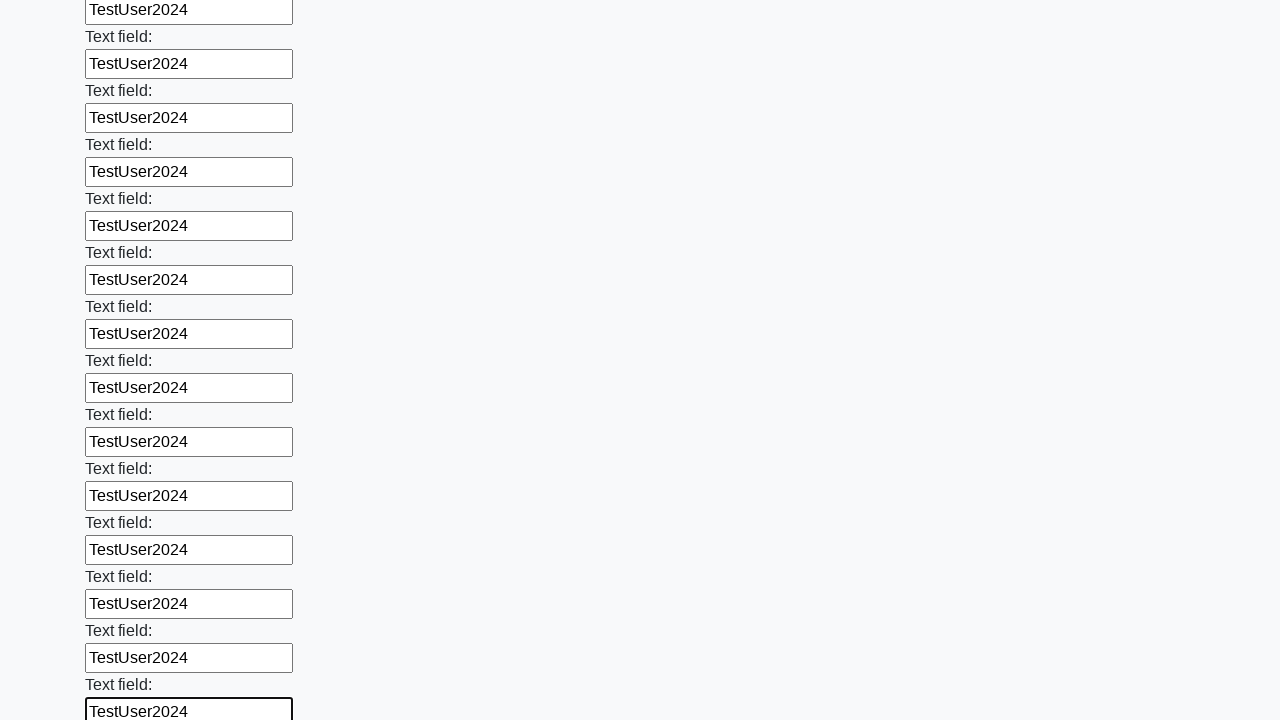

Filled input field with 'TestUser2024' on input >> nth=72
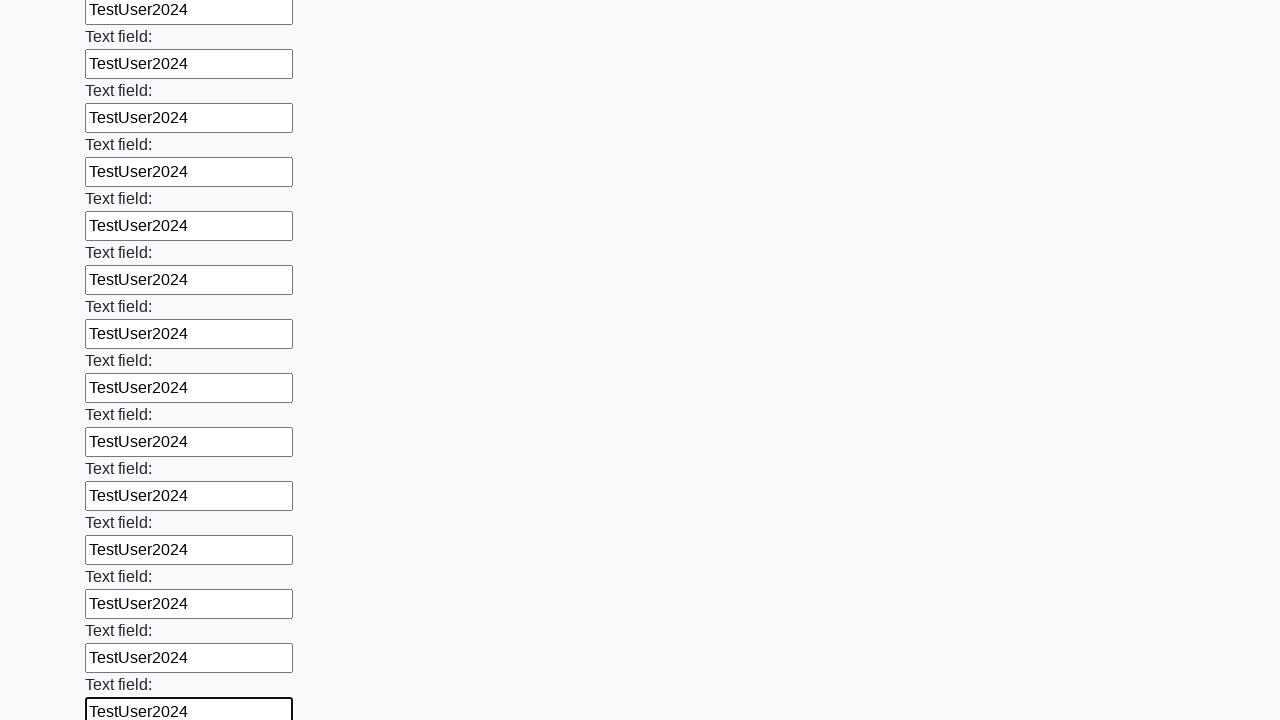

Filled input field with 'TestUser2024' on input >> nth=73
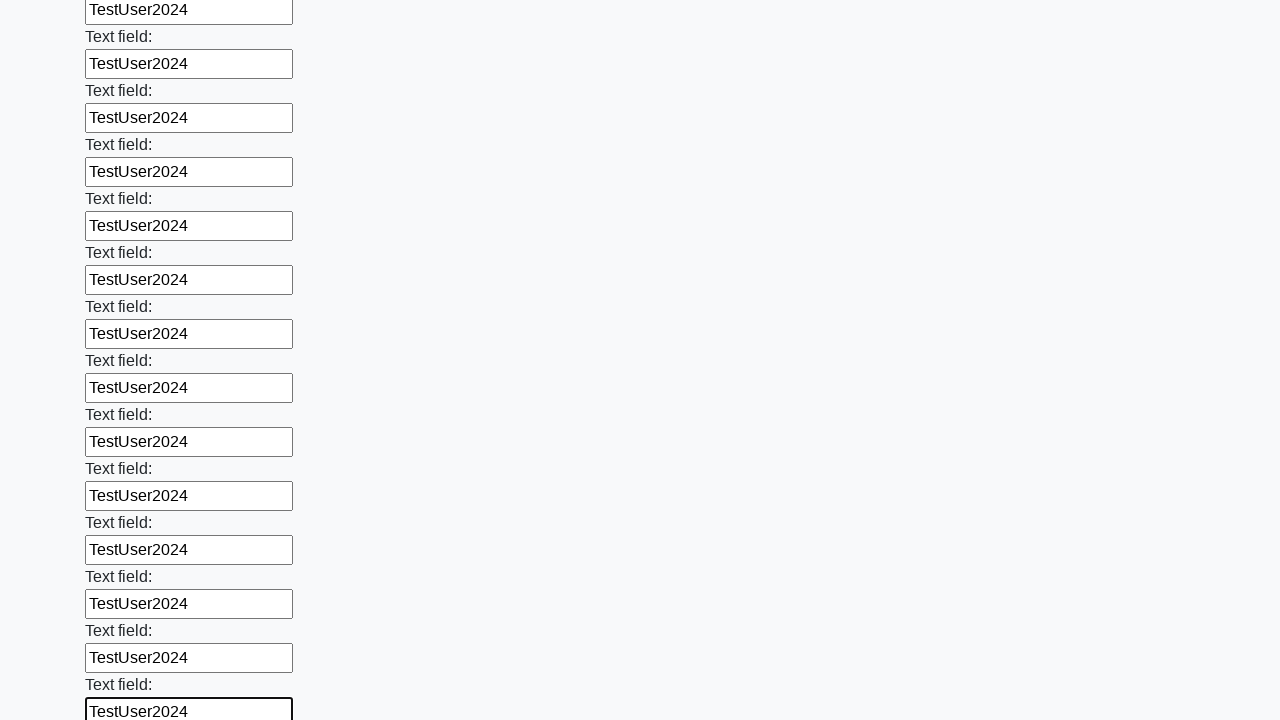

Filled input field with 'TestUser2024' on input >> nth=74
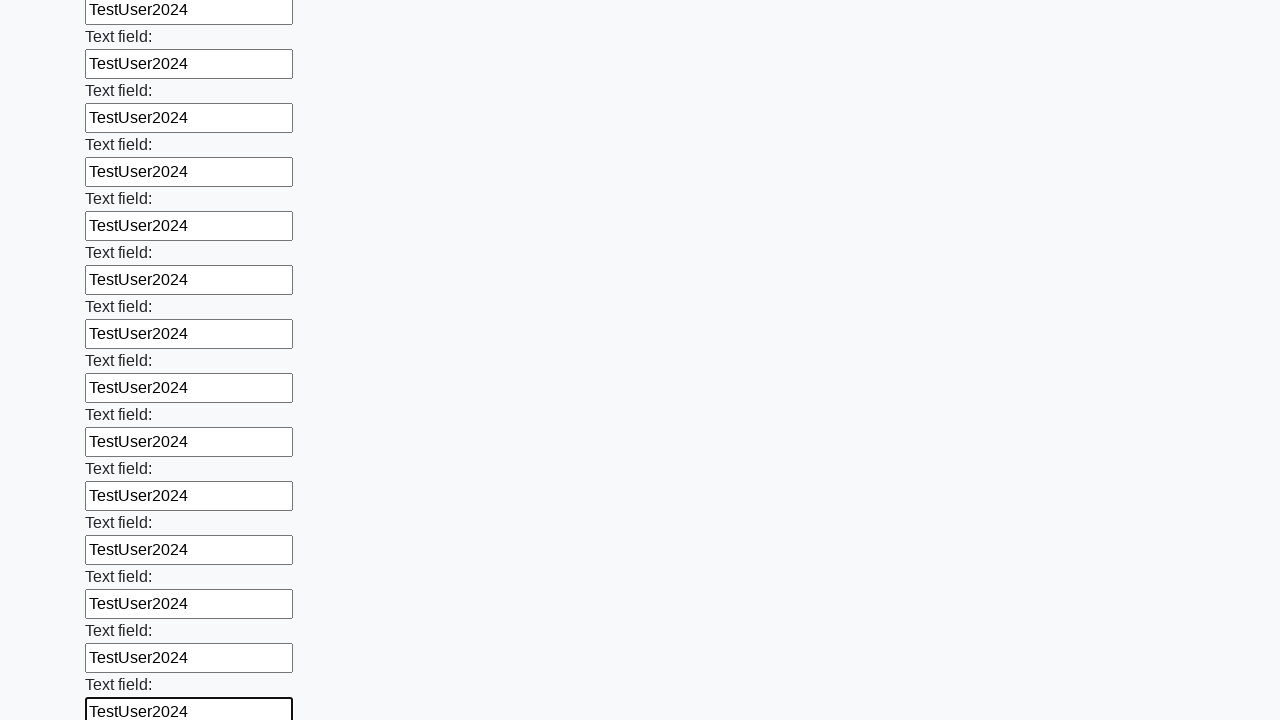

Filled input field with 'TestUser2024' on input >> nth=75
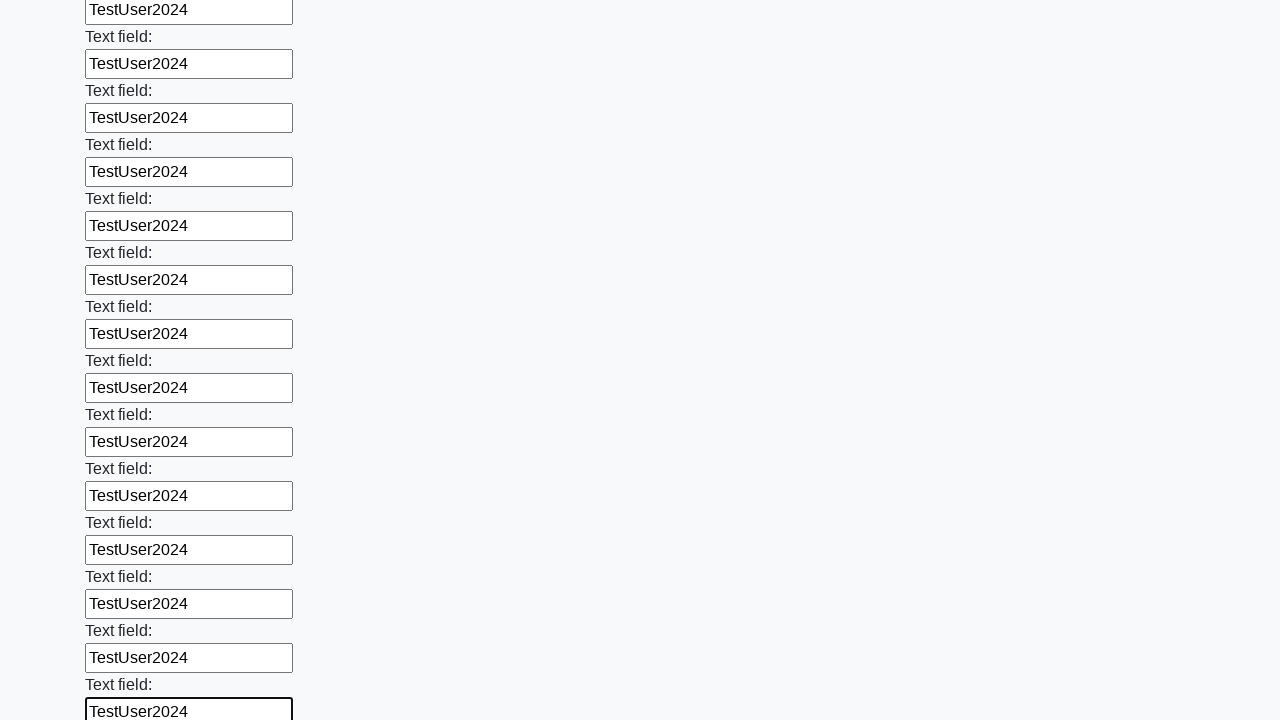

Filled input field with 'TestUser2024' on input >> nth=76
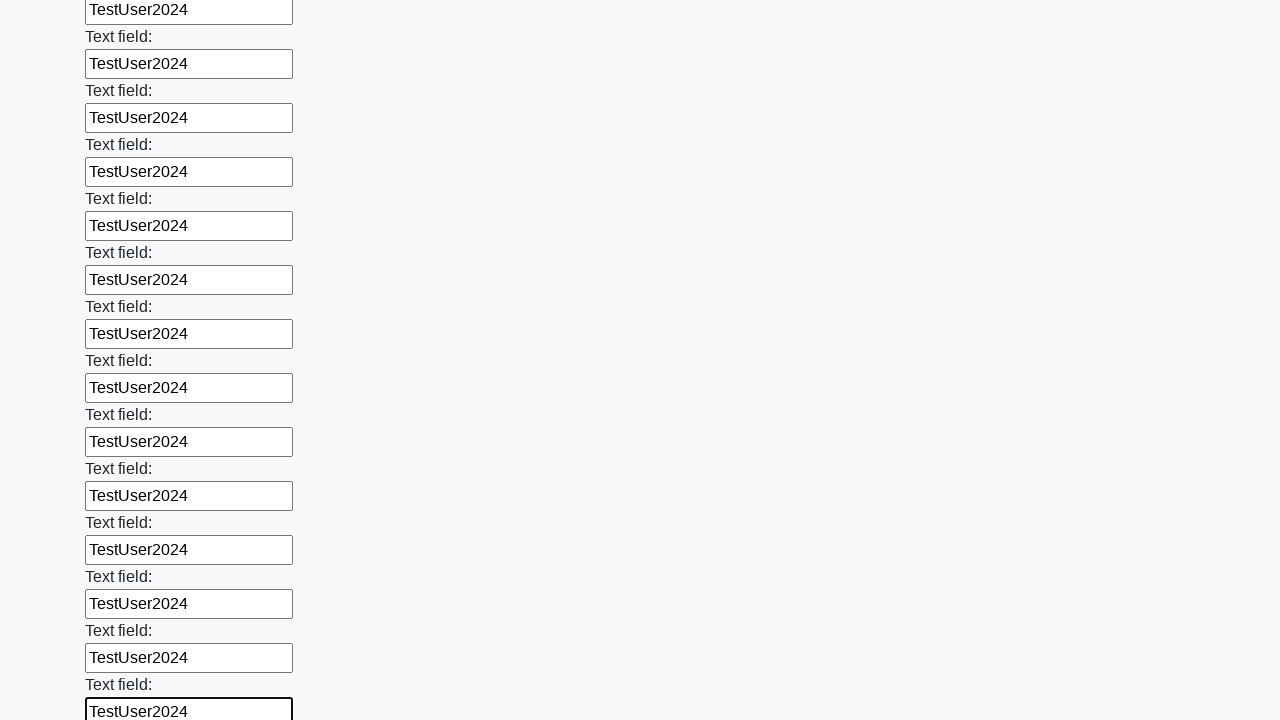

Filled input field with 'TestUser2024' on input >> nth=77
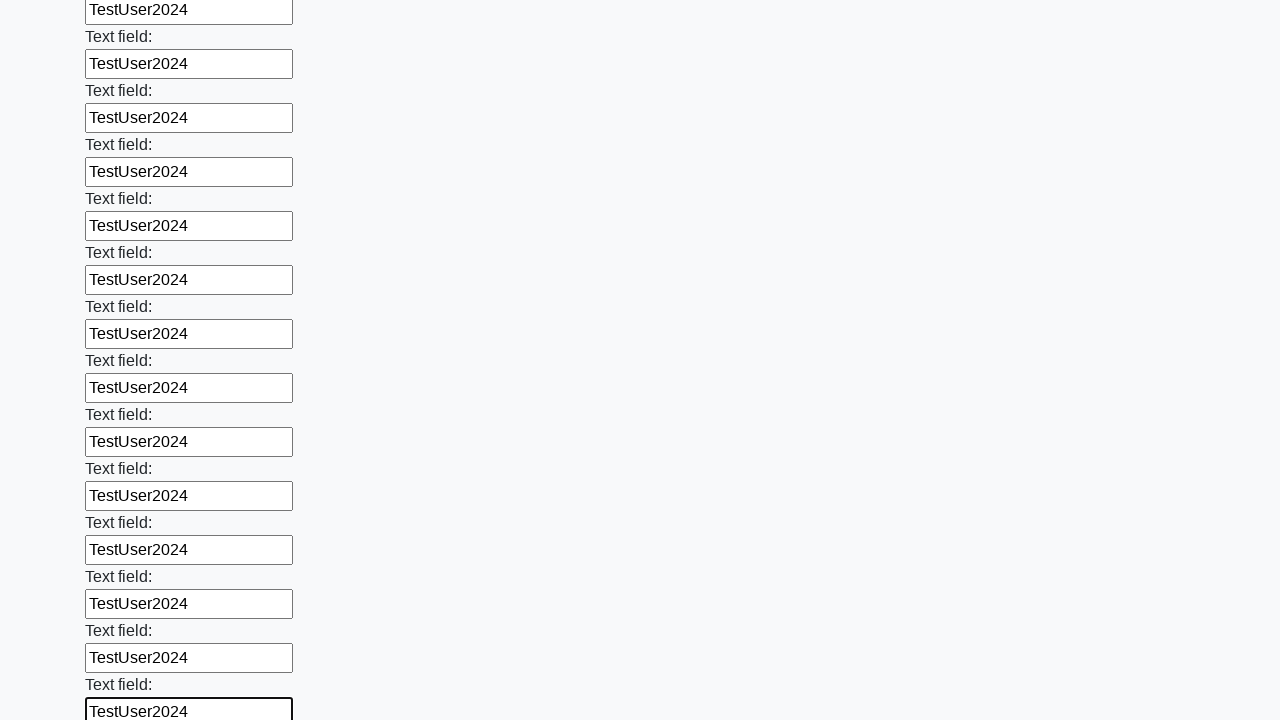

Filled input field with 'TestUser2024' on input >> nth=78
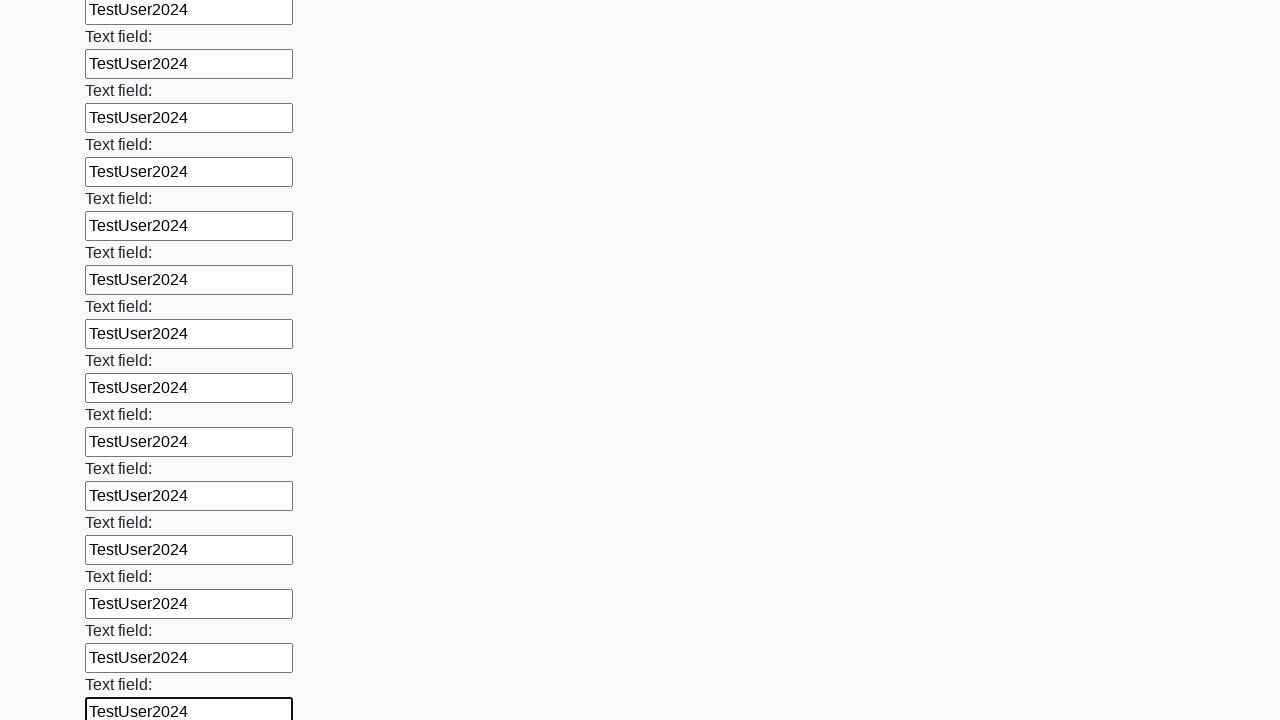

Filled input field with 'TestUser2024' on input >> nth=79
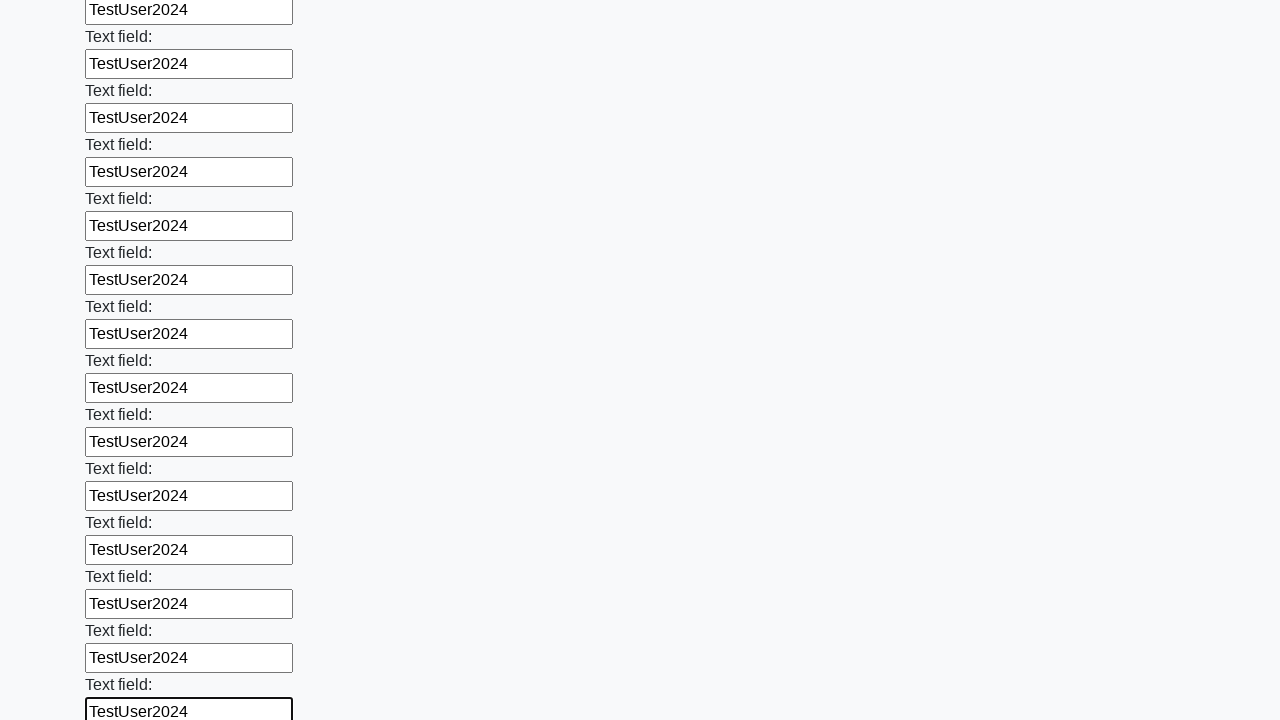

Filled input field with 'TestUser2024' on input >> nth=80
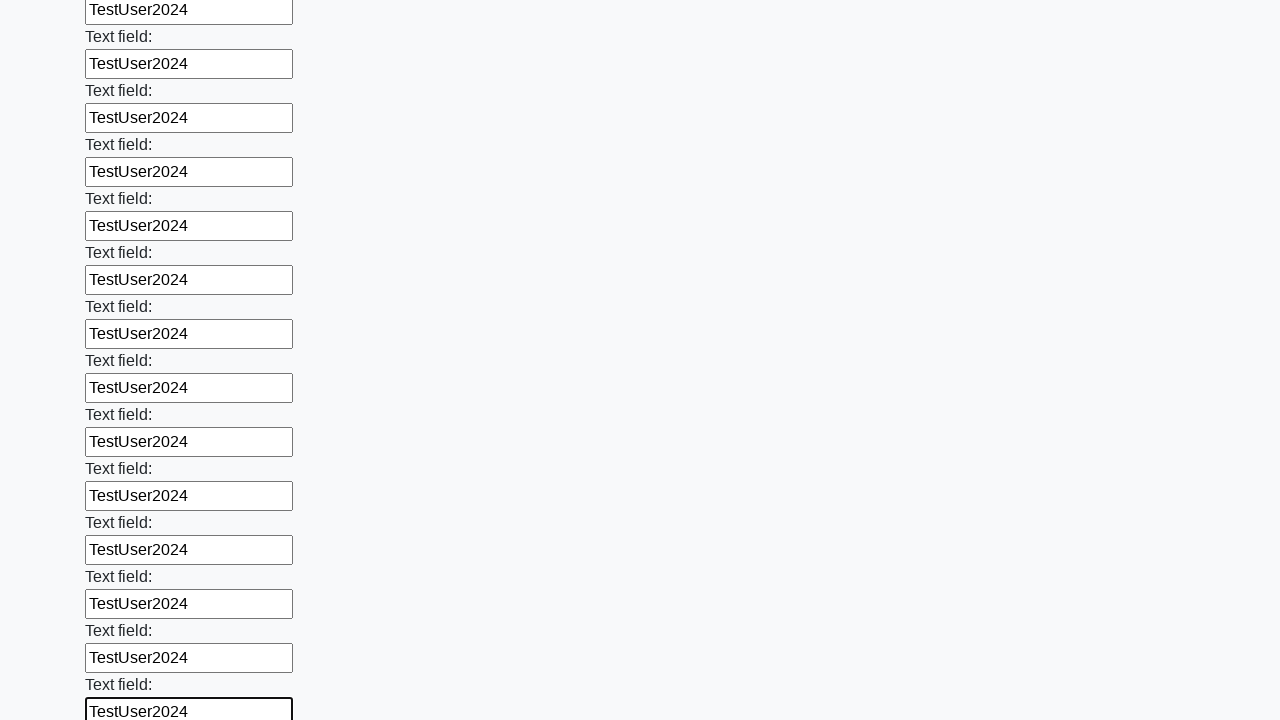

Filled input field with 'TestUser2024' on input >> nth=81
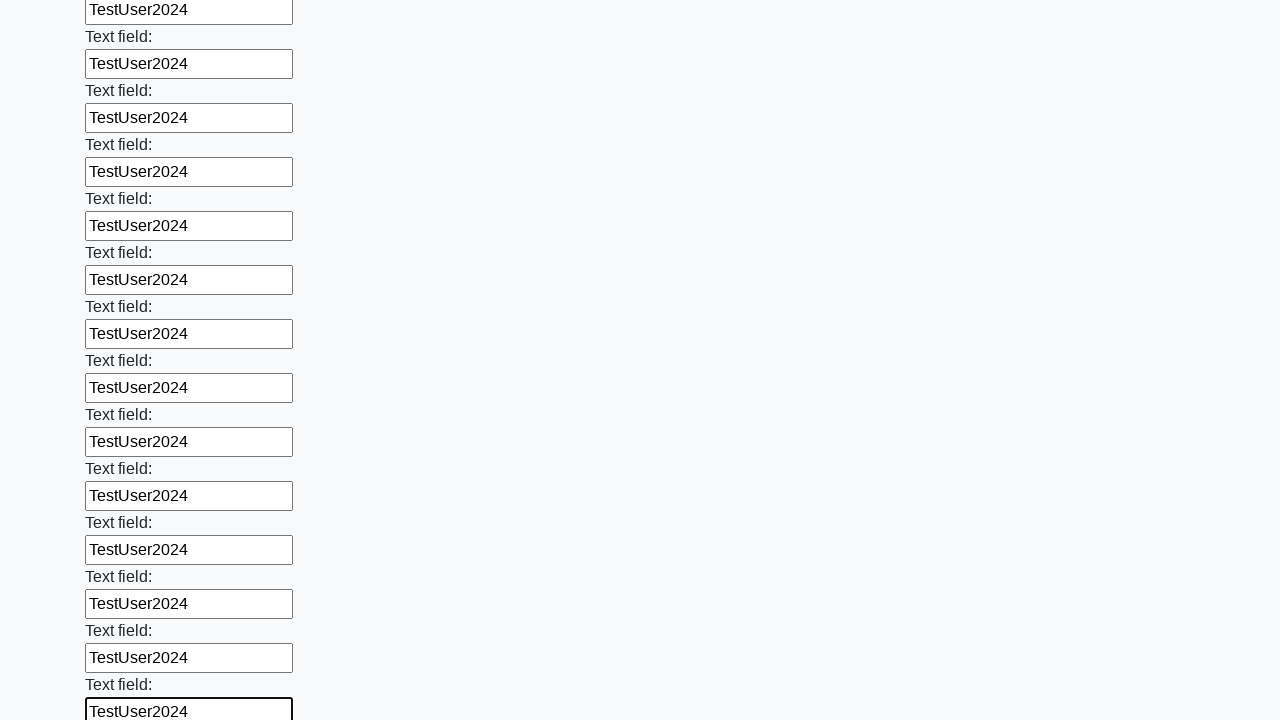

Filled input field with 'TestUser2024' on input >> nth=82
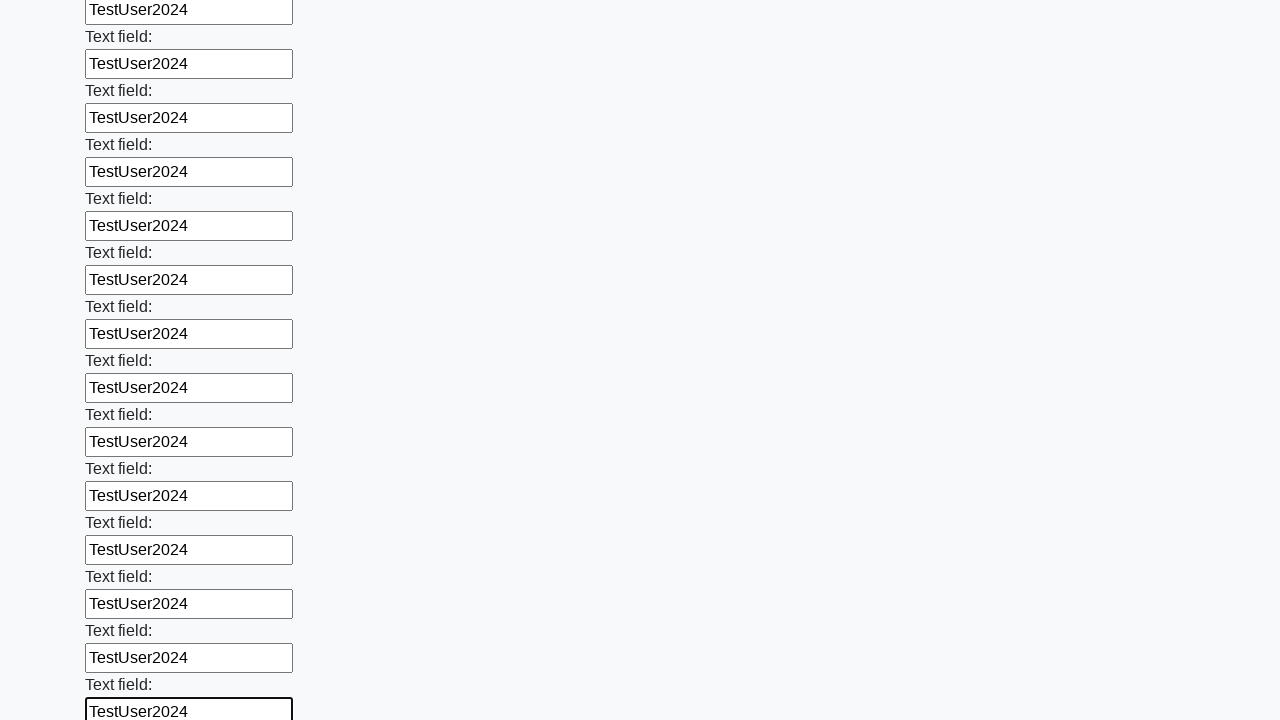

Filled input field with 'TestUser2024' on input >> nth=83
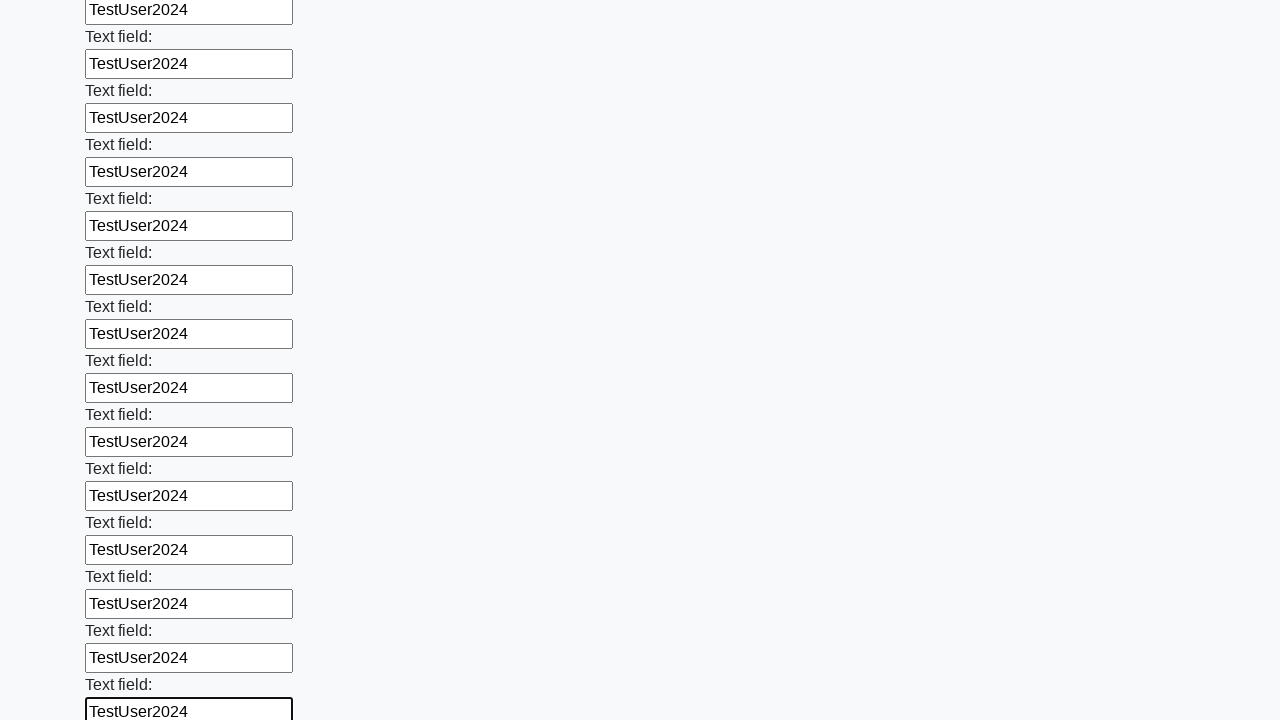

Filled input field with 'TestUser2024' on input >> nth=84
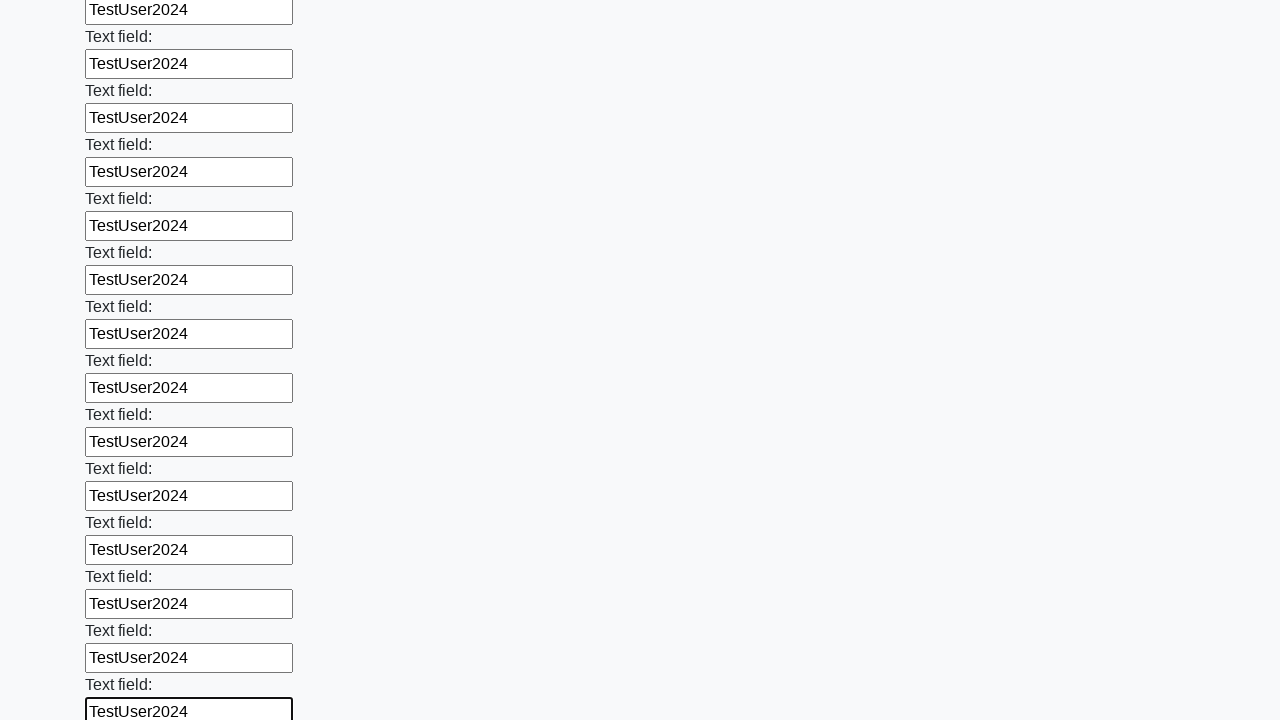

Filled input field with 'TestUser2024' on input >> nth=85
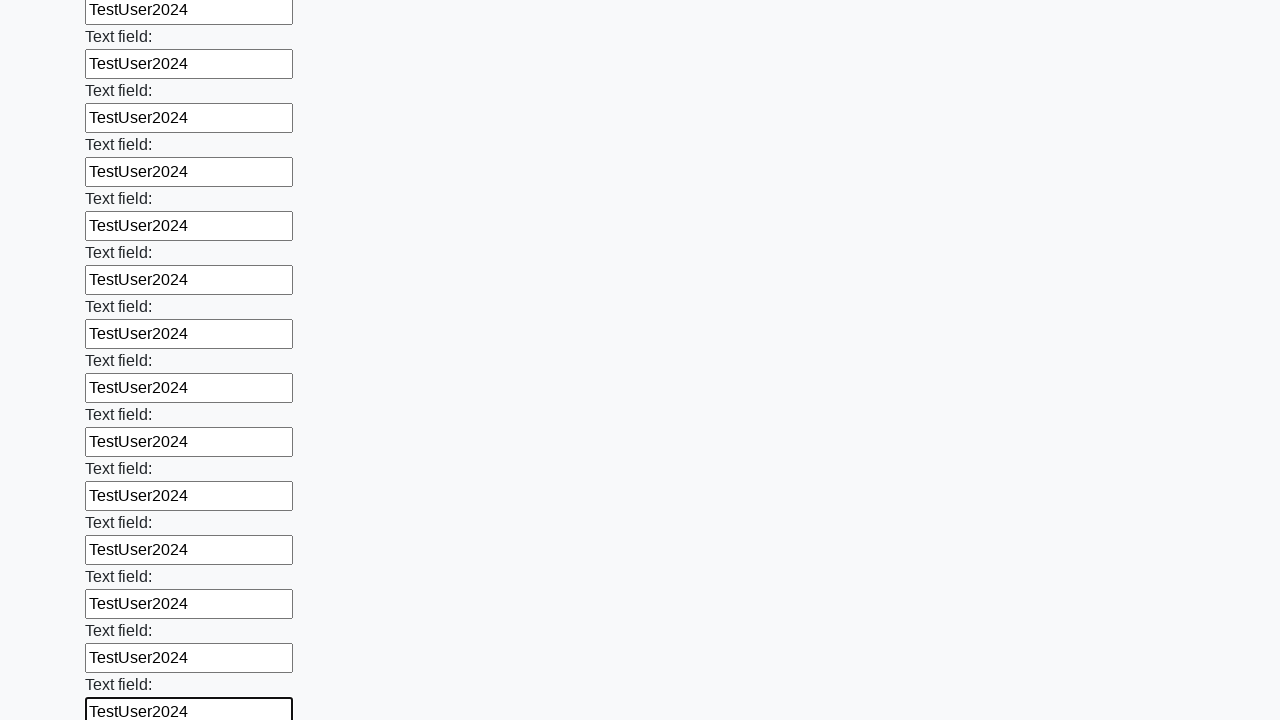

Filled input field with 'TestUser2024' on input >> nth=86
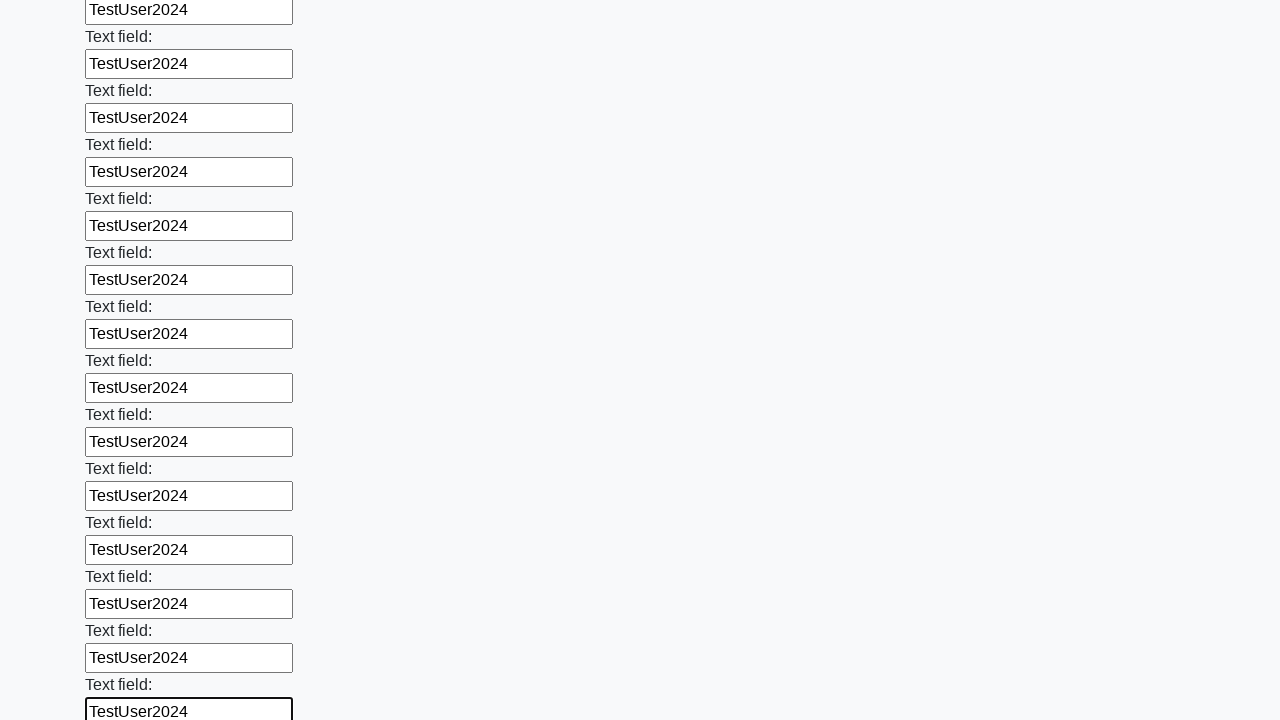

Filled input field with 'TestUser2024' on input >> nth=87
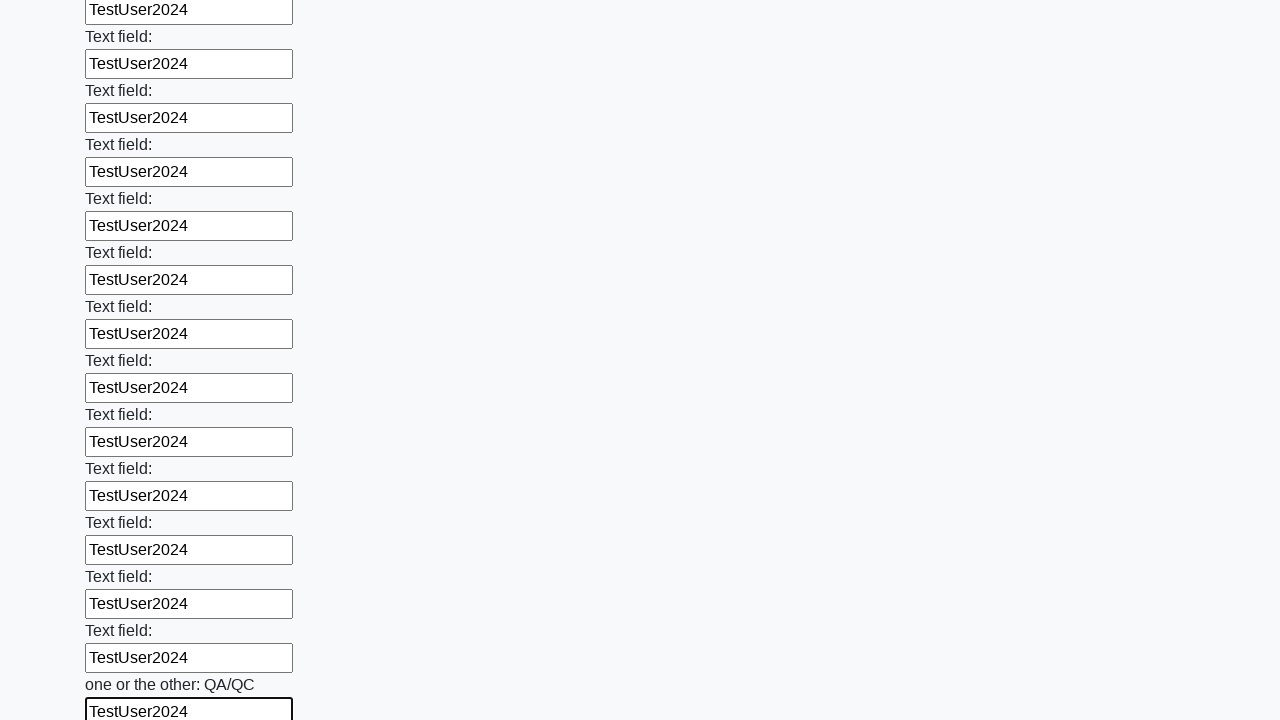

Filled input field with 'TestUser2024' on input >> nth=88
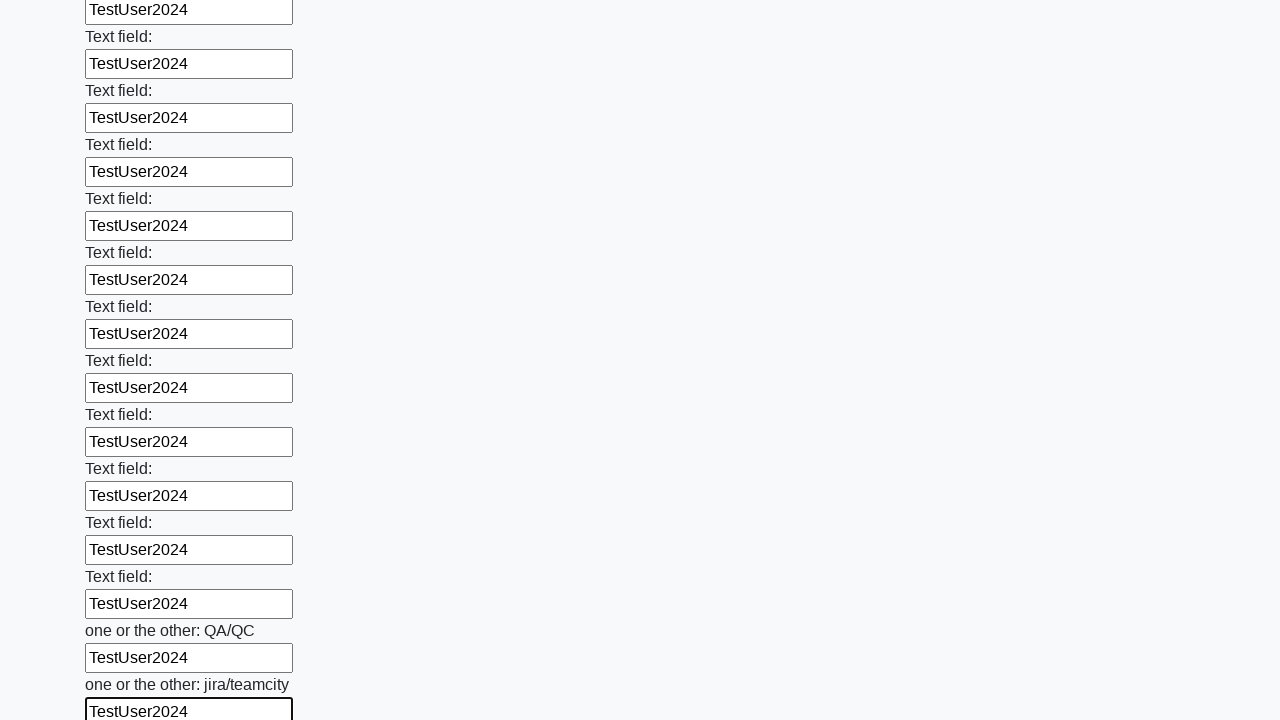

Filled input field with 'TestUser2024' on input >> nth=89
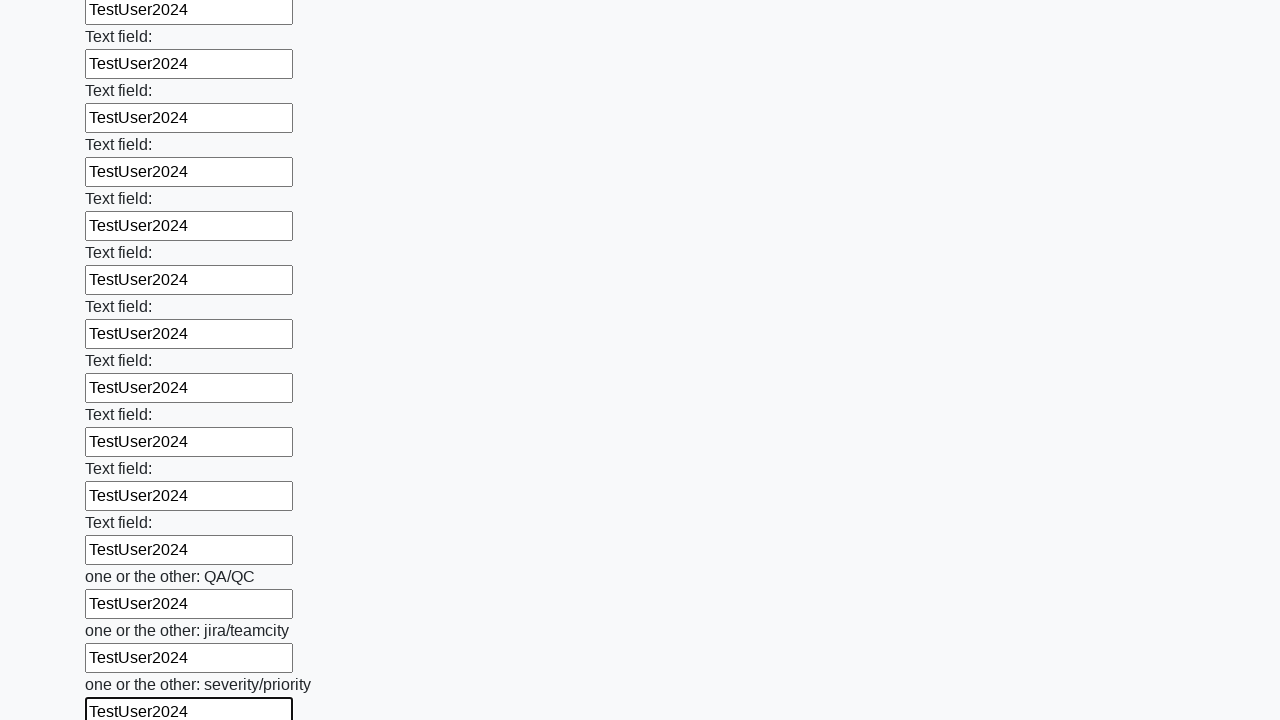

Filled input field with 'TestUser2024' on input >> nth=90
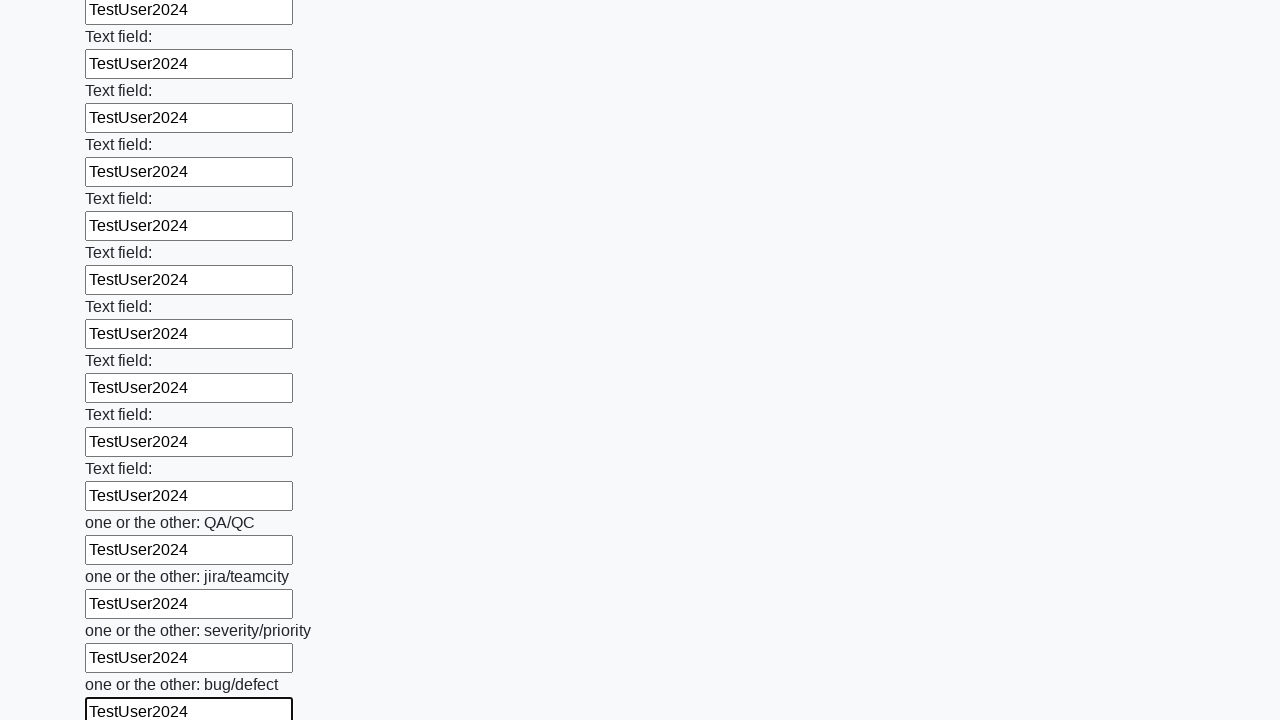

Filled input field with 'TestUser2024' on input >> nth=91
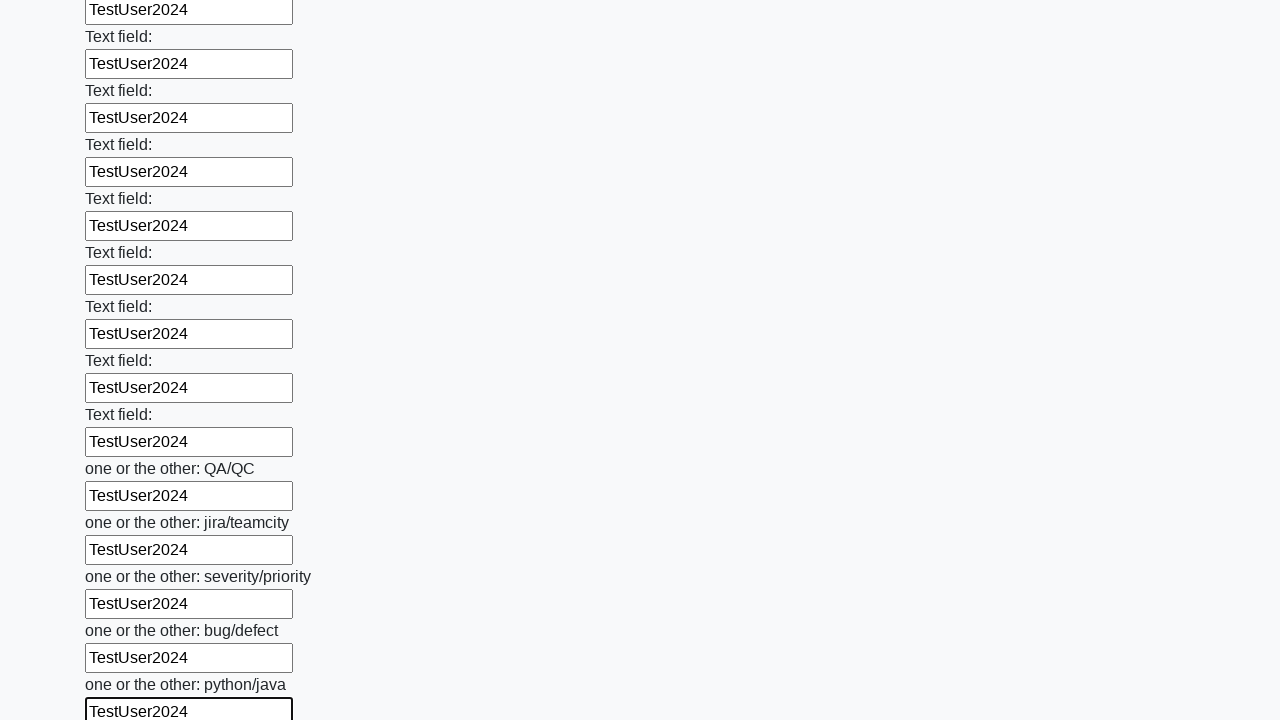

Filled input field with 'TestUser2024' on input >> nth=92
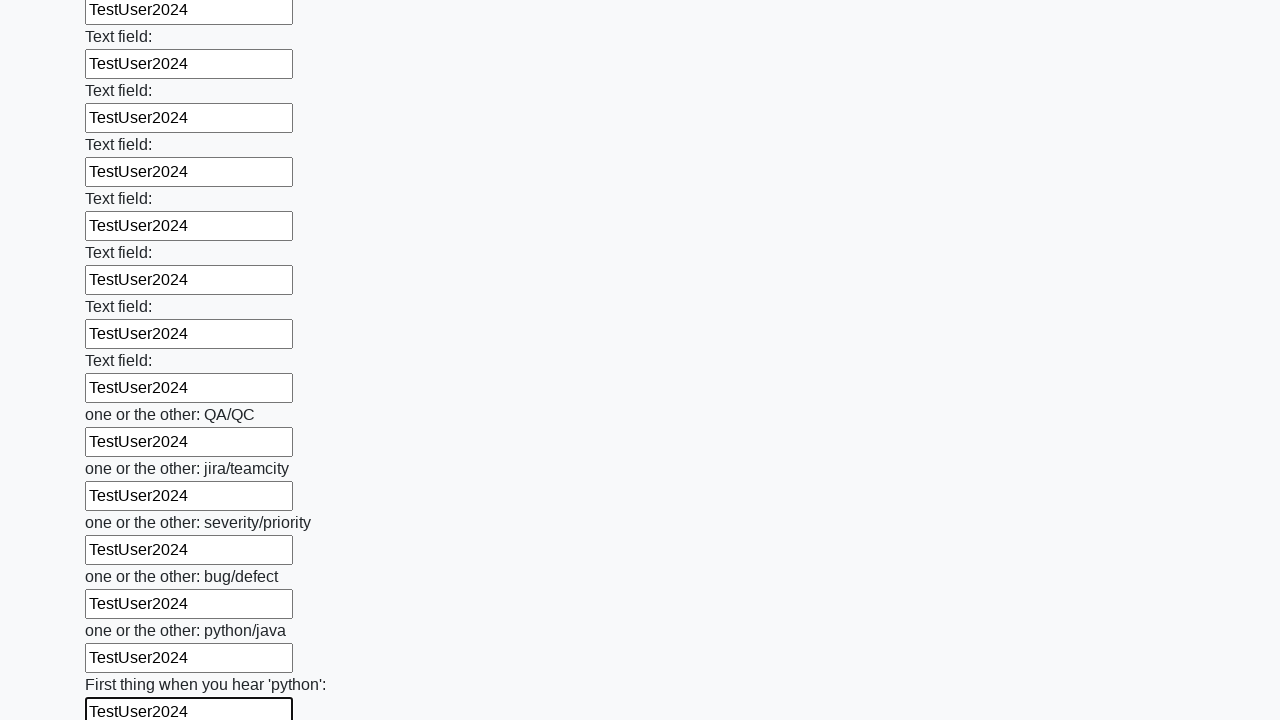

Filled input field with 'TestUser2024' on input >> nth=93
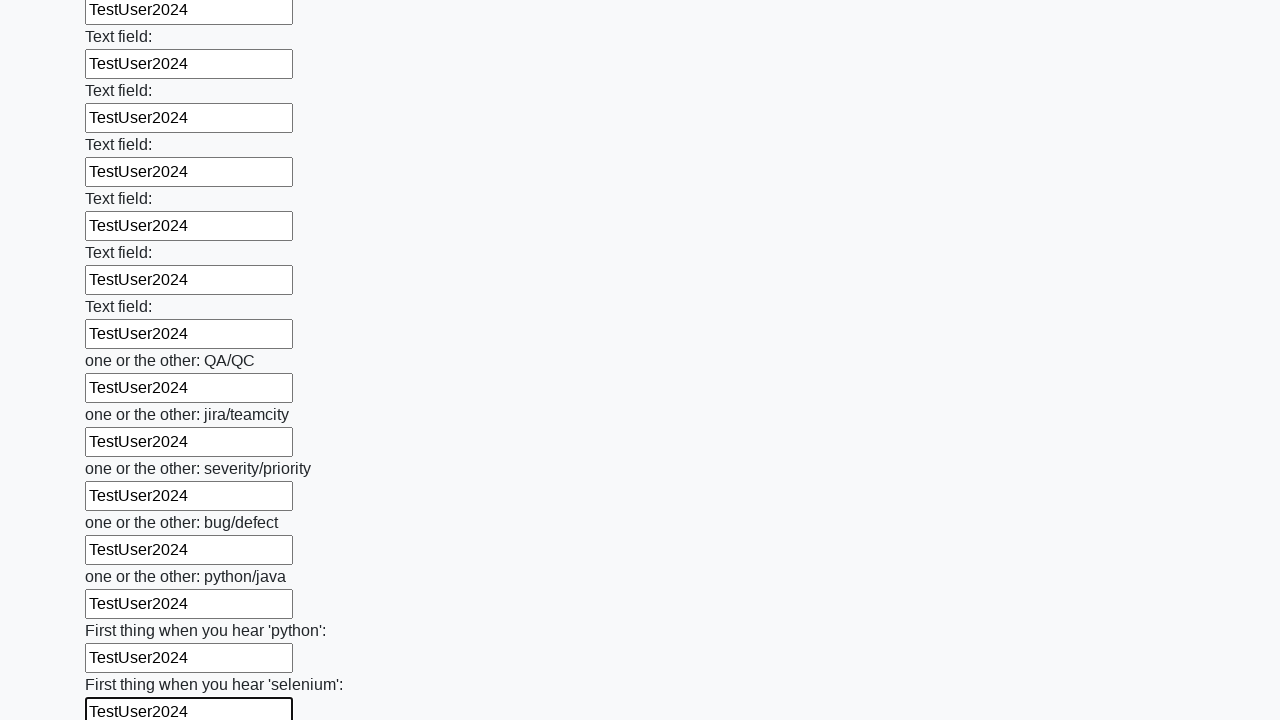

Filled input field with 'TestUser2024' on input >> nth=94
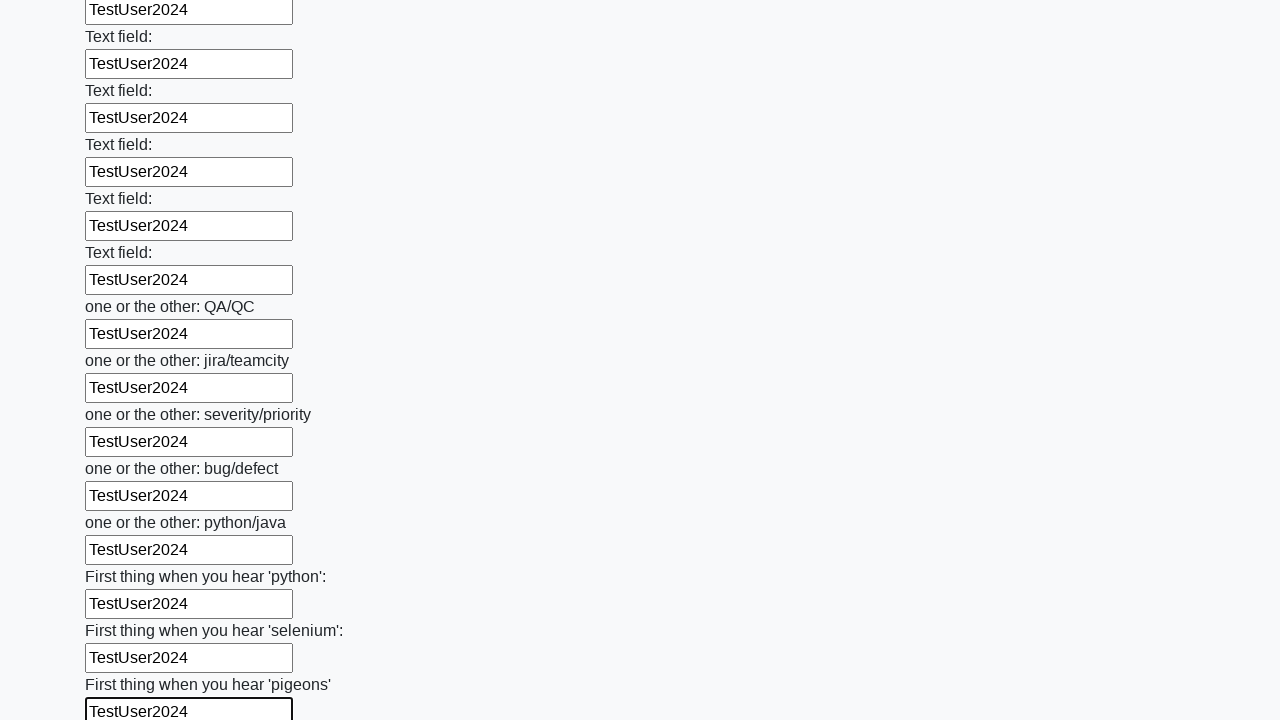

Filled input field with 'TestUser2024' on input >> nth=95
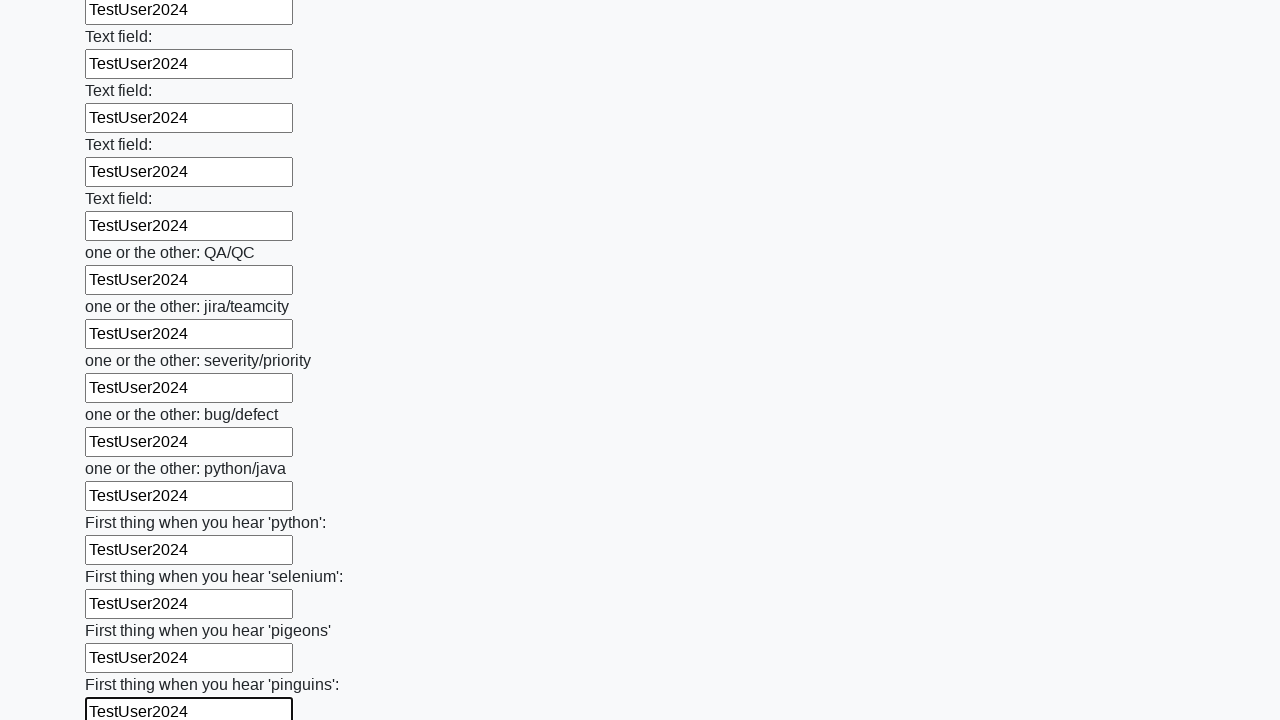

Filled input field with 'TestUser2024' on input >> nth=96
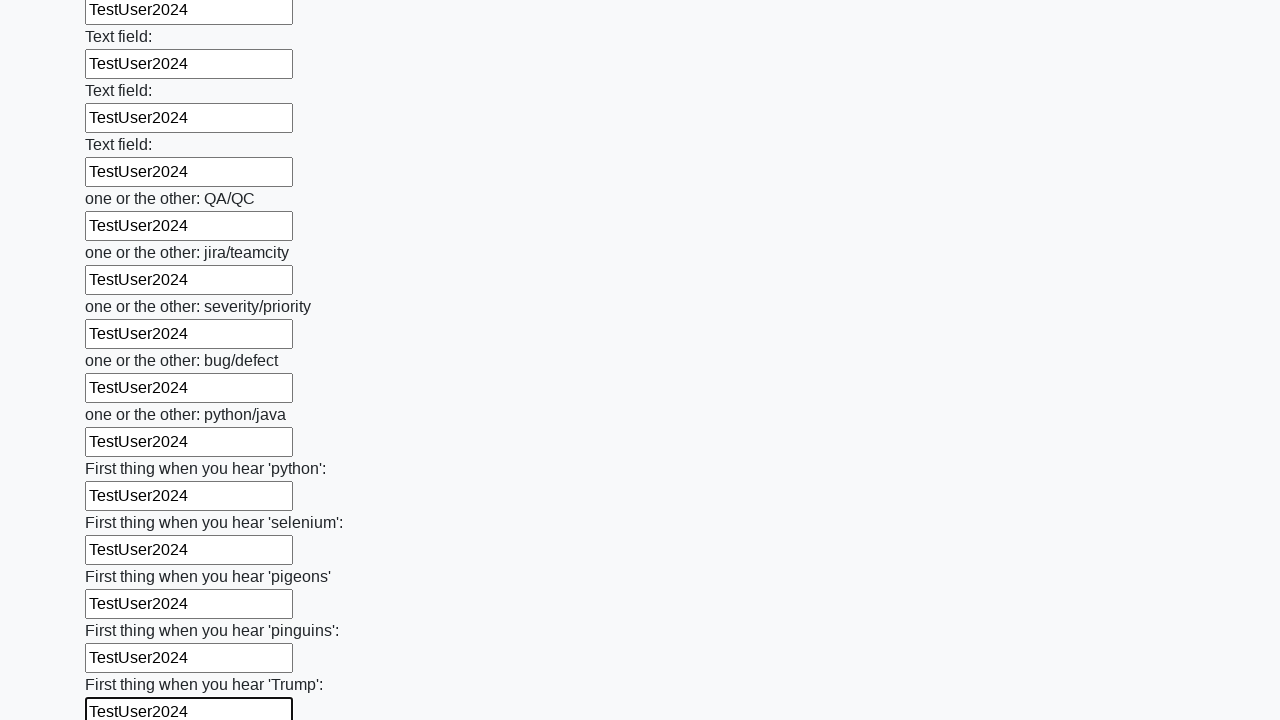

Filled input field with 'TestUser2024' on input >> nth=97
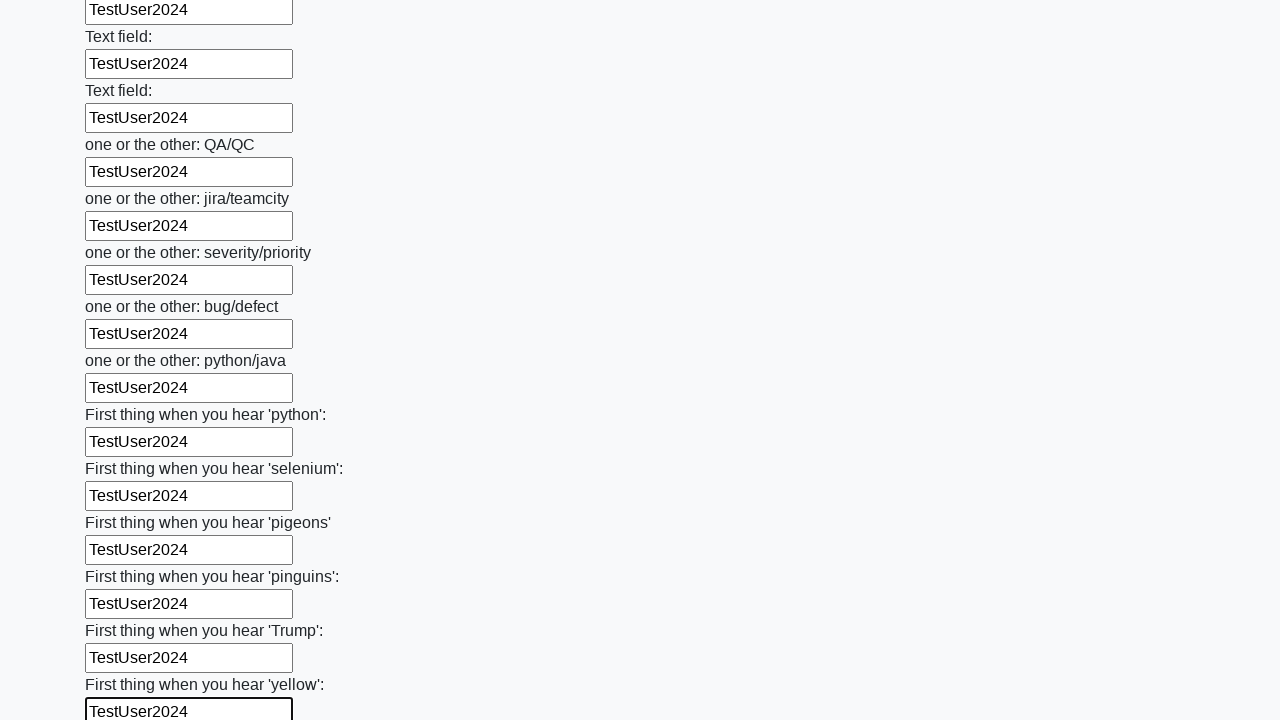

Filled input field with 'TestUser2024' on input >> nth=98
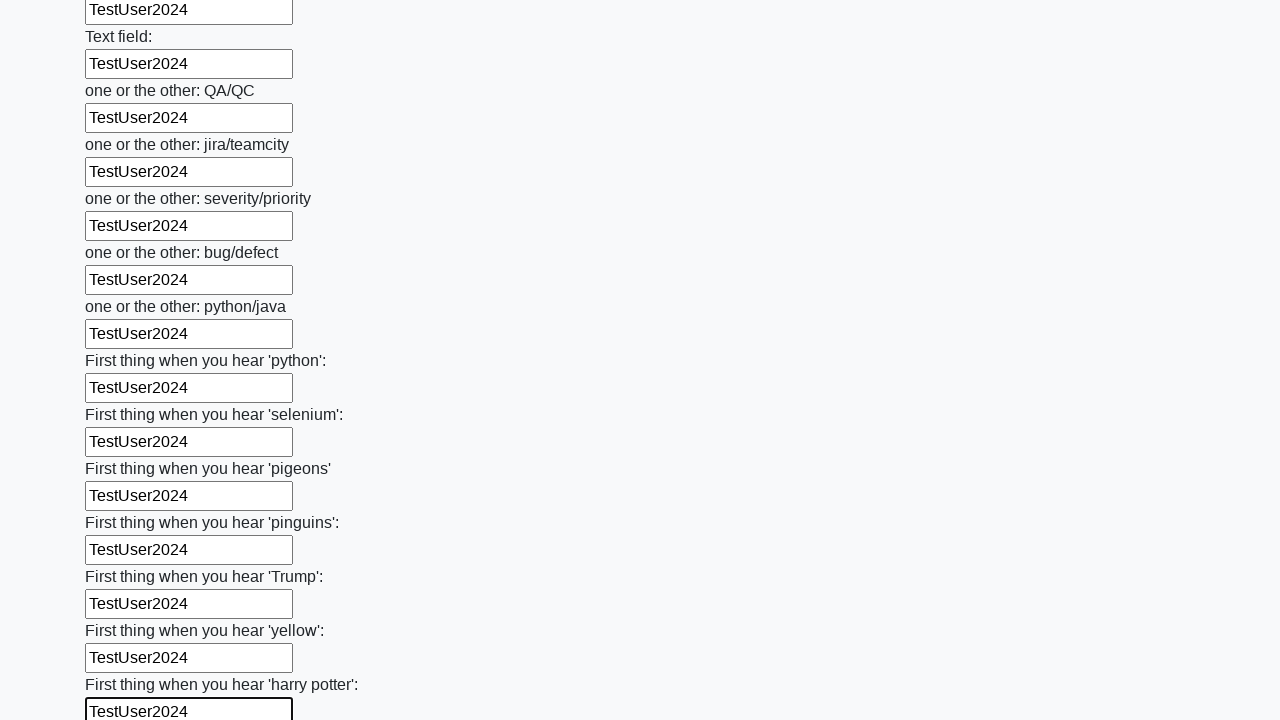

Filled input field with 'TestUser2024' on input >> nth=99
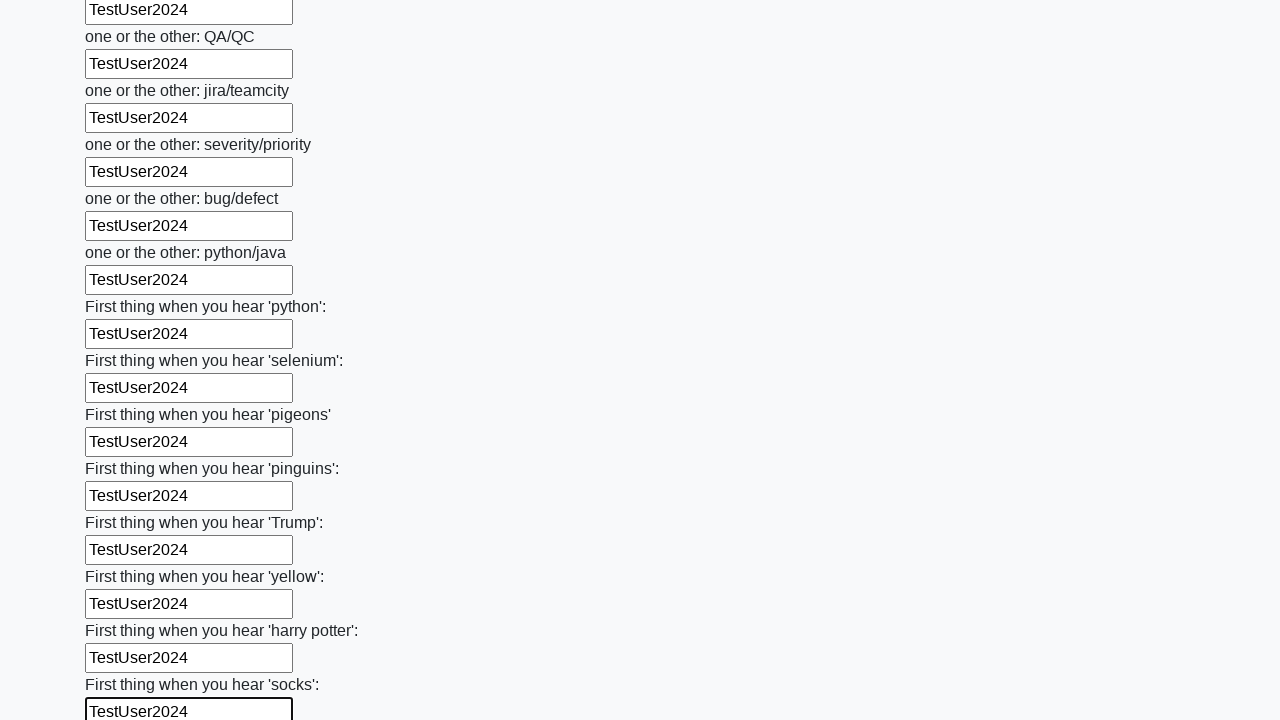

Clicked submit button to submit the form at (123, 611) on button.btn
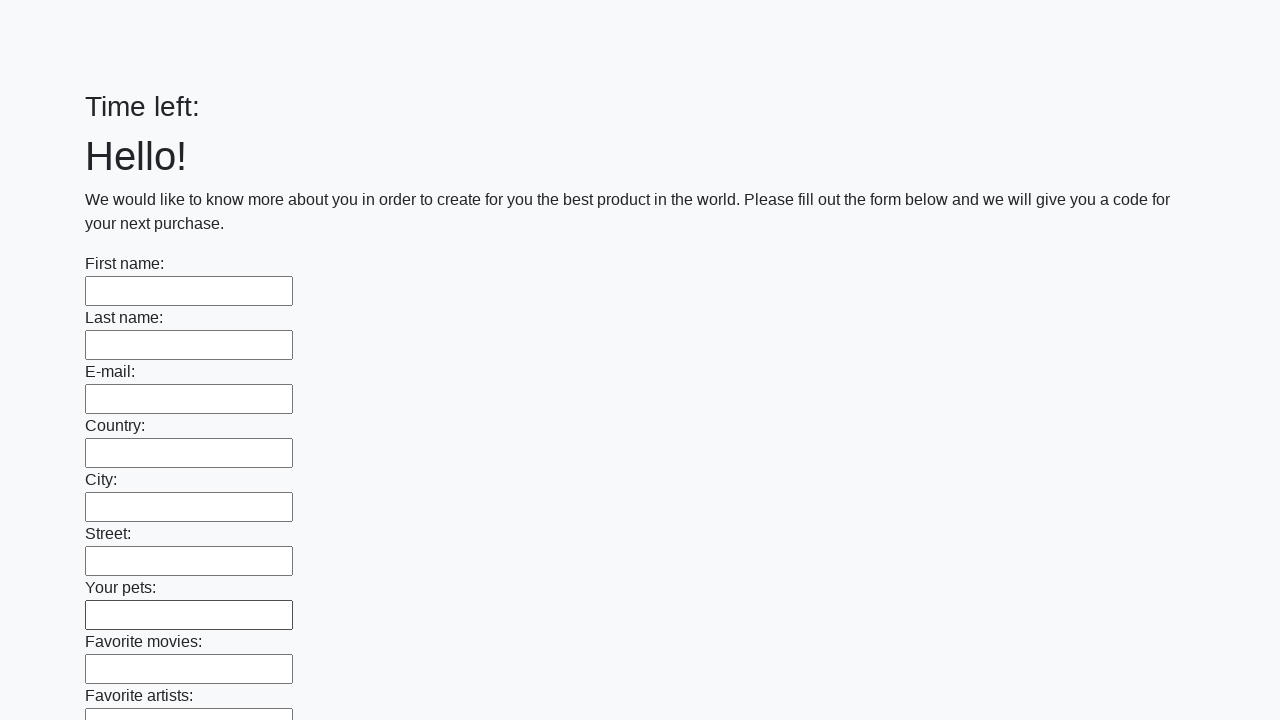

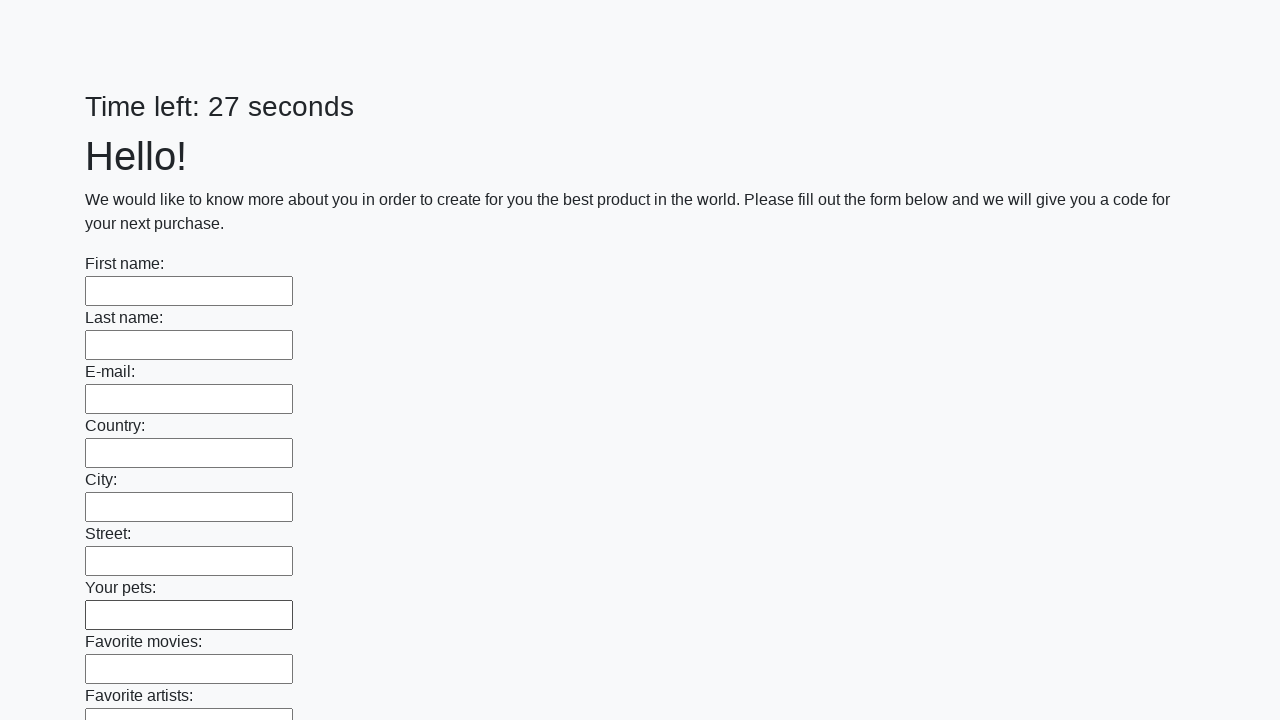